Fills out a form with many text input fields by entering the same text in each field, then submits the form

Starting URL: http://suninjuly.github.io/huge_form.html

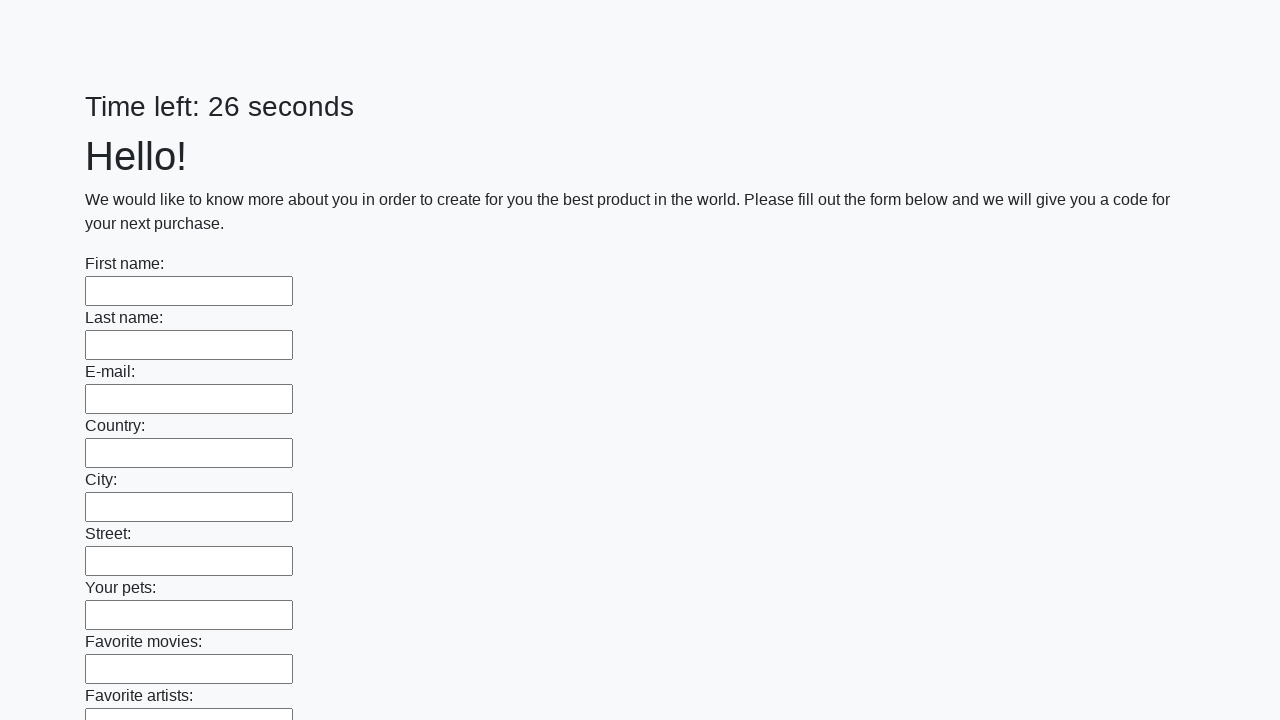

Located all text input fields on the form
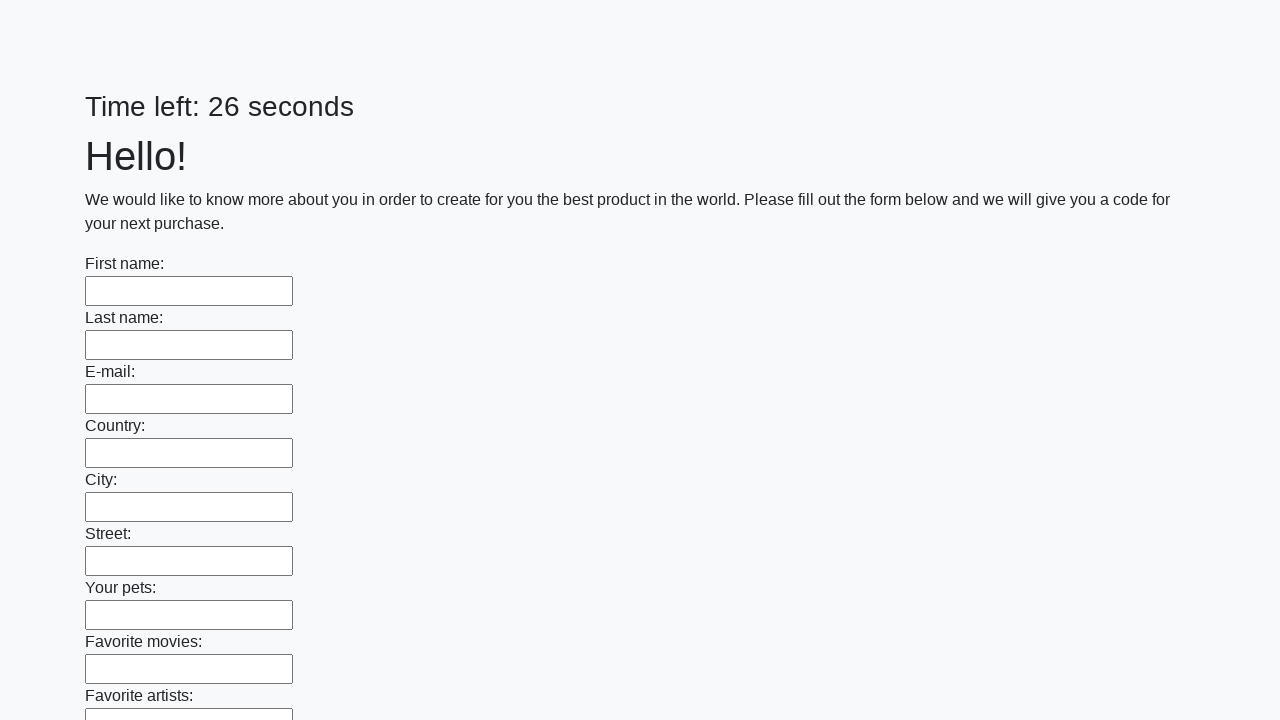

Filled a text input field with 'Мой ответ' on input[type='text'] >> nth=0
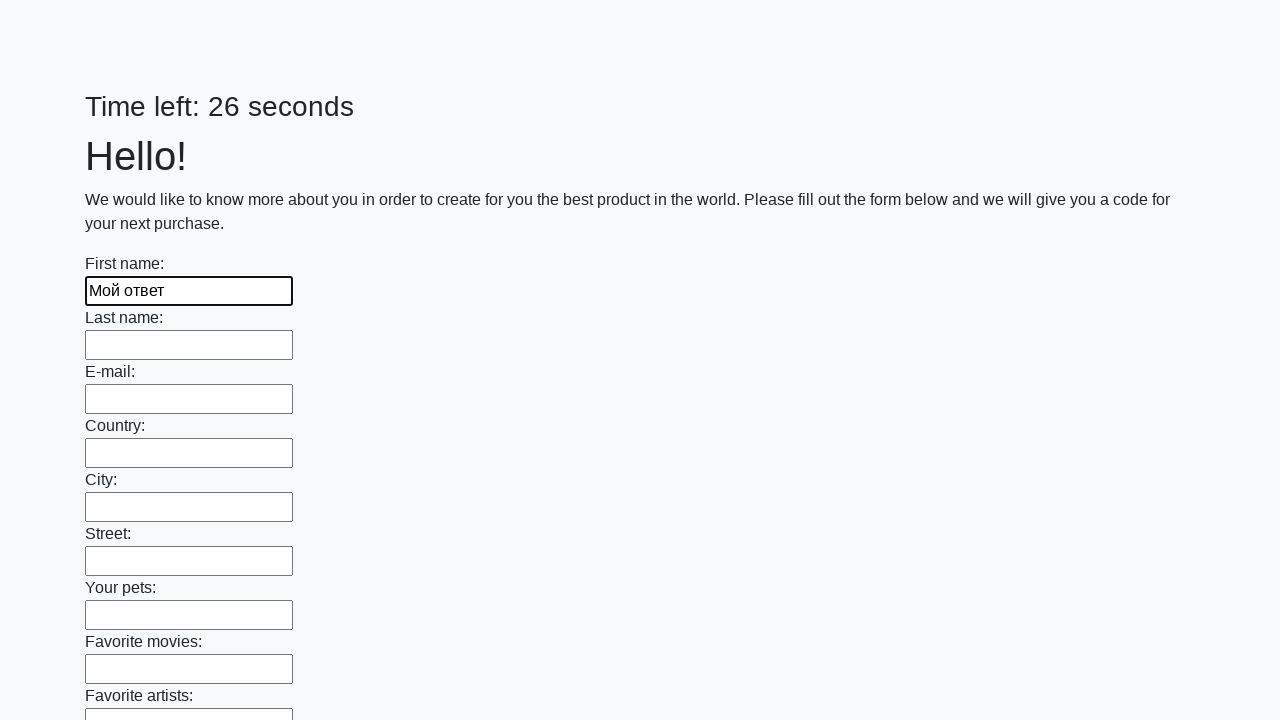

Filled a text input field with 'Мой ответ' on input[type='text'] >> nth=1
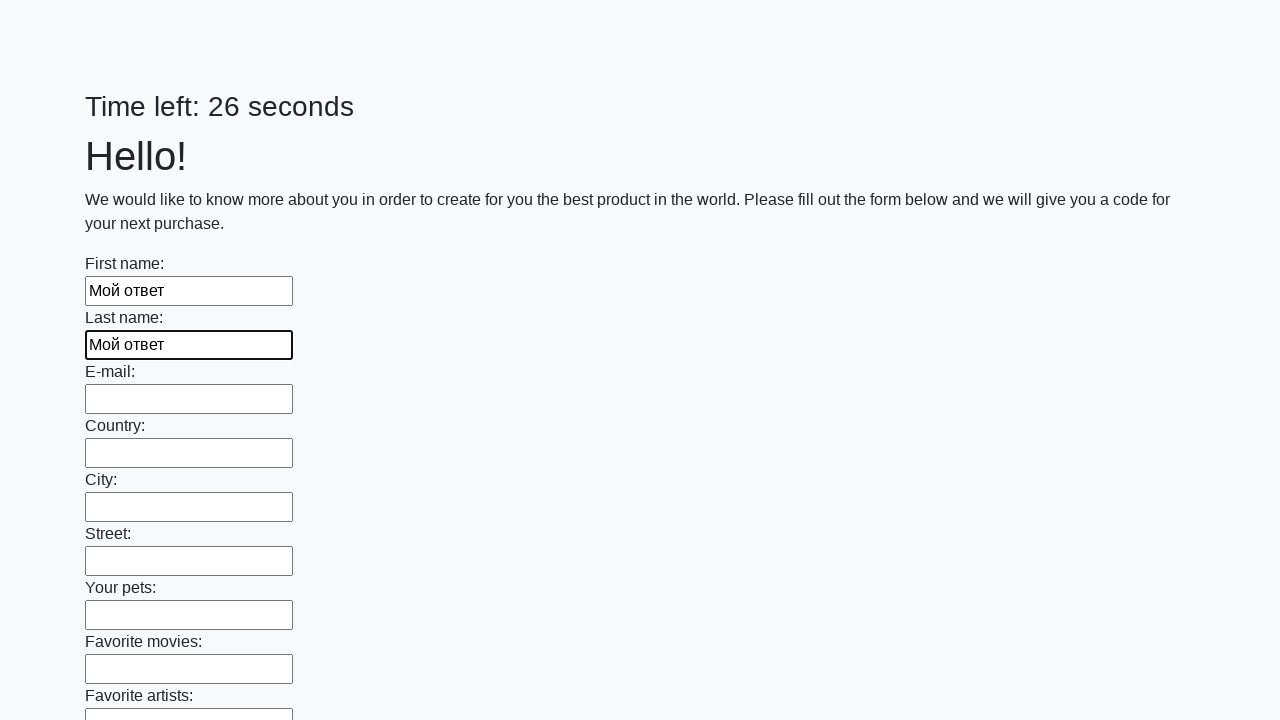

Filled a text input field with 'Мой ответ' on input[type='text'] >> nth=2
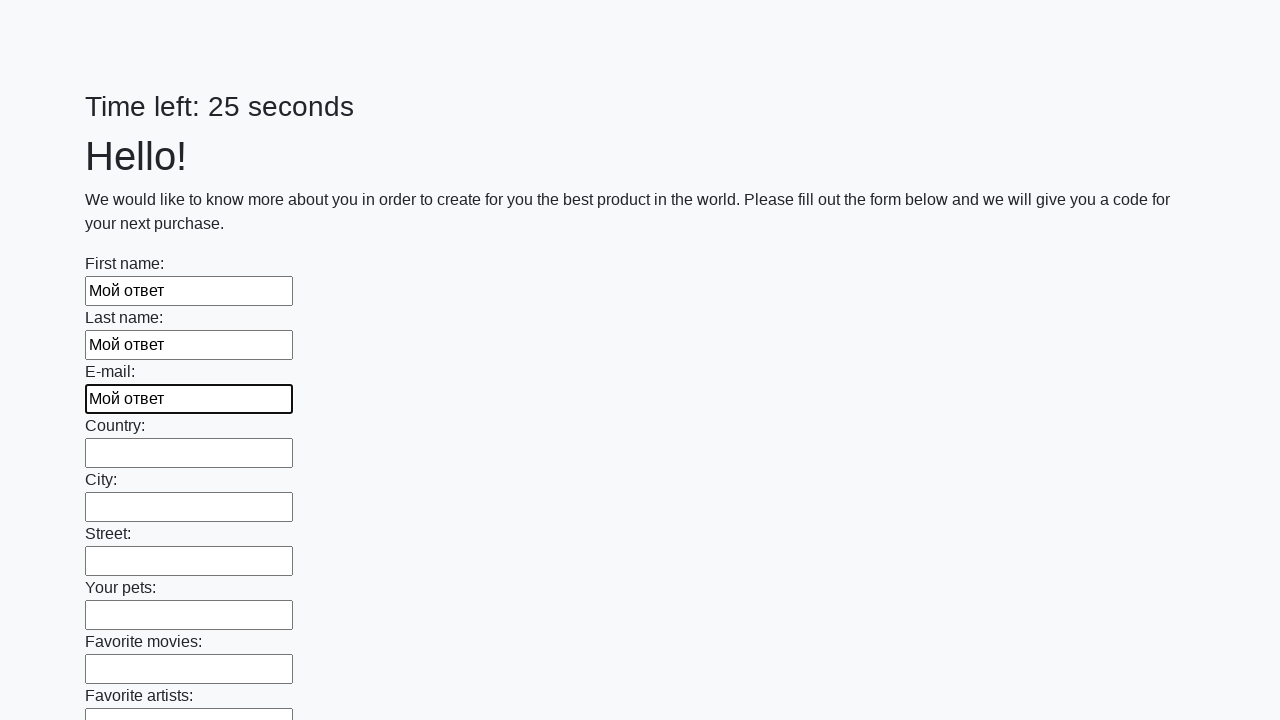

Filled a text input field with 'Мой ответ' on input[type='text'] >> nth=3
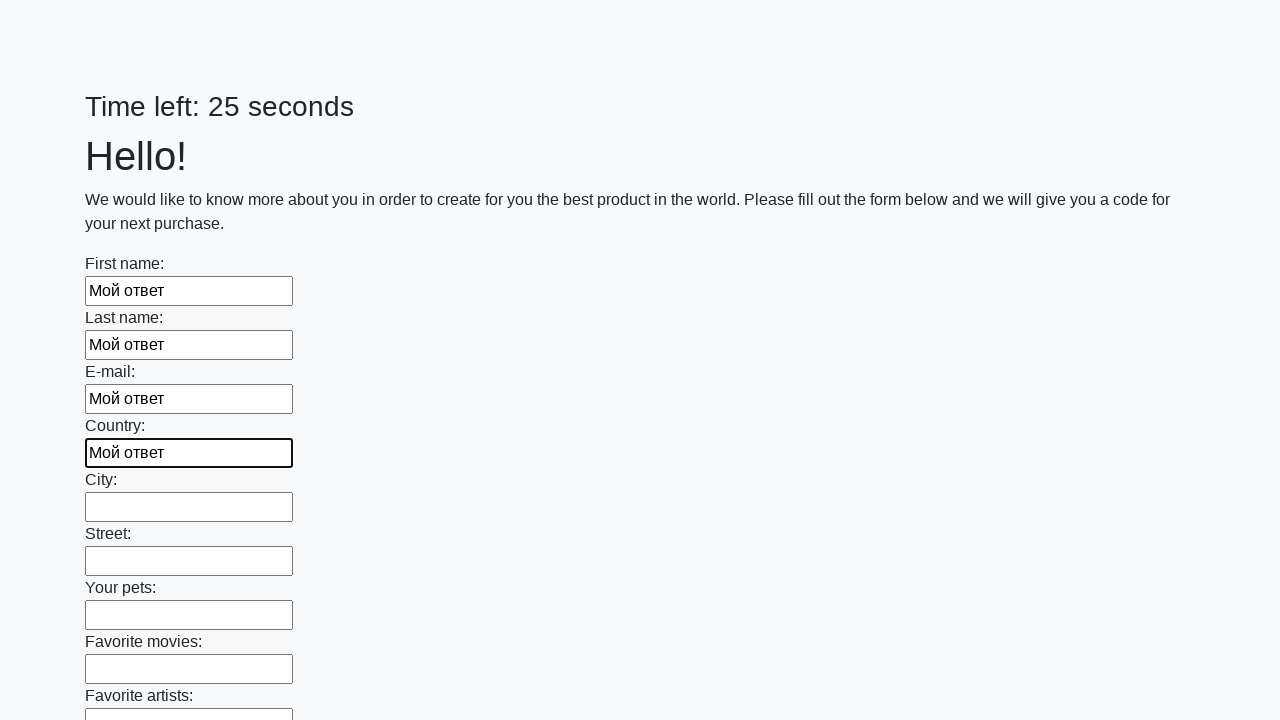

Filled a text input field with 'Мой ответ' on input[type='text'] >> nth=4
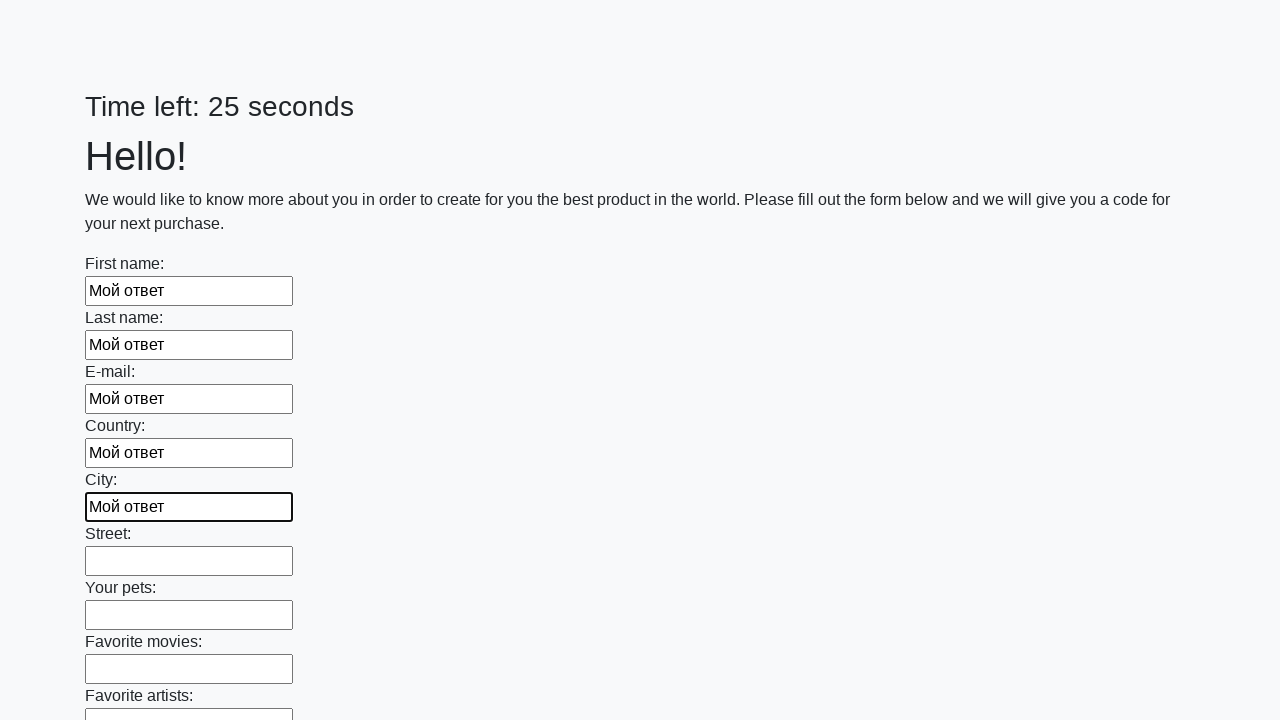

Filled a text input field with 'Мой ответ' on input[type='text'] >> nth=5
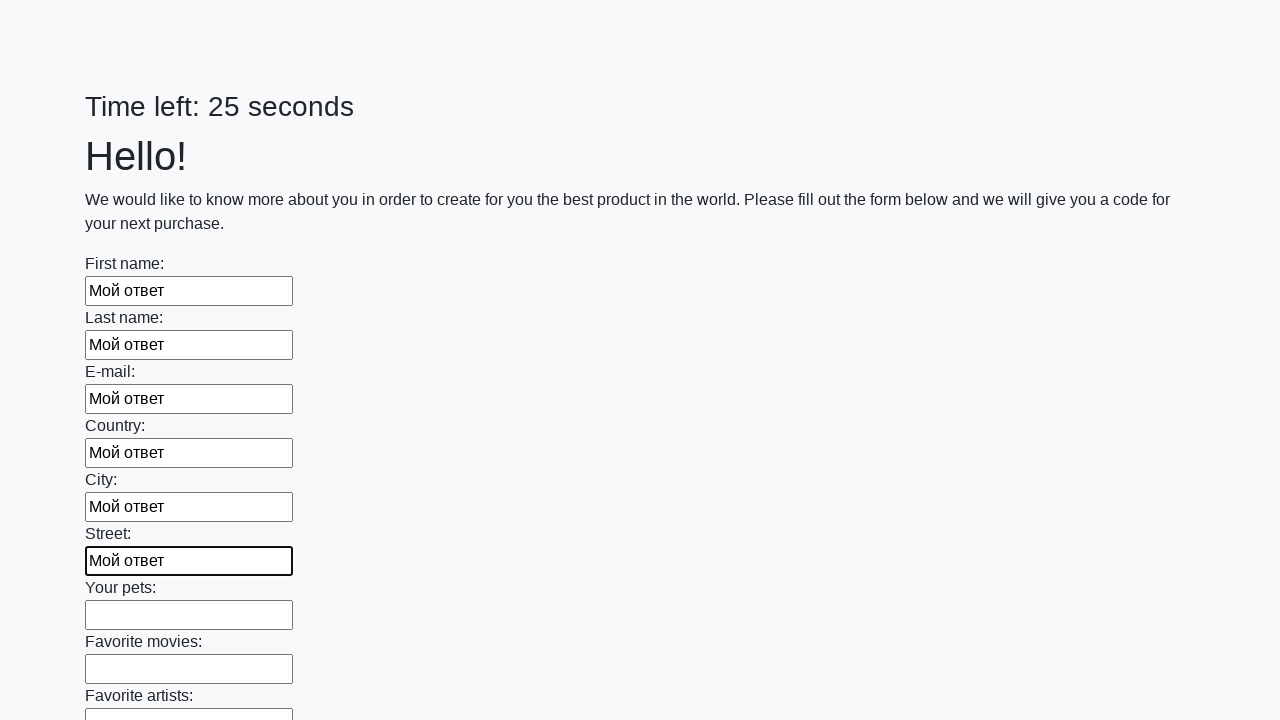

Filled a text input field with 'Мой ответ' on input[type='text'] >> nth=6
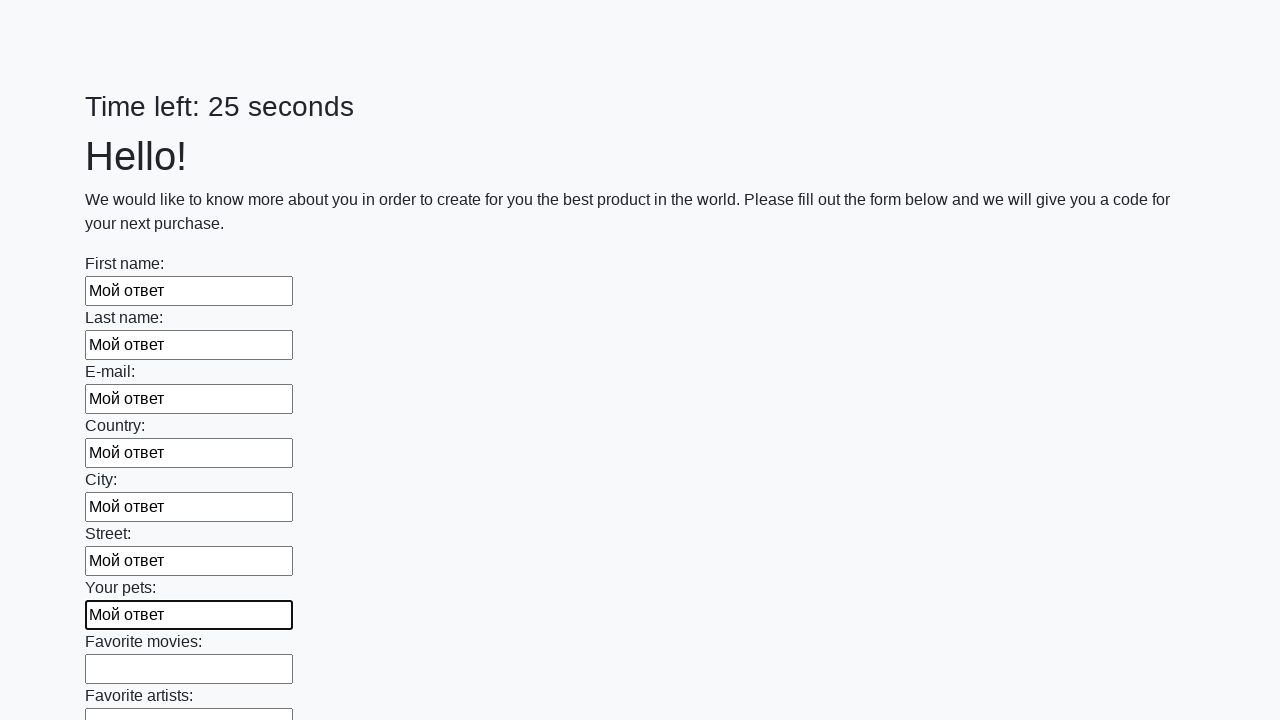

Filled a text input field with 'Мой ответ' on input[type='text'] >> nth=7
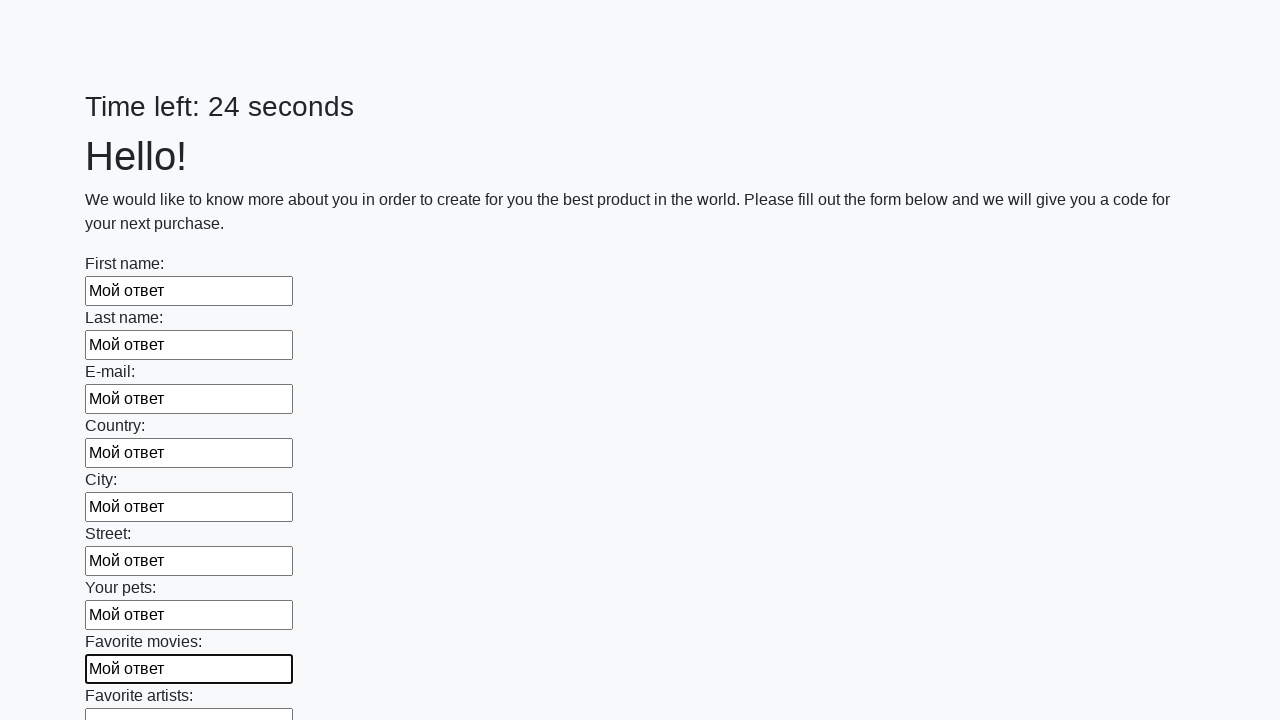

Filled a text input field with 'Мой ответ' on input[type='text'] >> nth=8
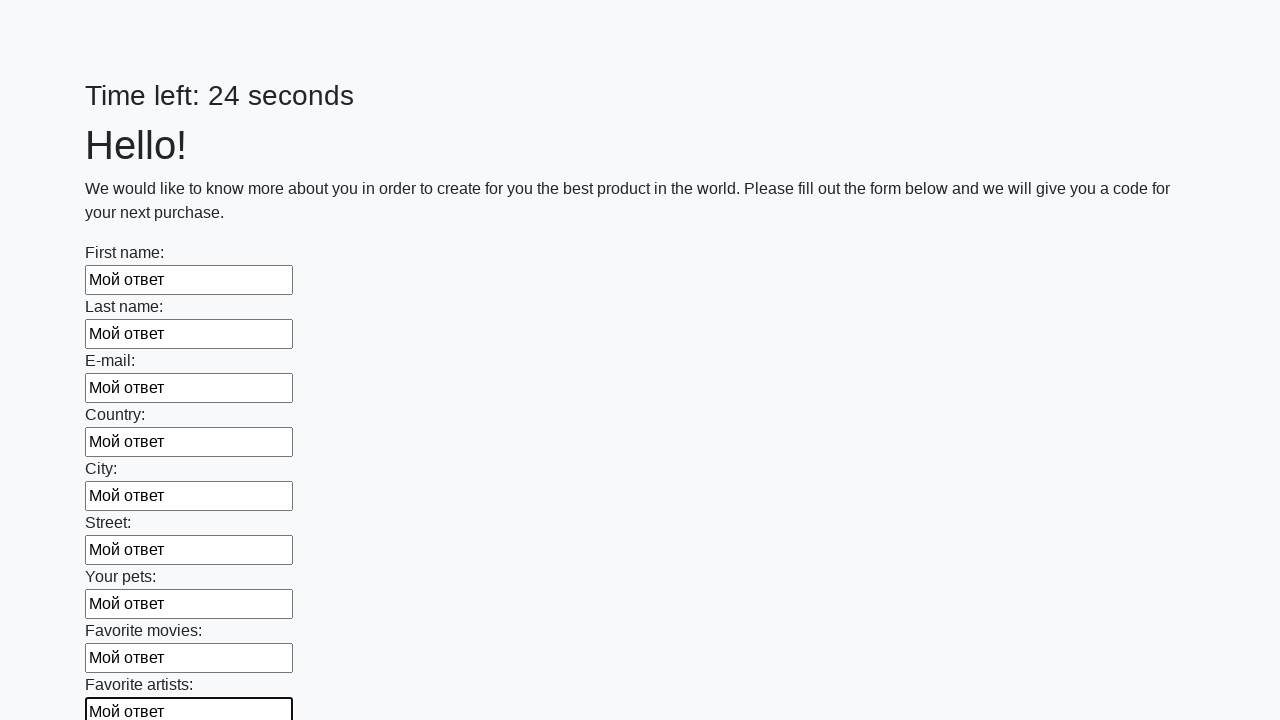

Filled a text input field with 'Мой ответ' on input[type='text'] >> nth=9
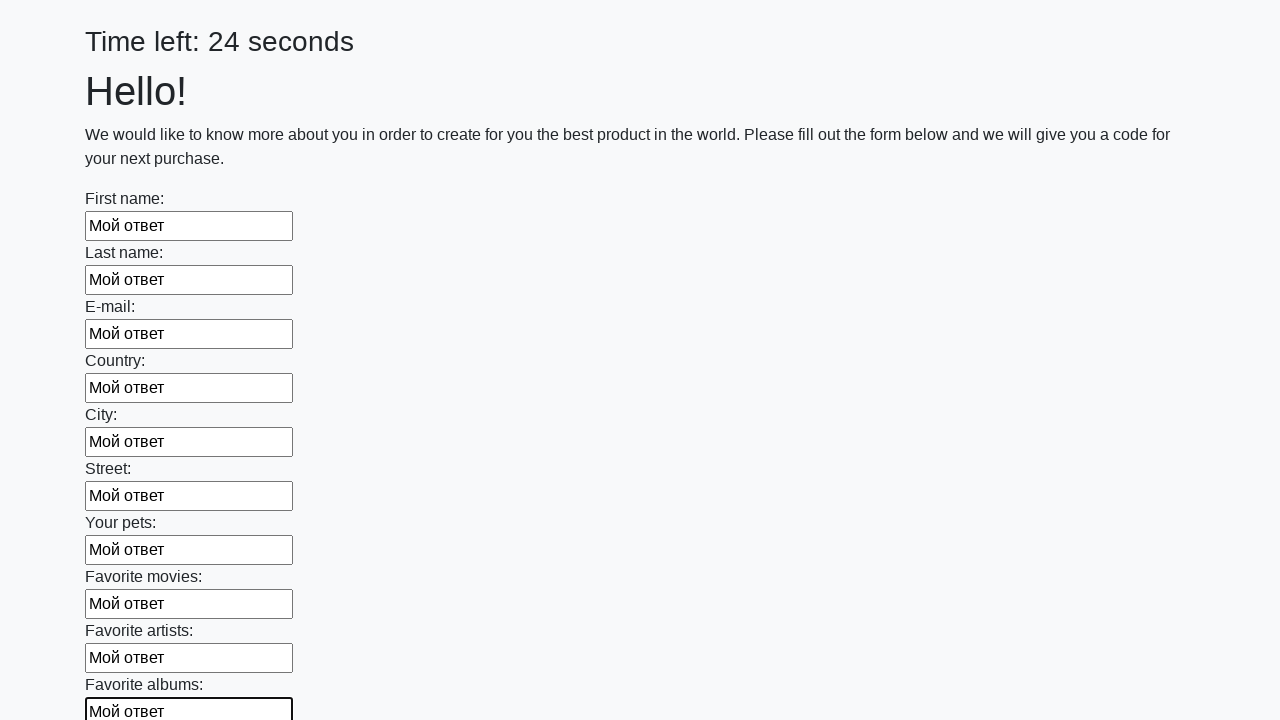

Filled a text input field with 'Мой ответ' on input[type='text'] >> nth=10
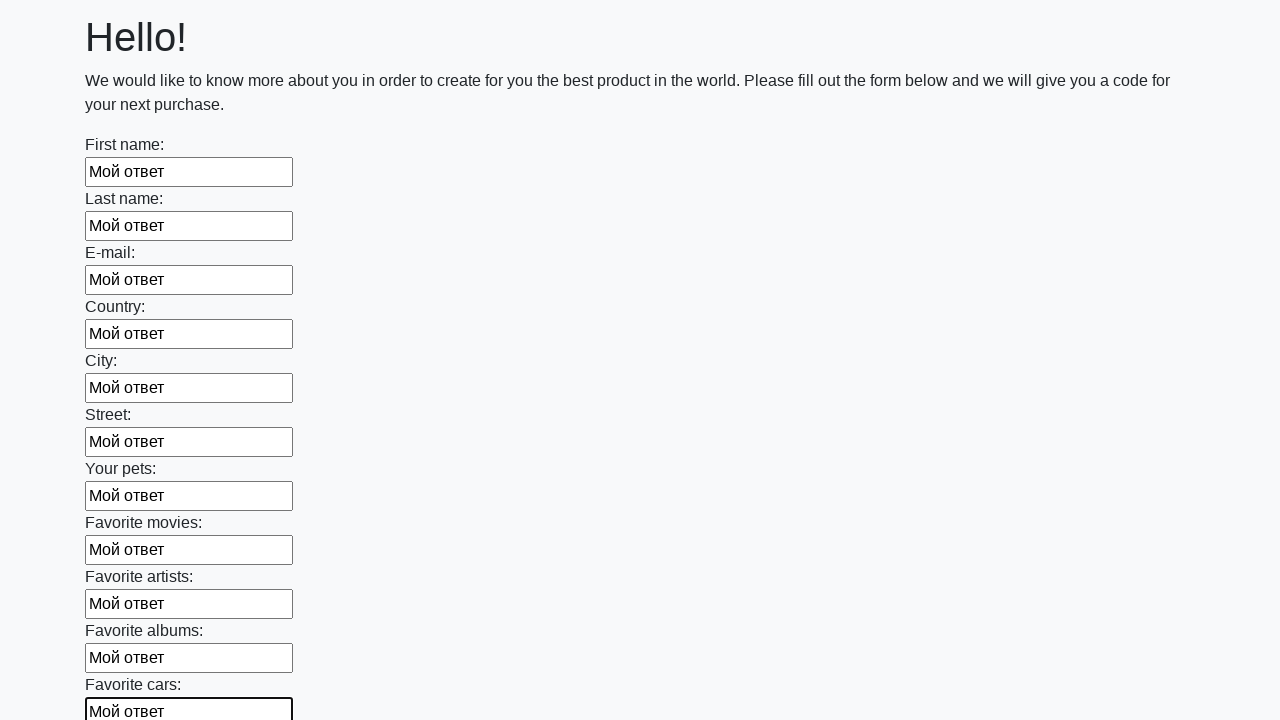

Filled a text input field with 'Мой ответ' on input[type='text'] >> nth=11
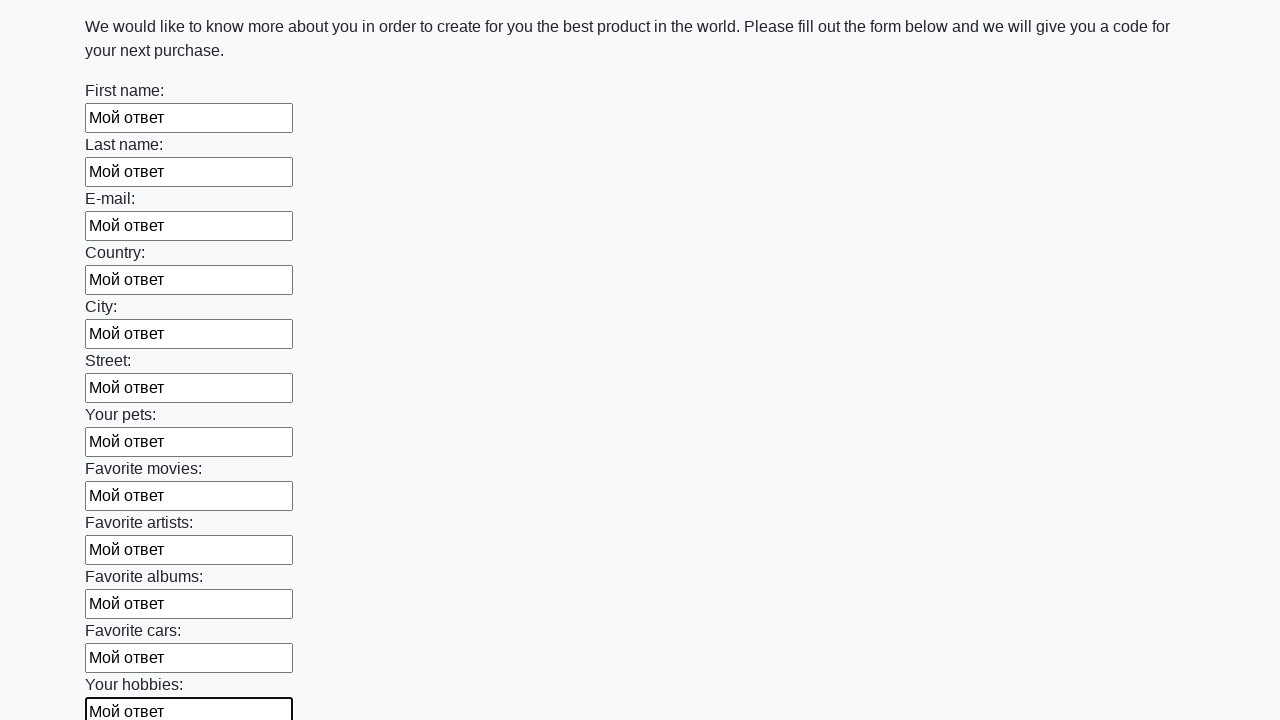

Filled a text input field with 'Мой ответ' on input[type='text'] >> nth=12
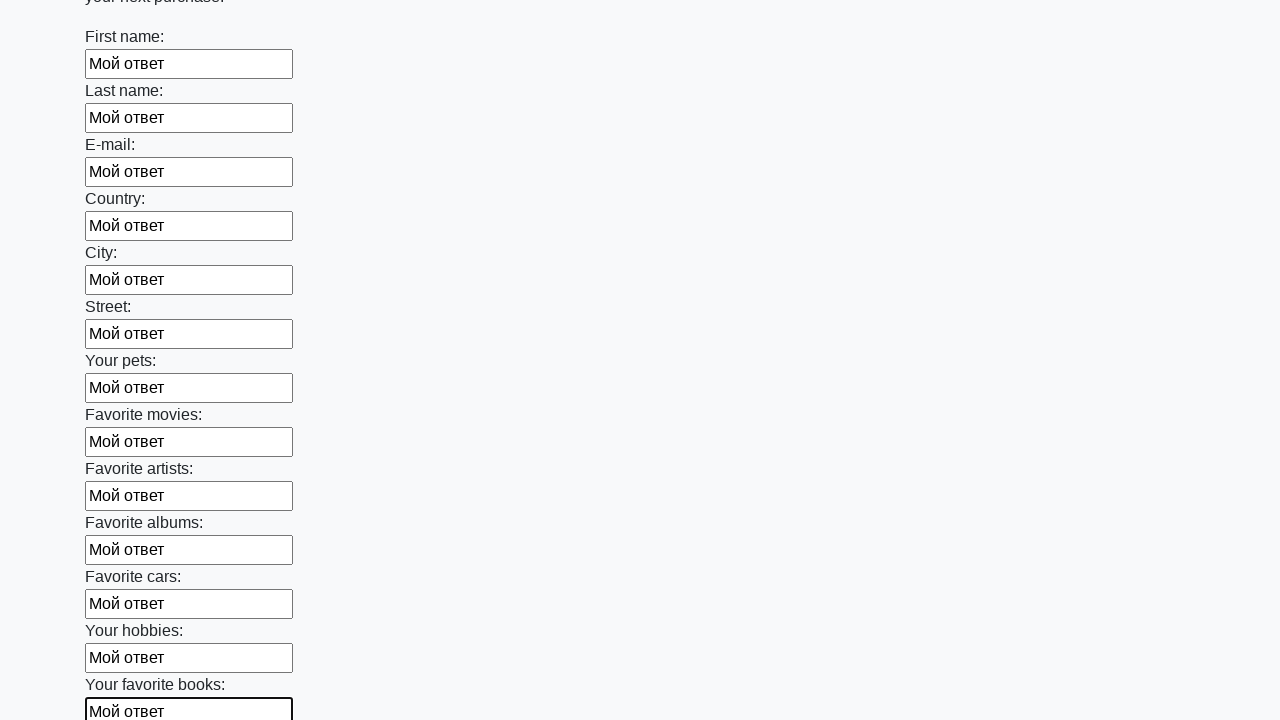

Filled a text input field with 'Мой ответ' on input[type='text'] >> nth=13
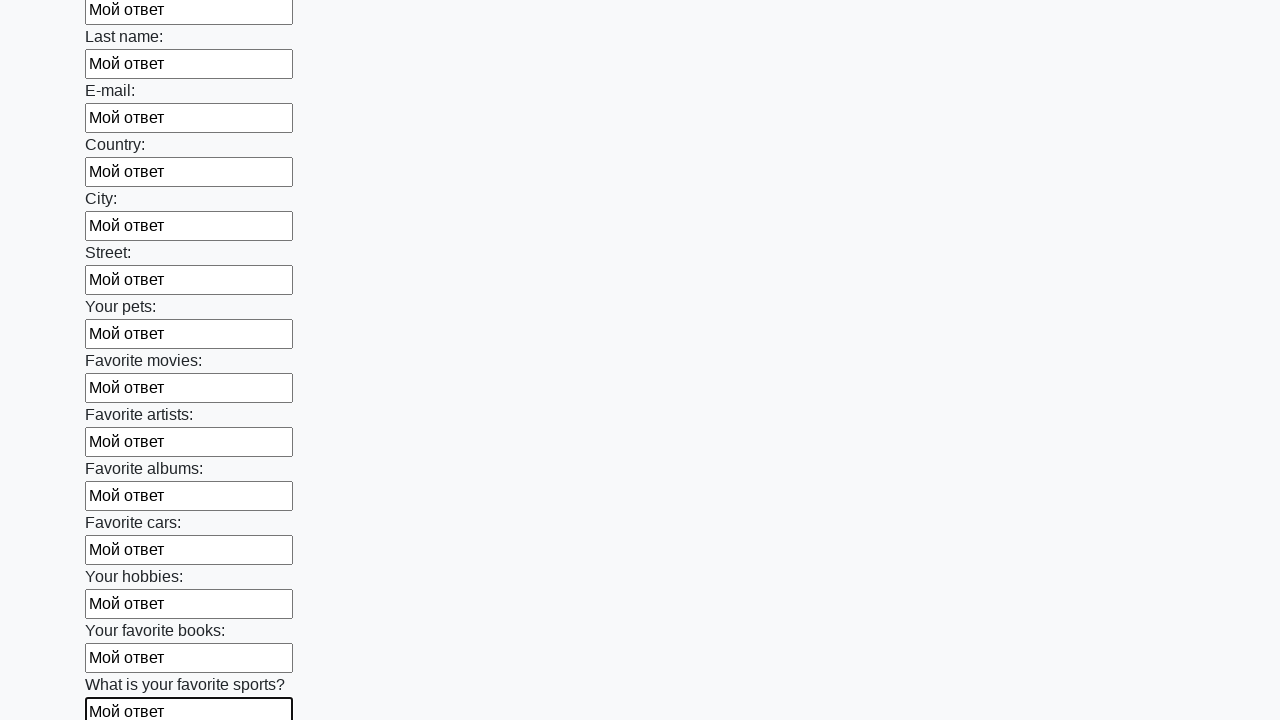

Filled a text input field with 'Мой ответ' on input[type='text'] >> nth=14
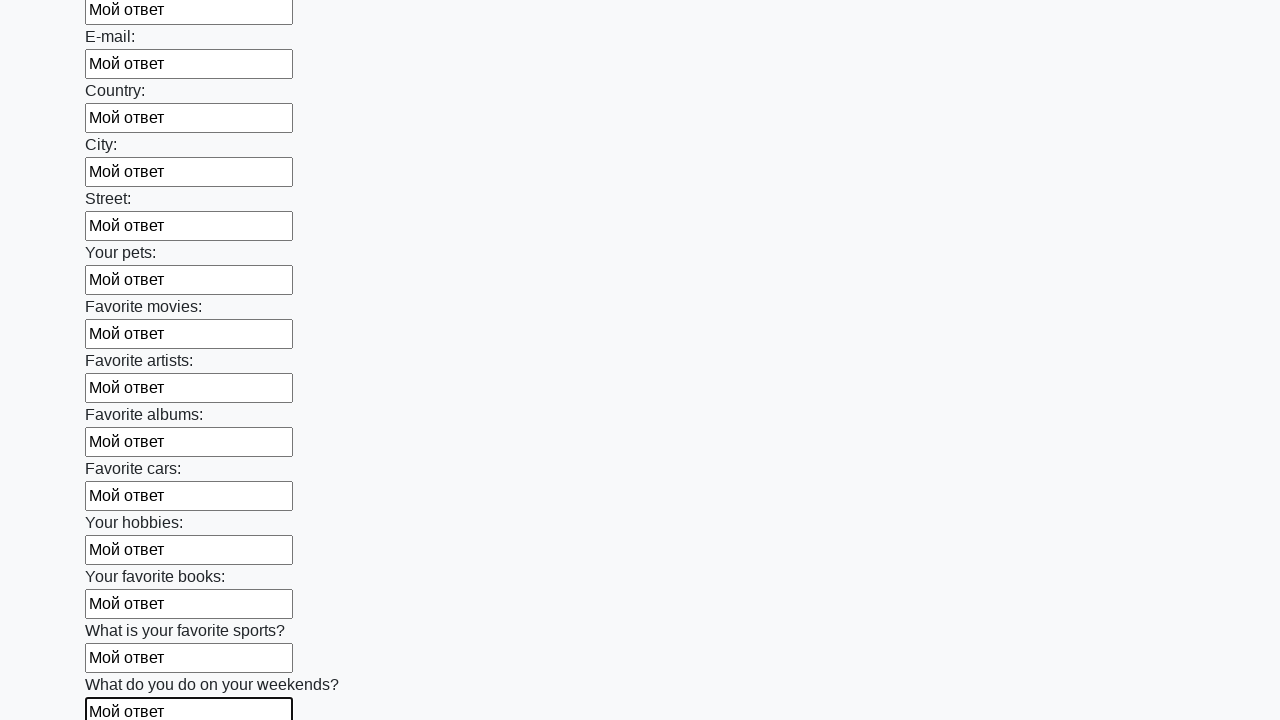

Filled a text input field with 'Мой ответ' on input[type='text'] >> nth=15
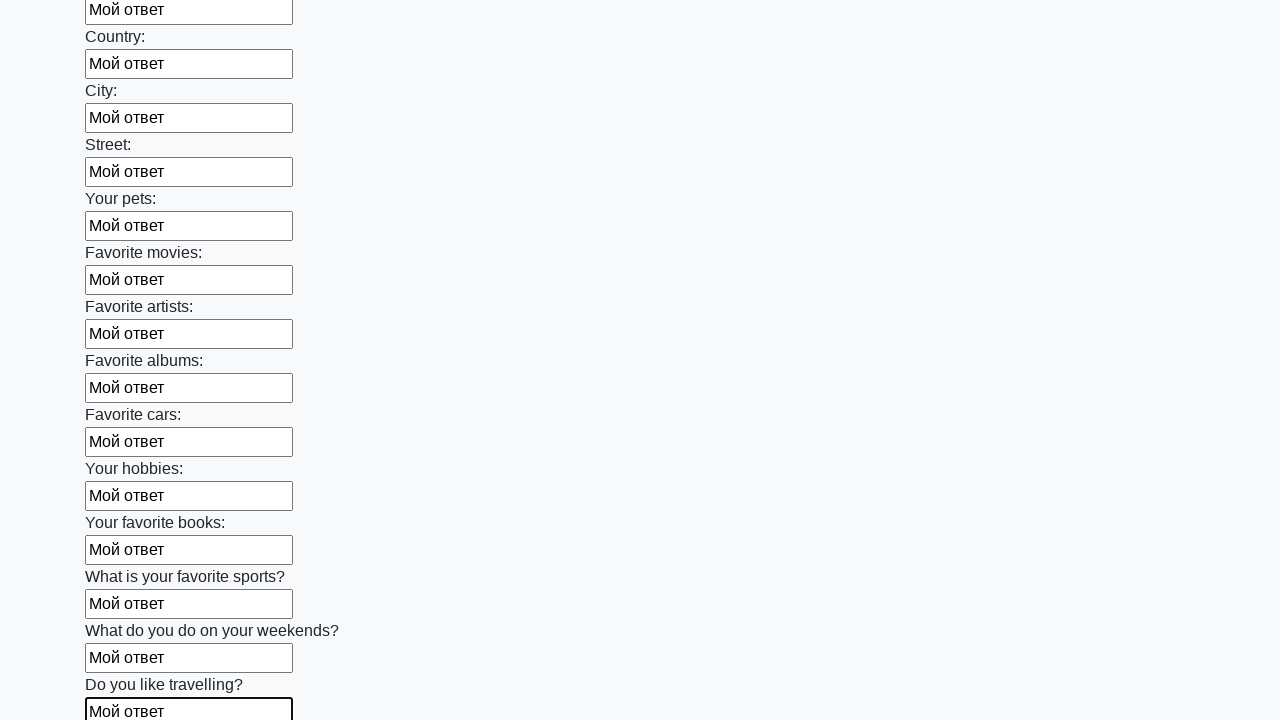

Filled a text input field with 'Мой ответ' on input[type='text'] >> nth=16
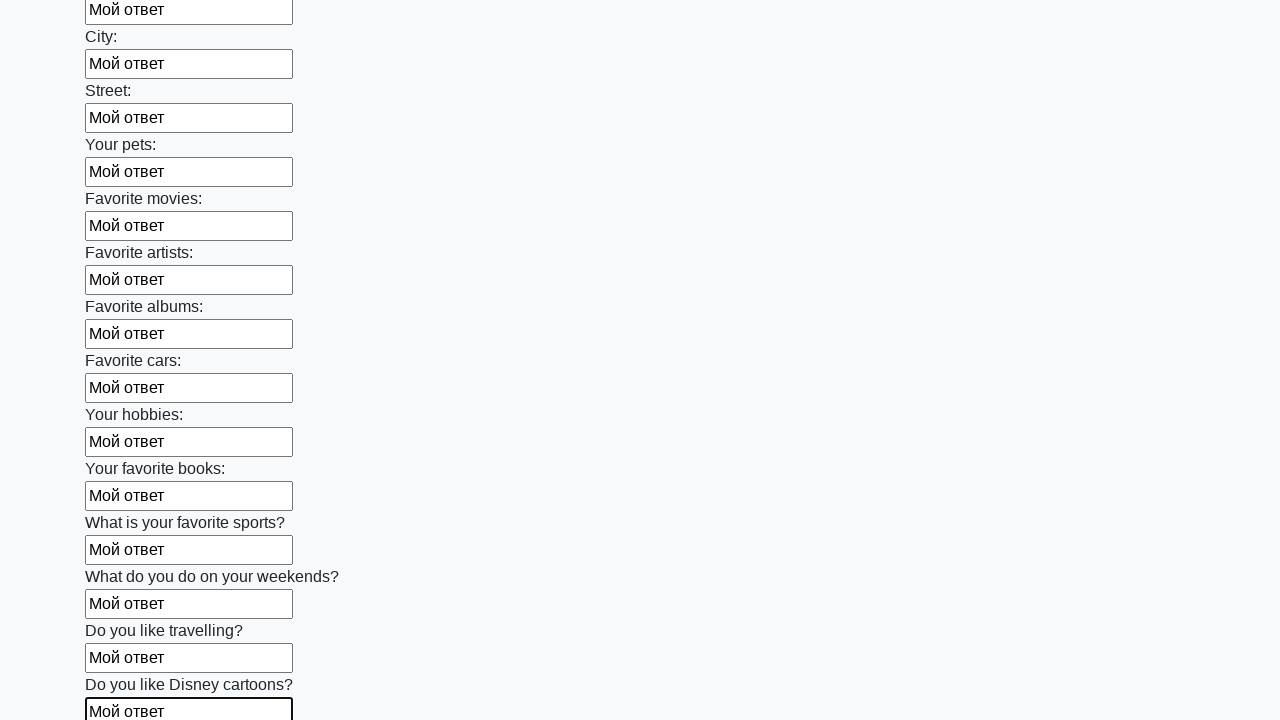

Filled a text input field with 'Мой ответ' on input[type='text'] >> nth=17
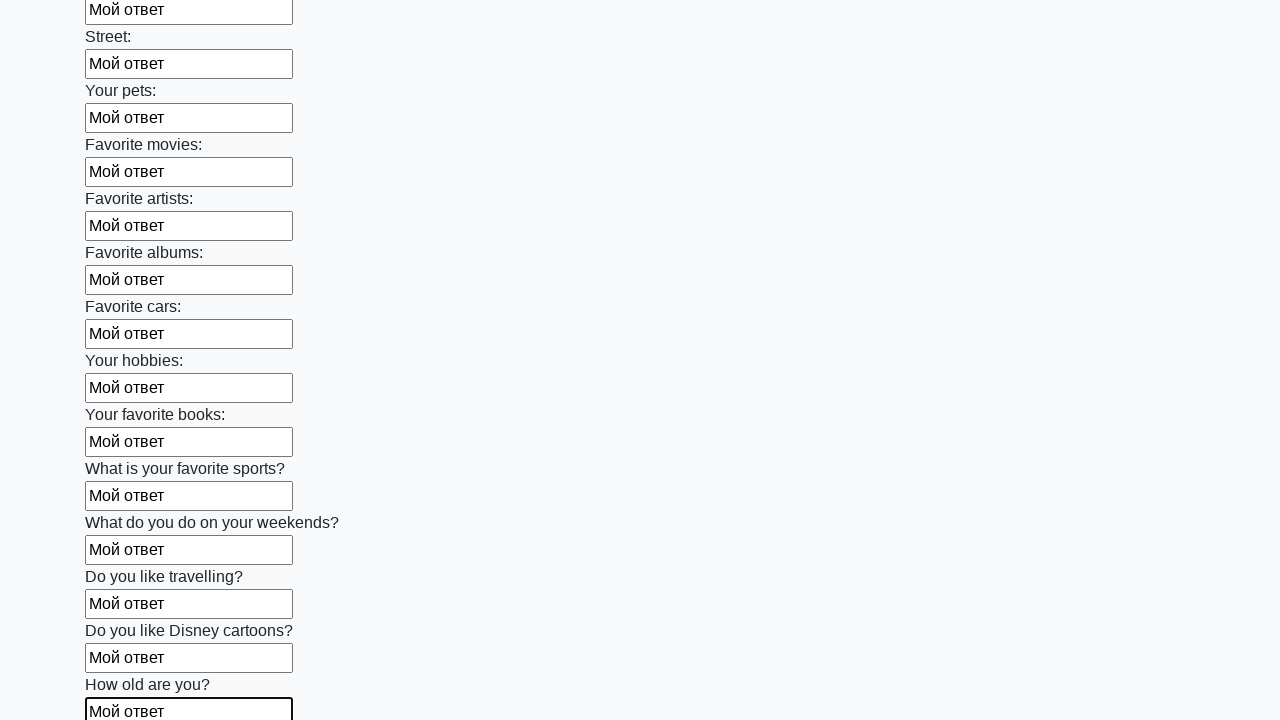

Filled a text input field with 'Мой ответ' on input[type='text'] >> nth=18
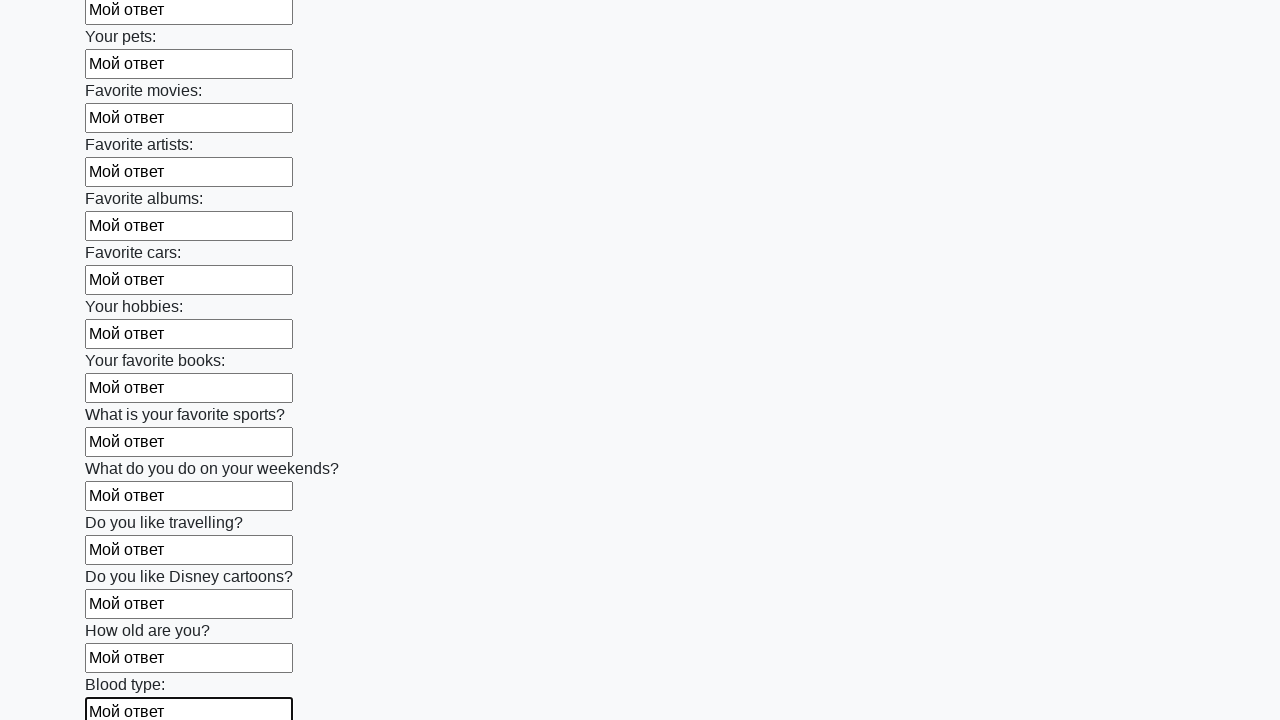

Filled a text input field with 'Мой ответ' on input[type='text'] >> nth=19
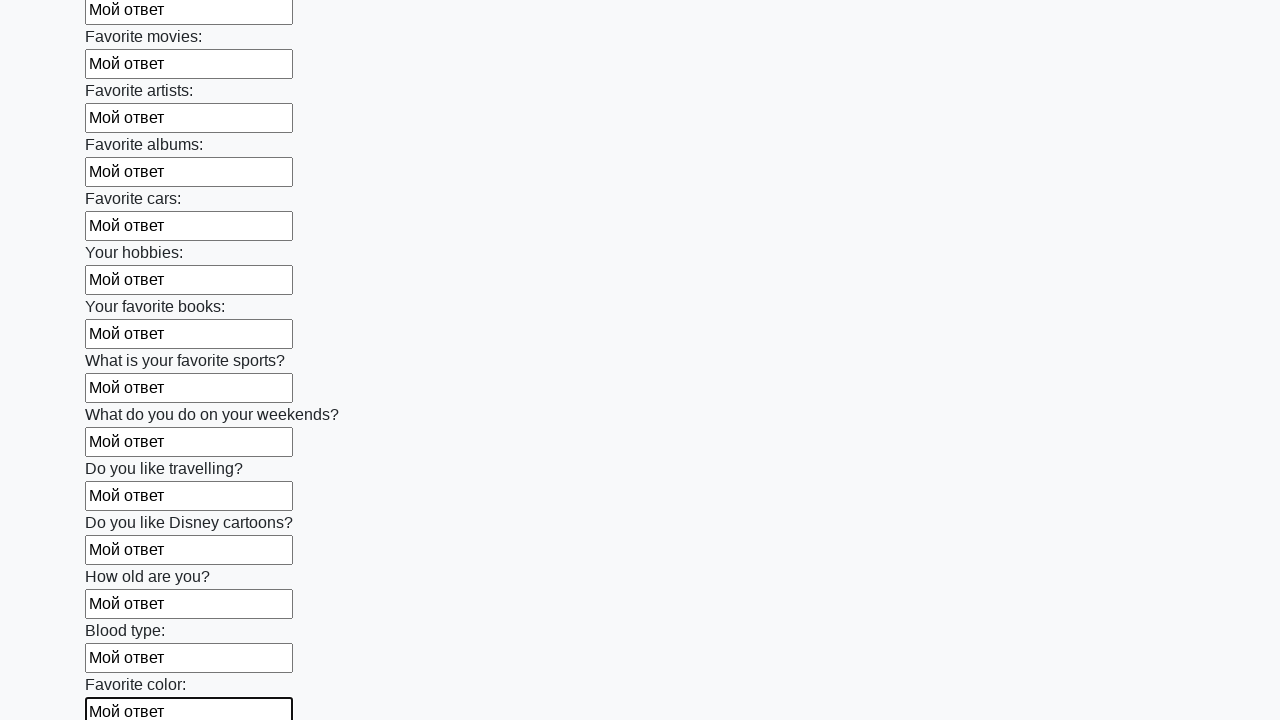

Filled a text input field with 'Мой ответ' on input[type='text'] >> nth=20
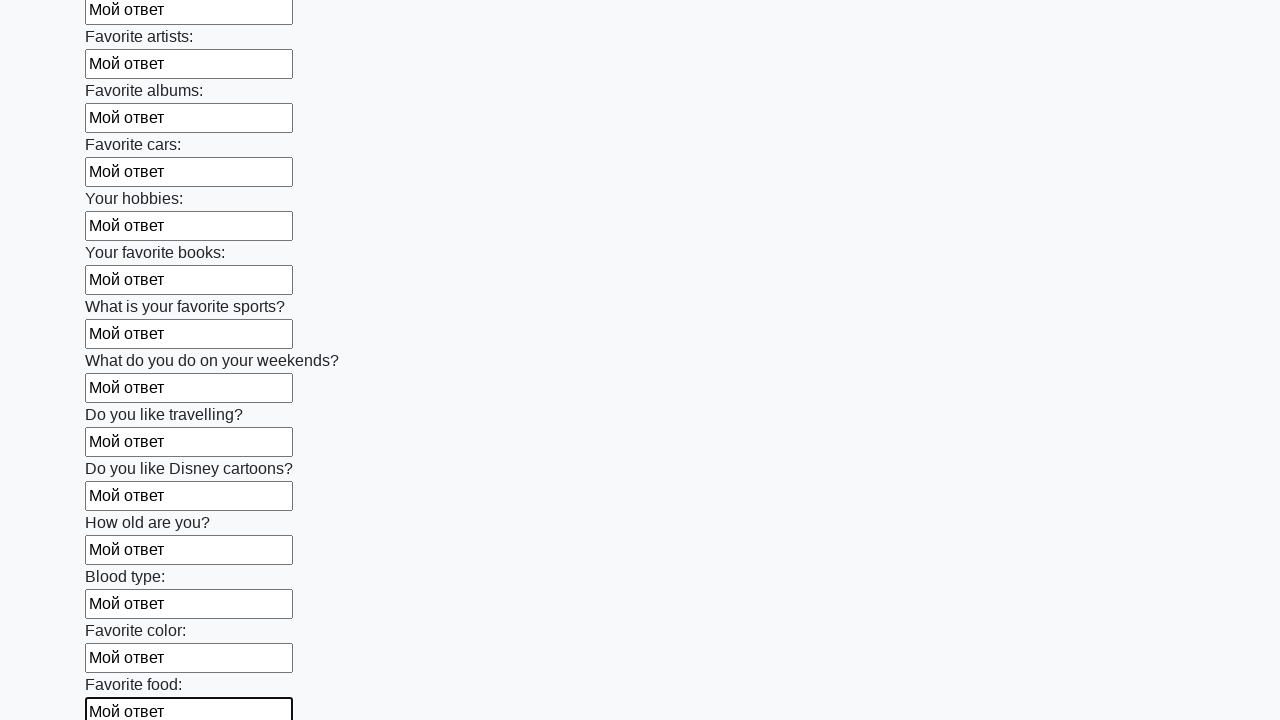

Filled a text input field with 'Мой ответ' on input[type='text'] >> nth=21
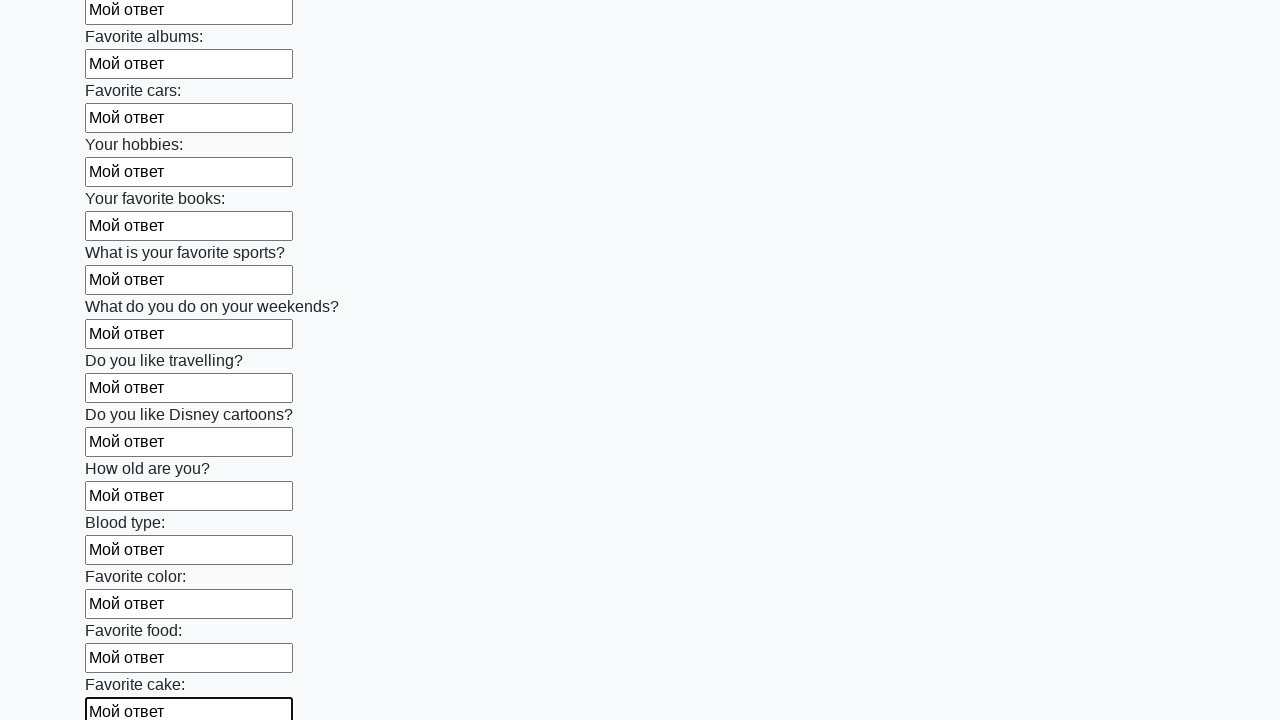

Filled a text input field with 'Мой ответ' on input[type='text'] >> nth=22
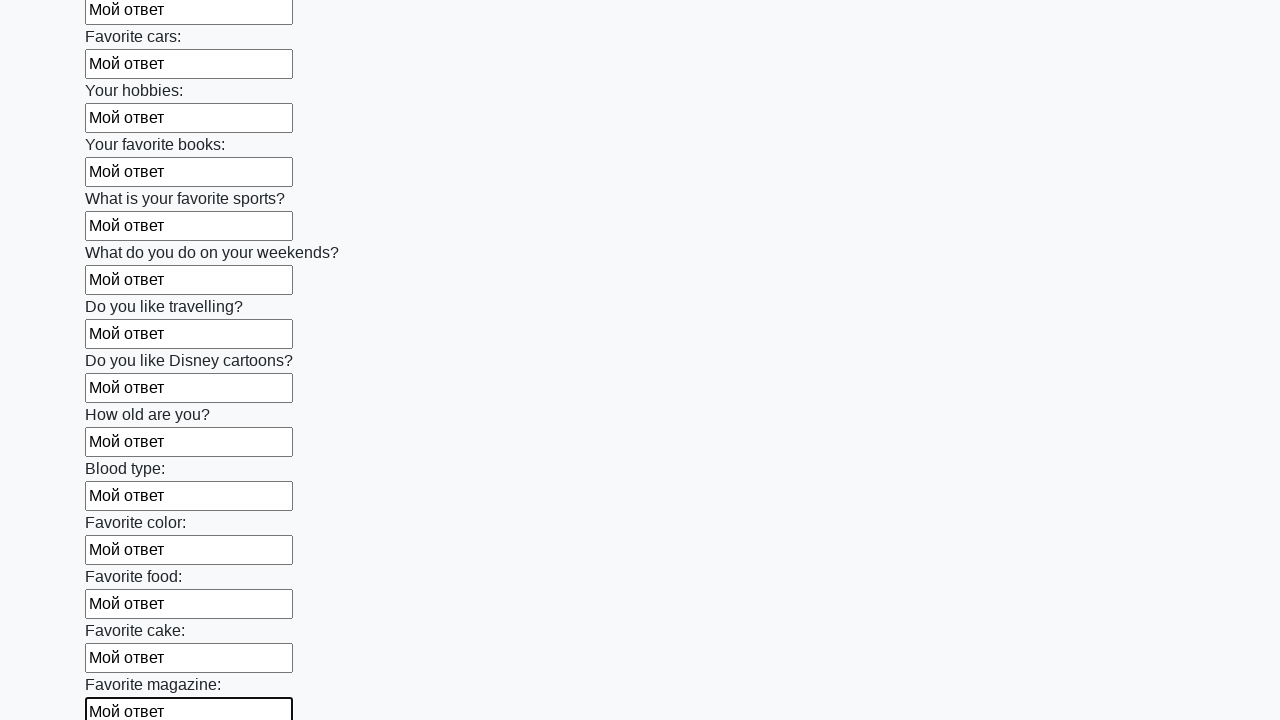

Filled a text input field with 'Мой ответ' on input[type='text'] >> nth=23
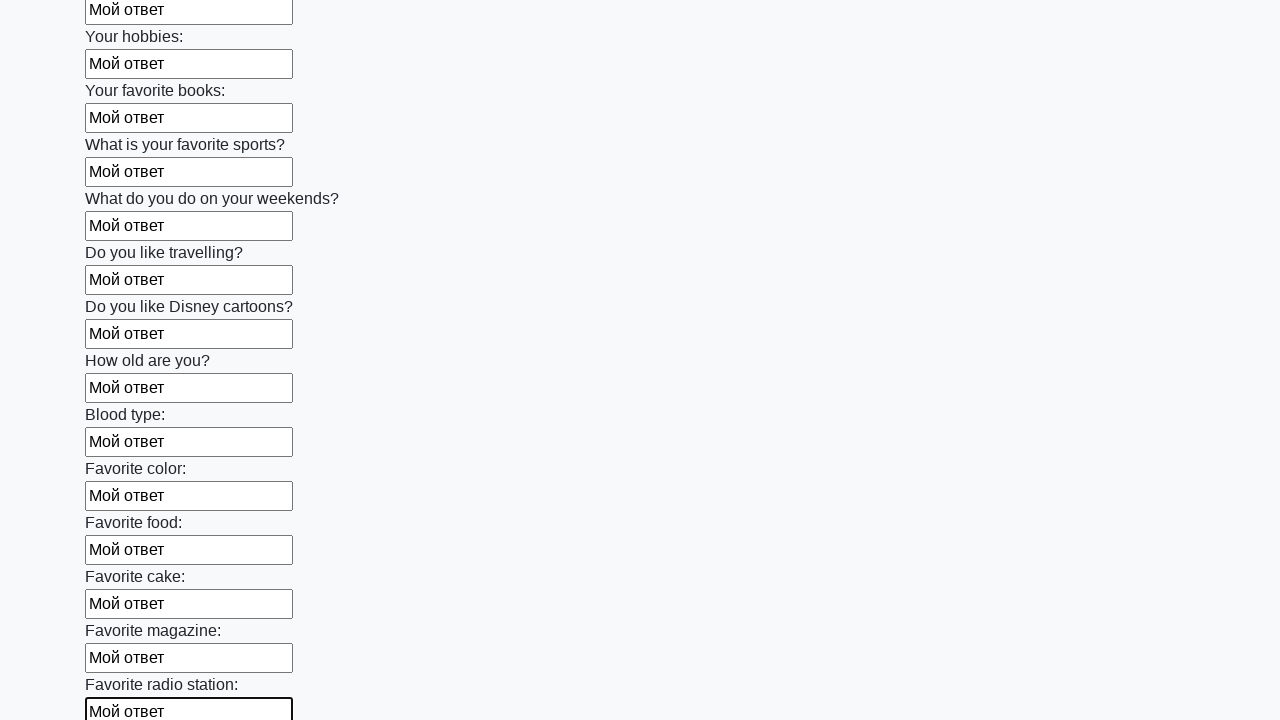

Filled a text input field with 'Мой ответ' on input[type='text'] >> nth=24
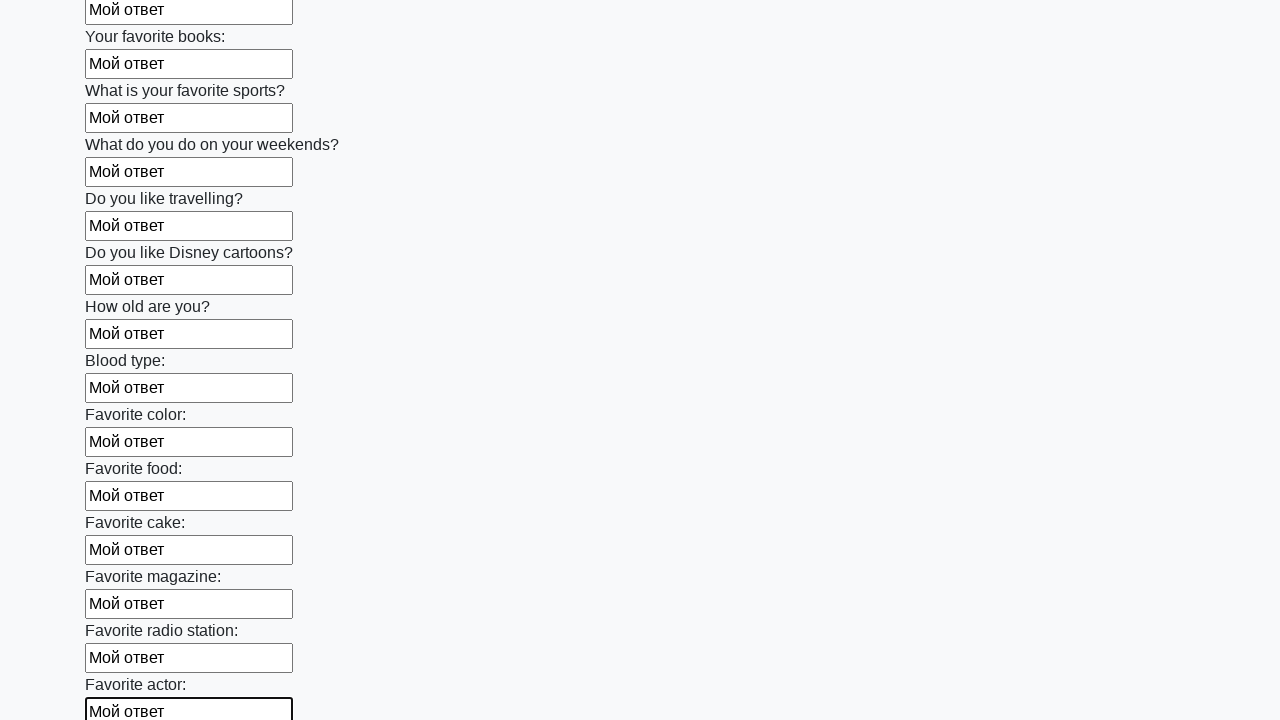

Filled a text input field with 'Мой ответ' on input[type='text'] >> nth=25
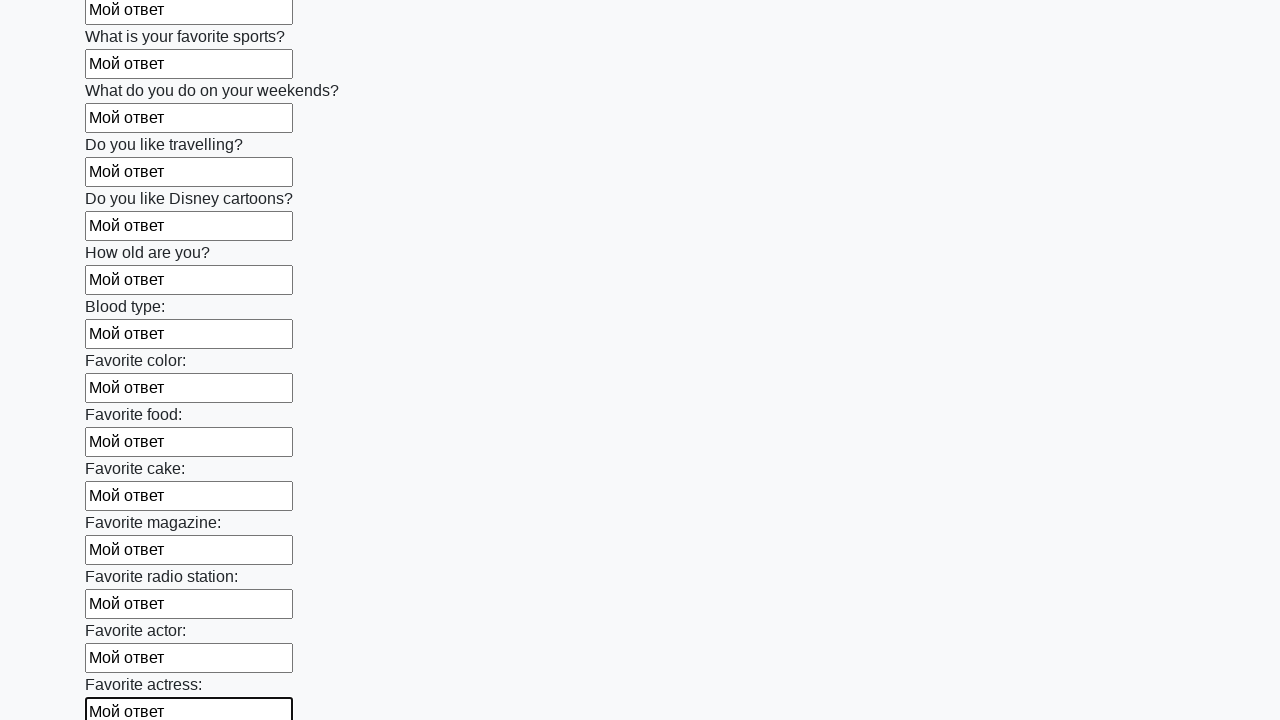

Filled a text input field with 'Мой ответ' on input[type='text'] >> nth=26
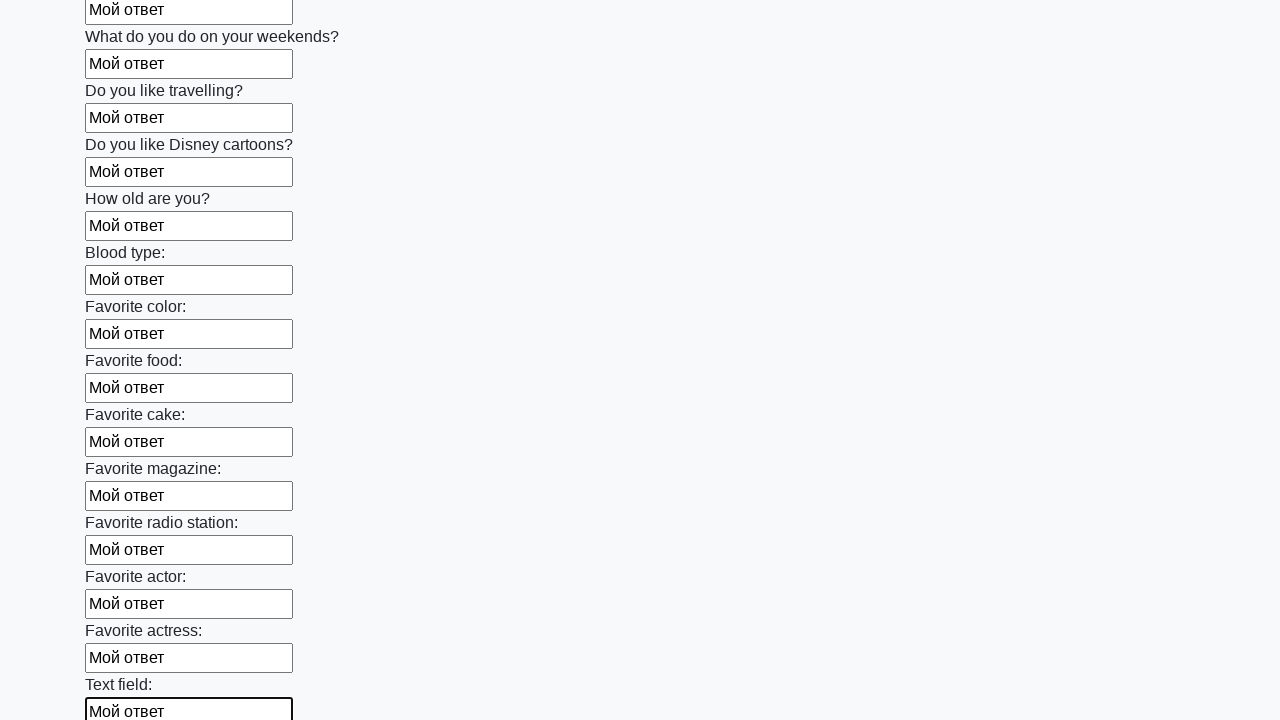

Filled a text input field with 'Мой ответ' on input[type='text'] >> nth=27
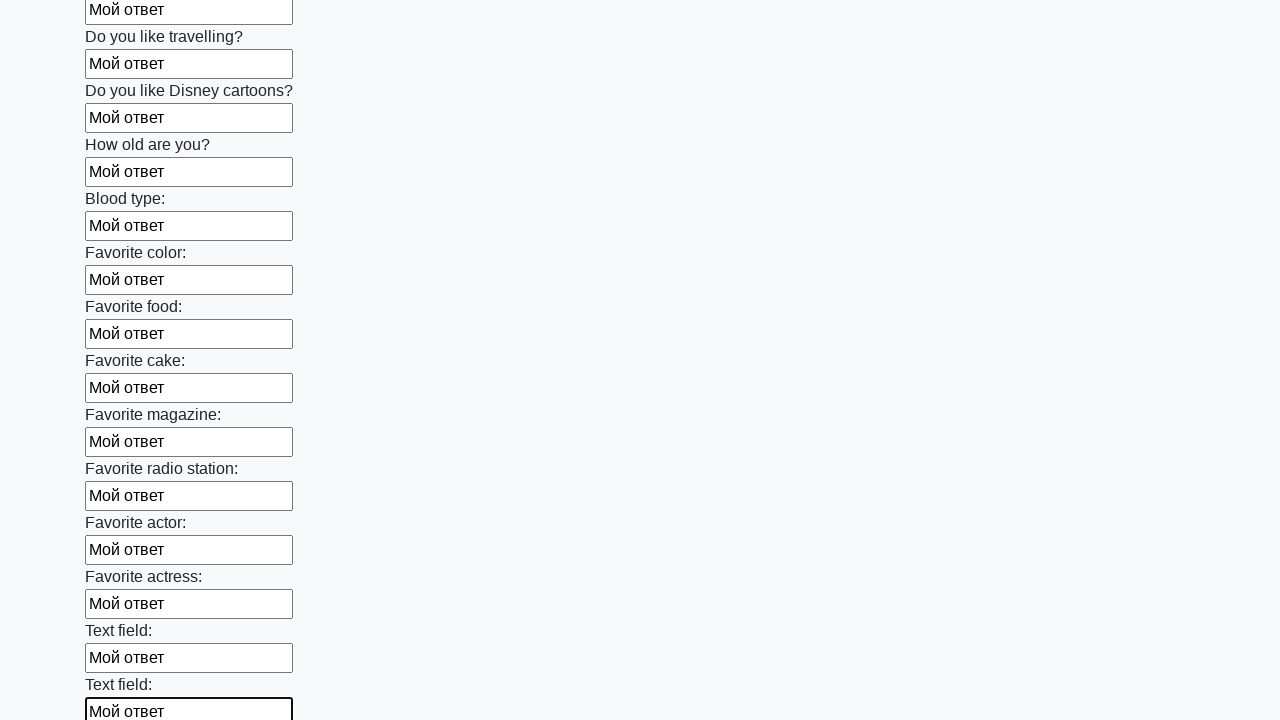

Filled a text input field with 'Мой ответ' on input[type='text'] >> nth=28
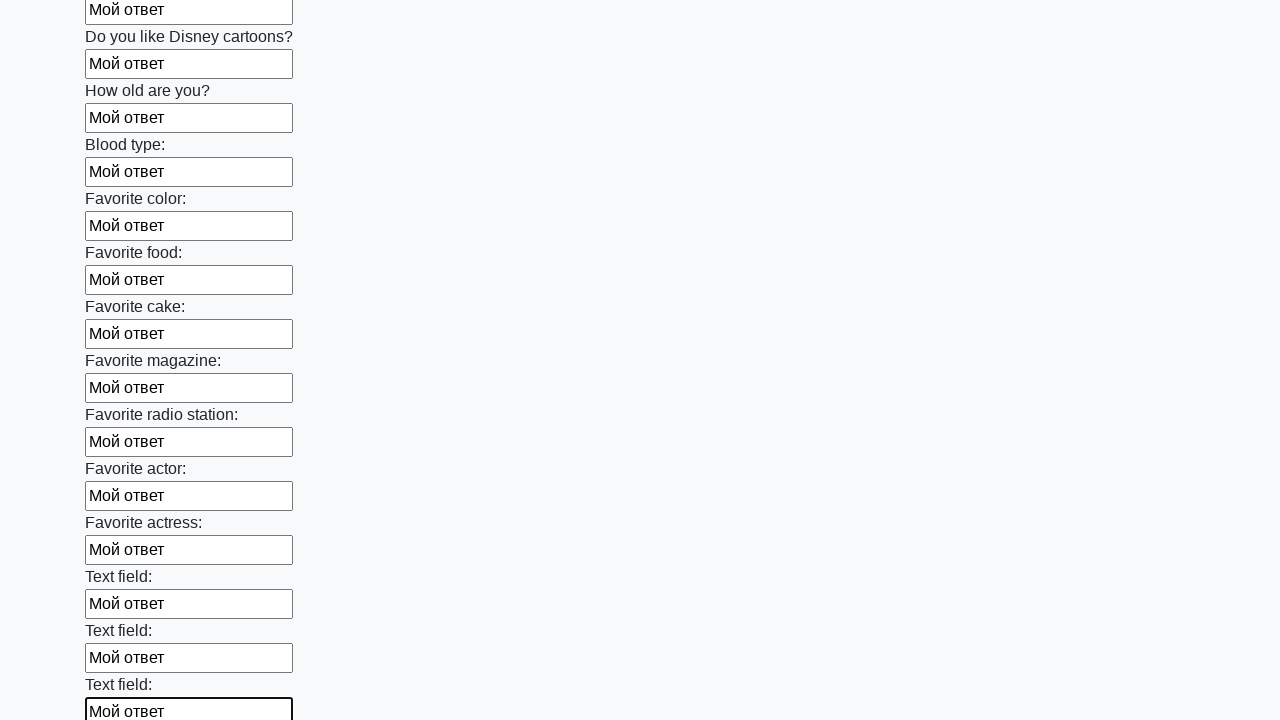

Filled a text input field with 'Мой ответ' on input[type='text'] >> nth=29
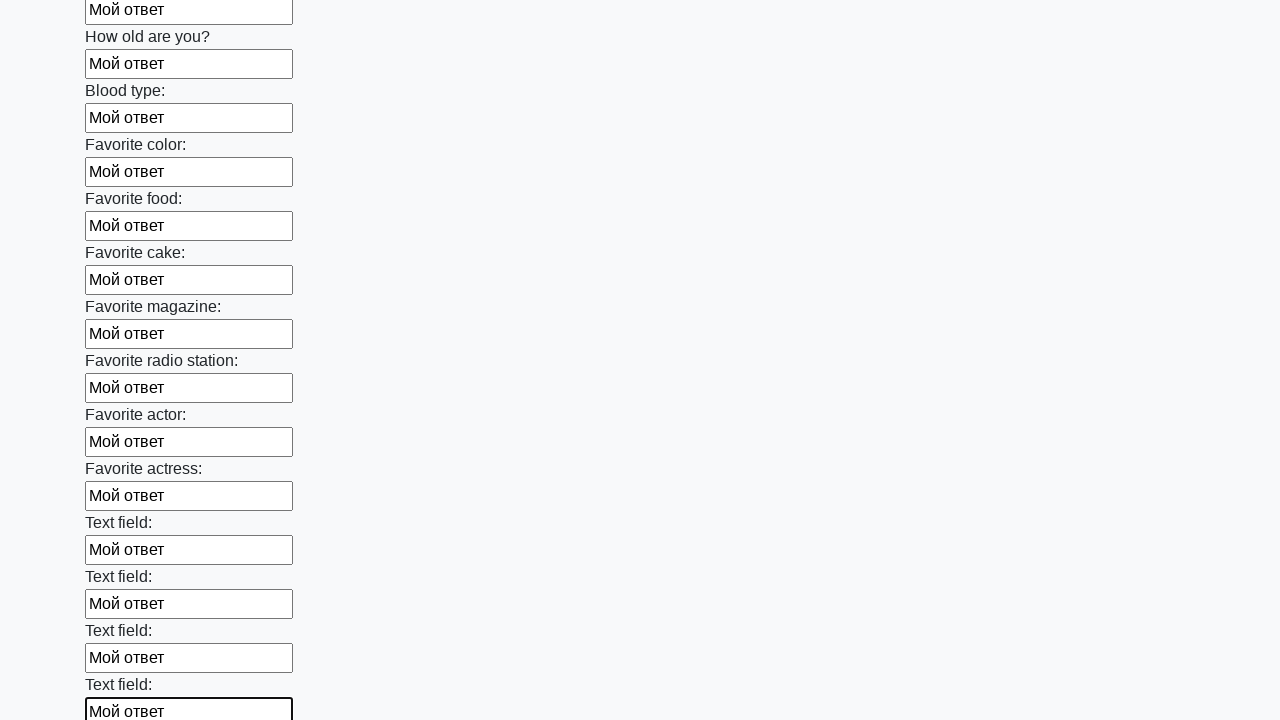

Filled a text input field with 'Мой ответ' on input[type='text'] >> nth=30
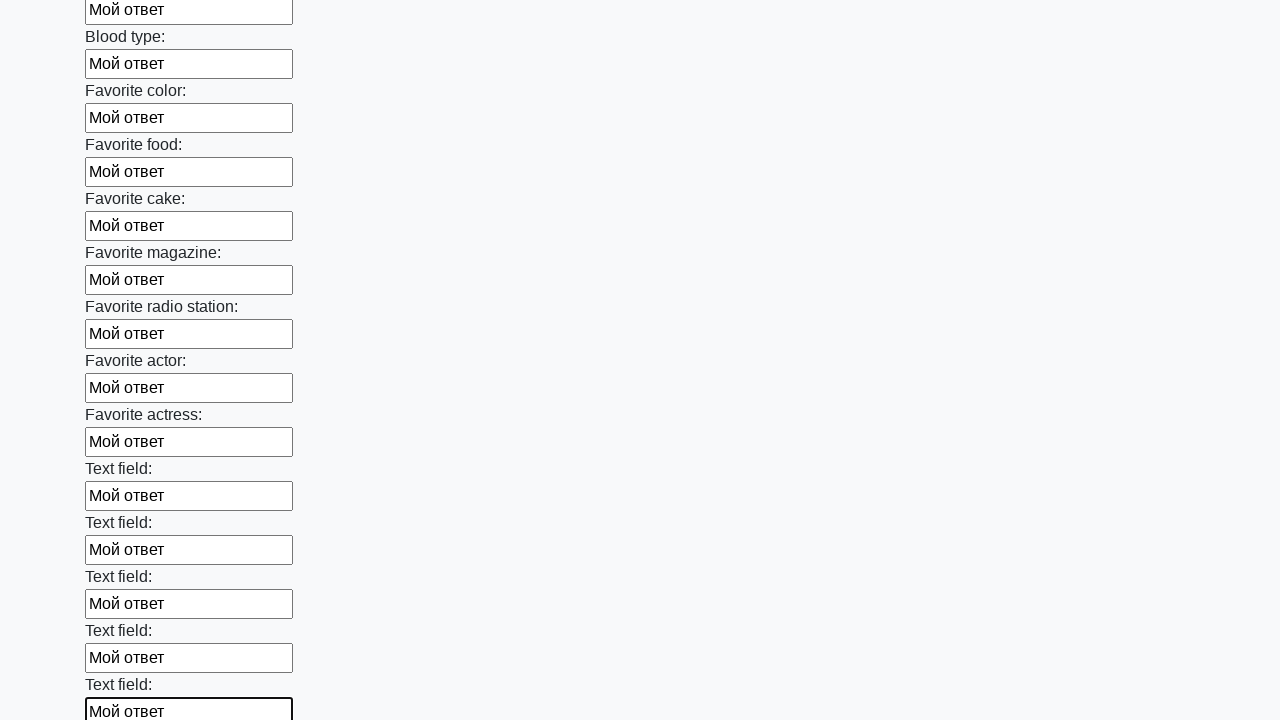

Filled a text input field with 'Мой ответ' on input[type='text'] >> nth=31
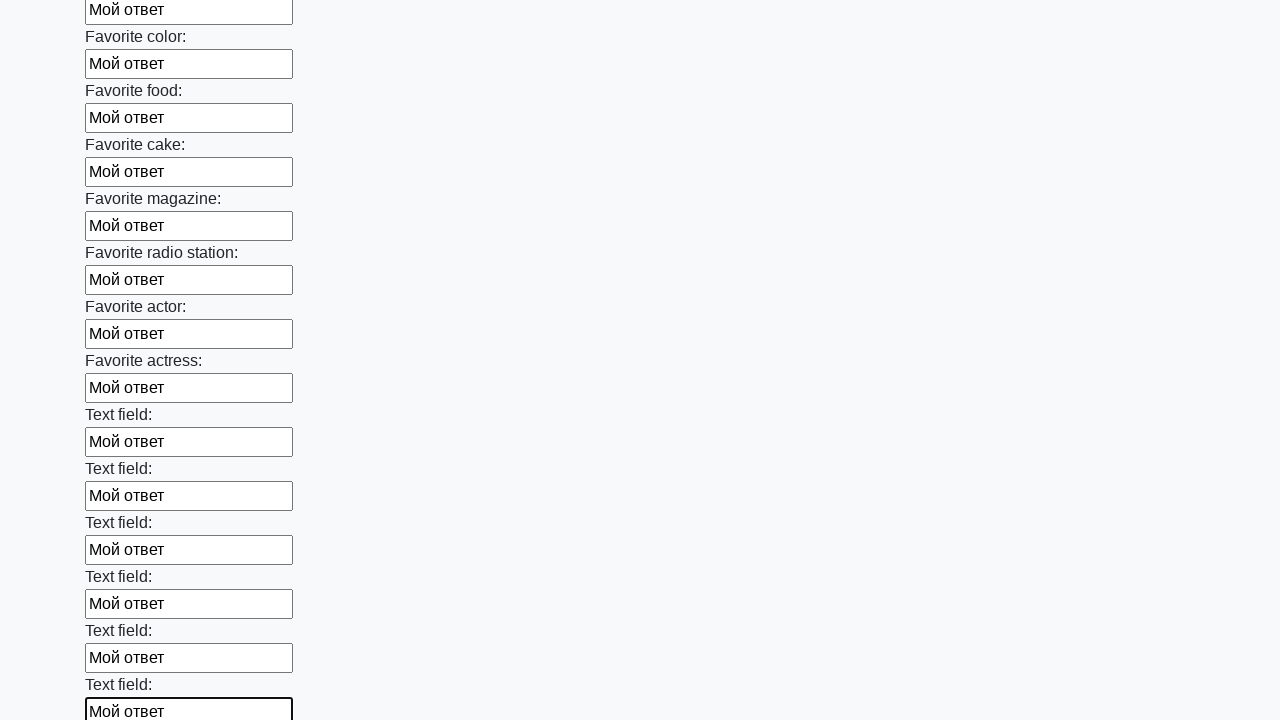

Filled a text input field with 'Мой ответ' on input[type='text'] >> nth=32
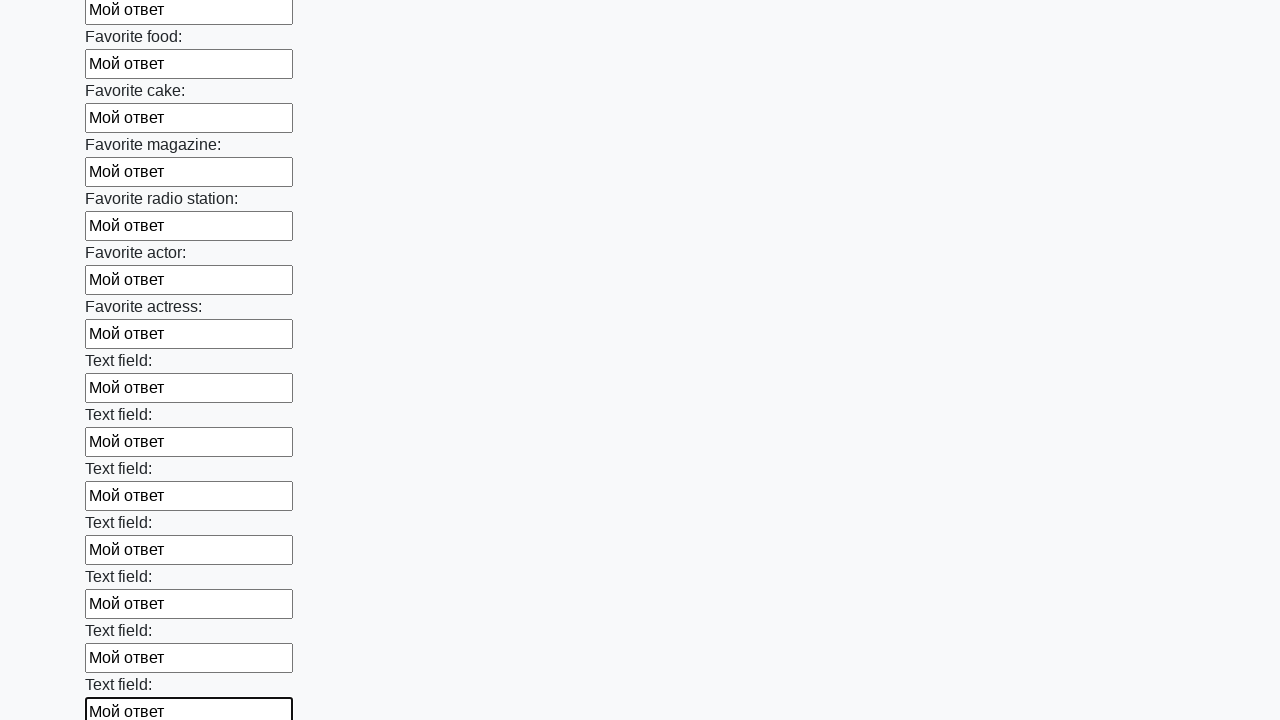

Filled a text input field with 'Мой ответ' on input[type='text'] >> nth=33
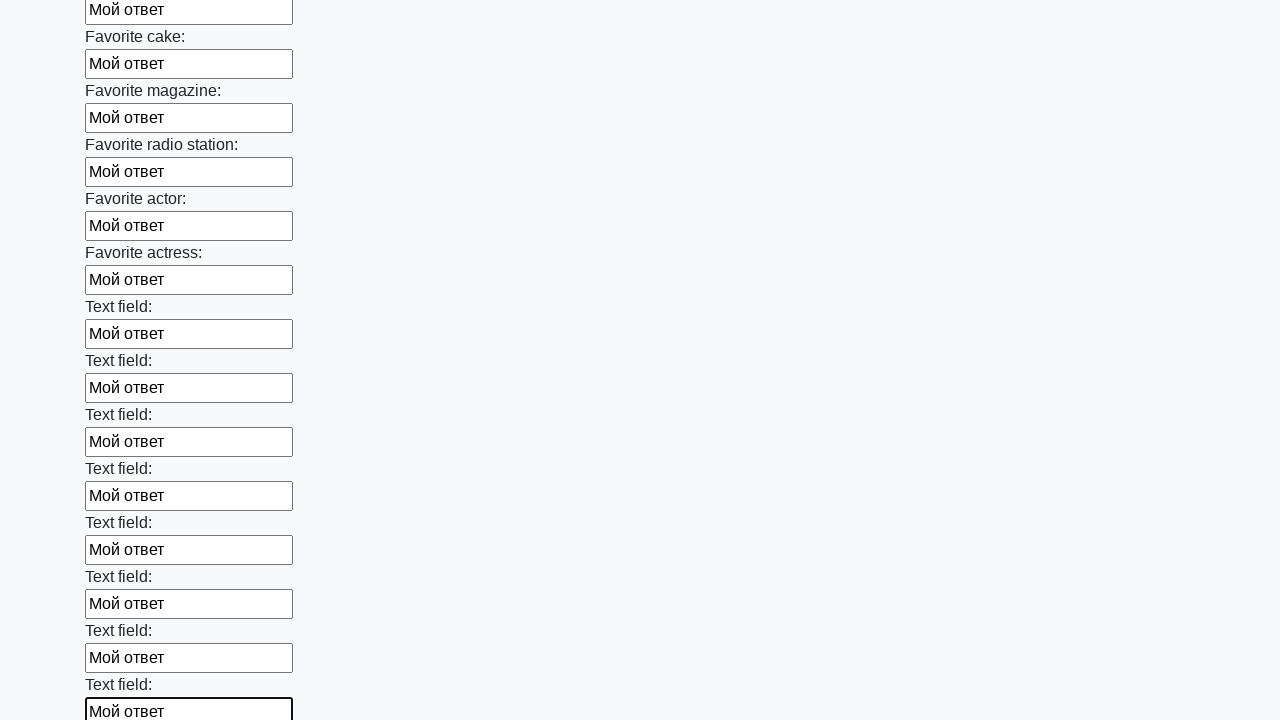

Filled a text input field with 'Мой ответ' on input[type='text'] >> nth=34
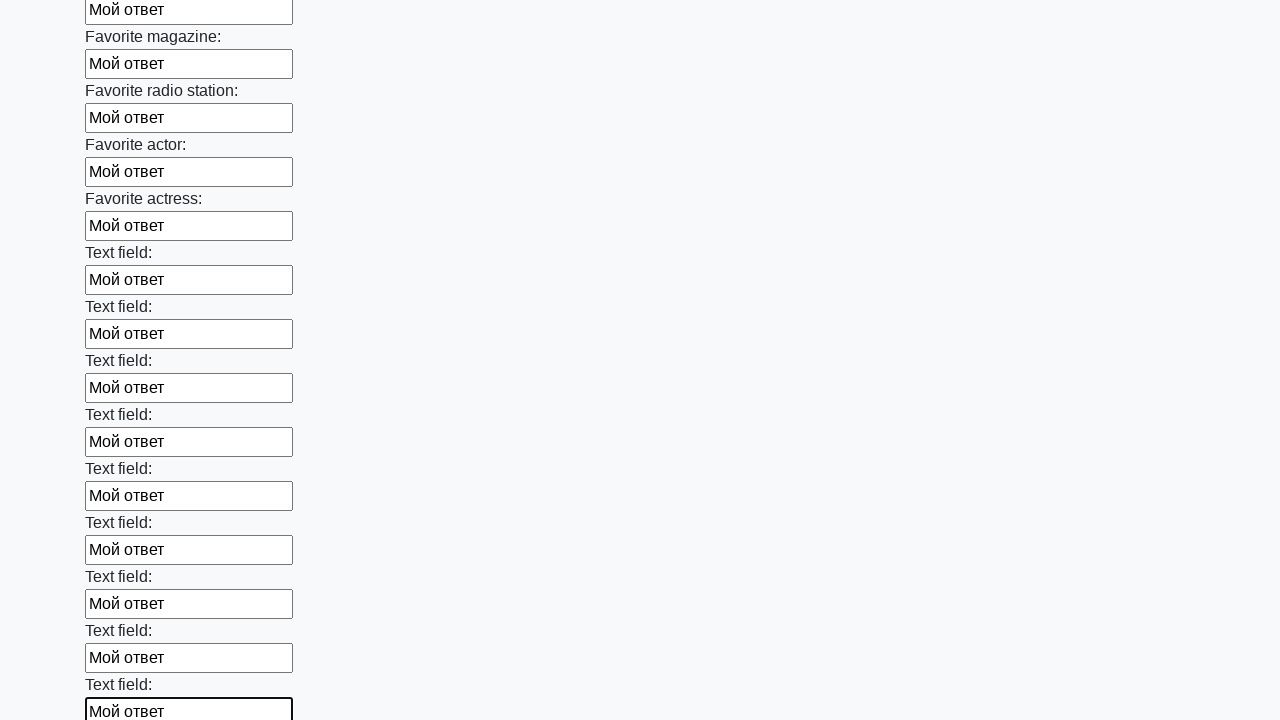

Filled a text input field with 'Мой ответ' on input[type='text'] >> nth=35
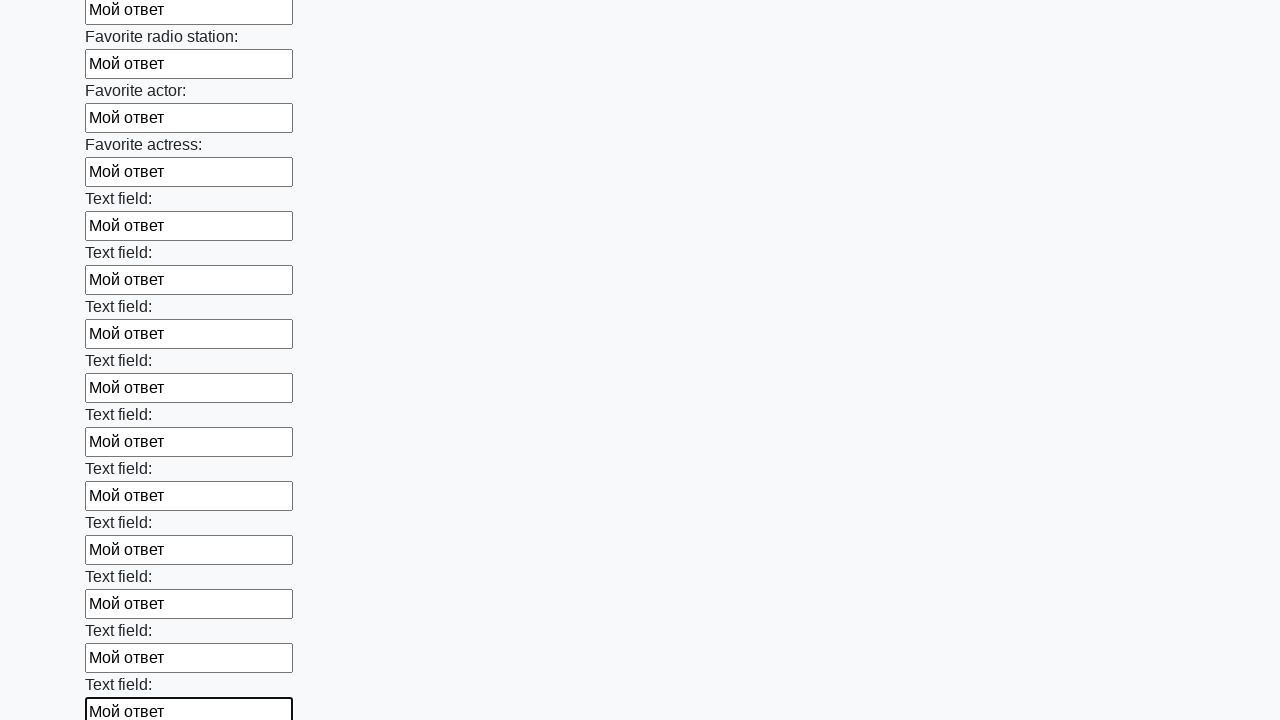

Filled a text input field with 'Мой ответ' on input[type='text'] >> nth=36
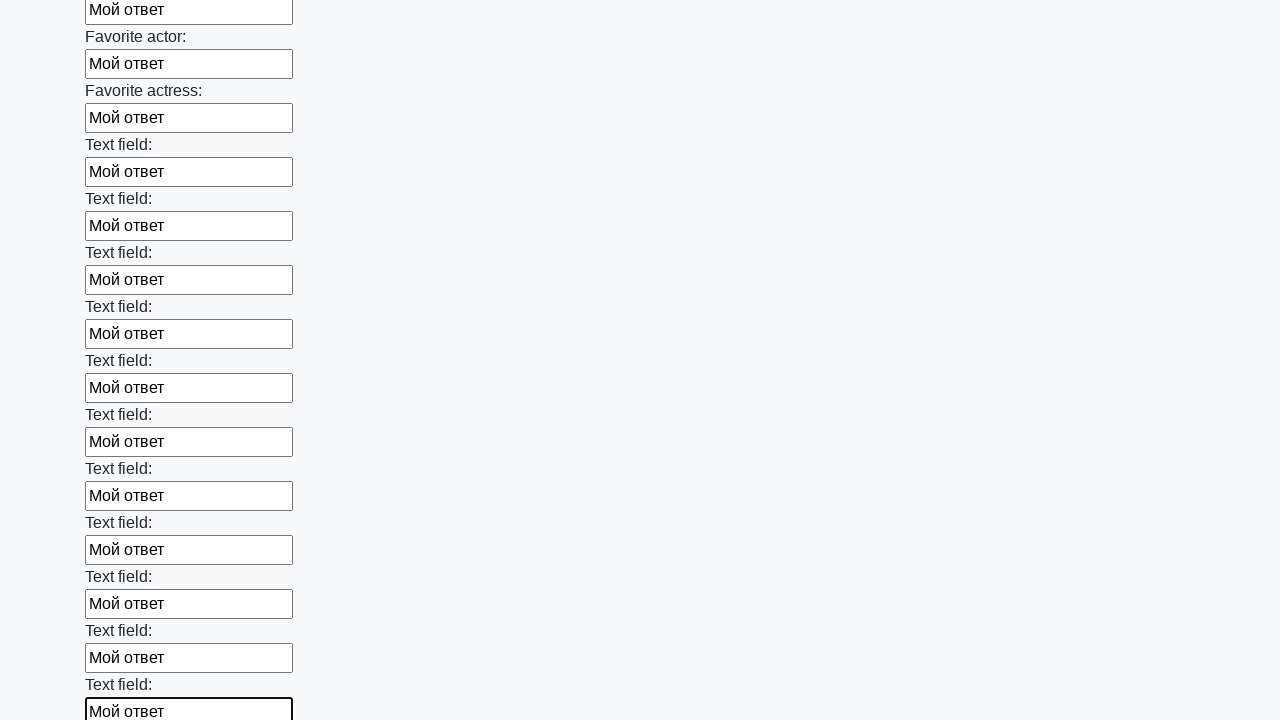

Filled a text input field with 'Мой ответ' on input[type='text'] >> nth=37
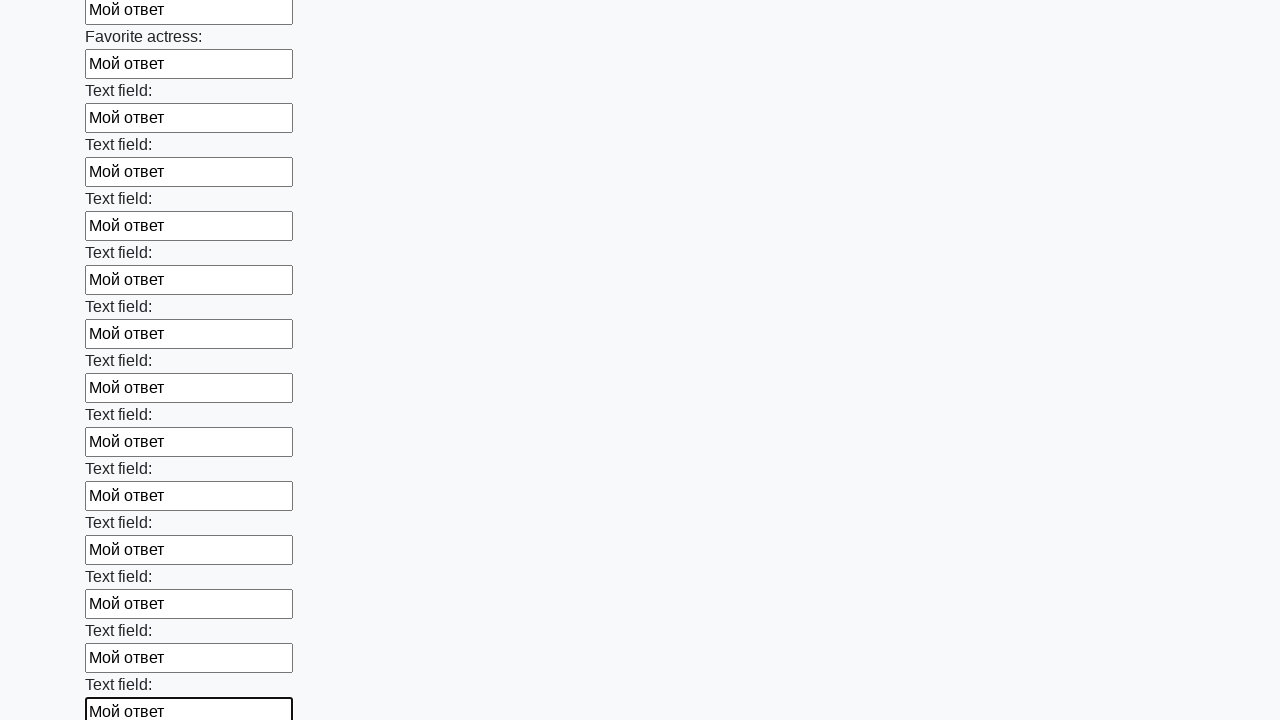

Filled a text input field with 'Мой ответ' on input[type='text'] >> nth=38
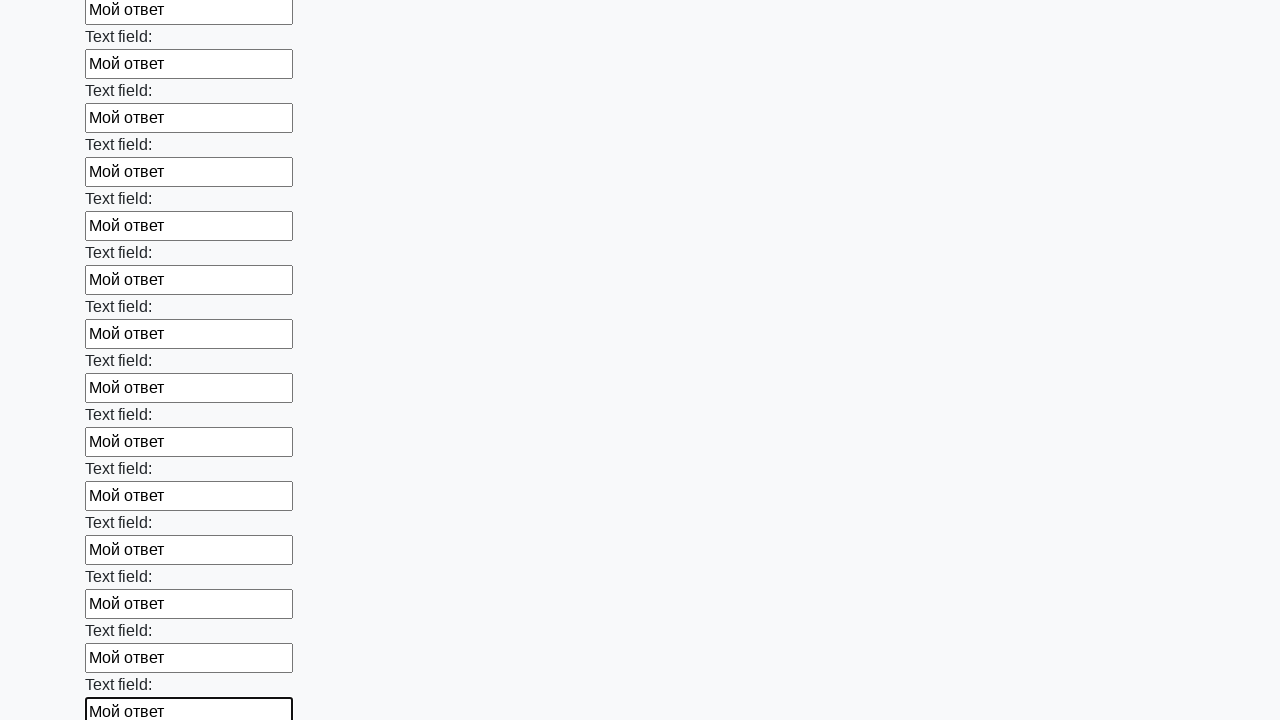

Filled a text input field with 'Мой ответ' on input[type='text'] >> nth=39
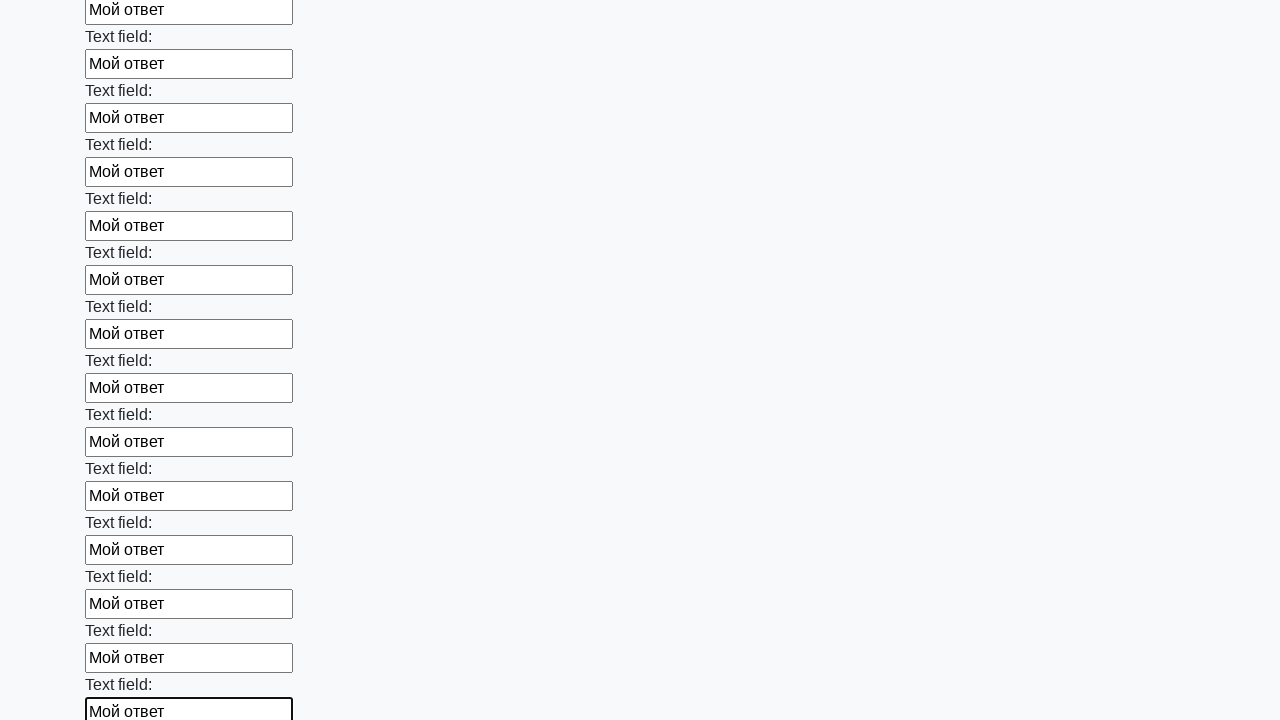

Filled a text input field with 'Мой ответ' on input[type='text'] >> nth=40
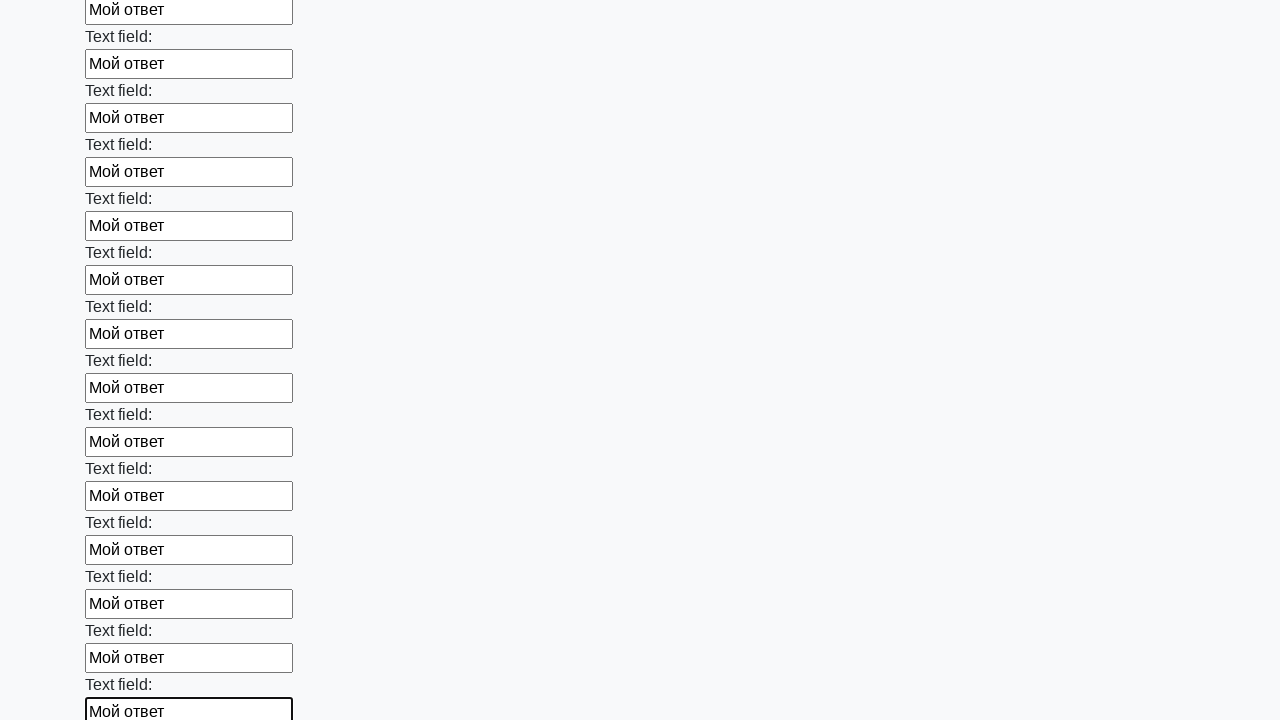

Filled a text input field with 'Мой ответ' on input[type='text'] >> nth=41
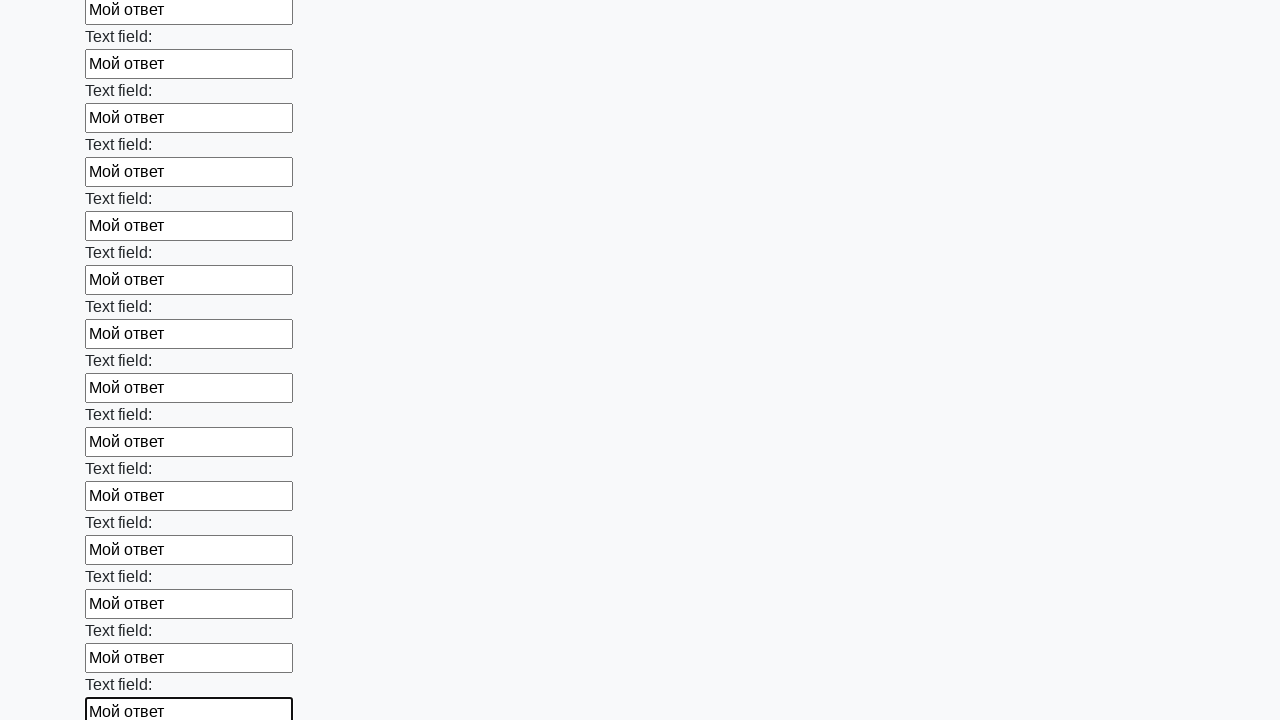

Filled a text input field with 'Мой ответ' on input[type='text'] >> nth=42
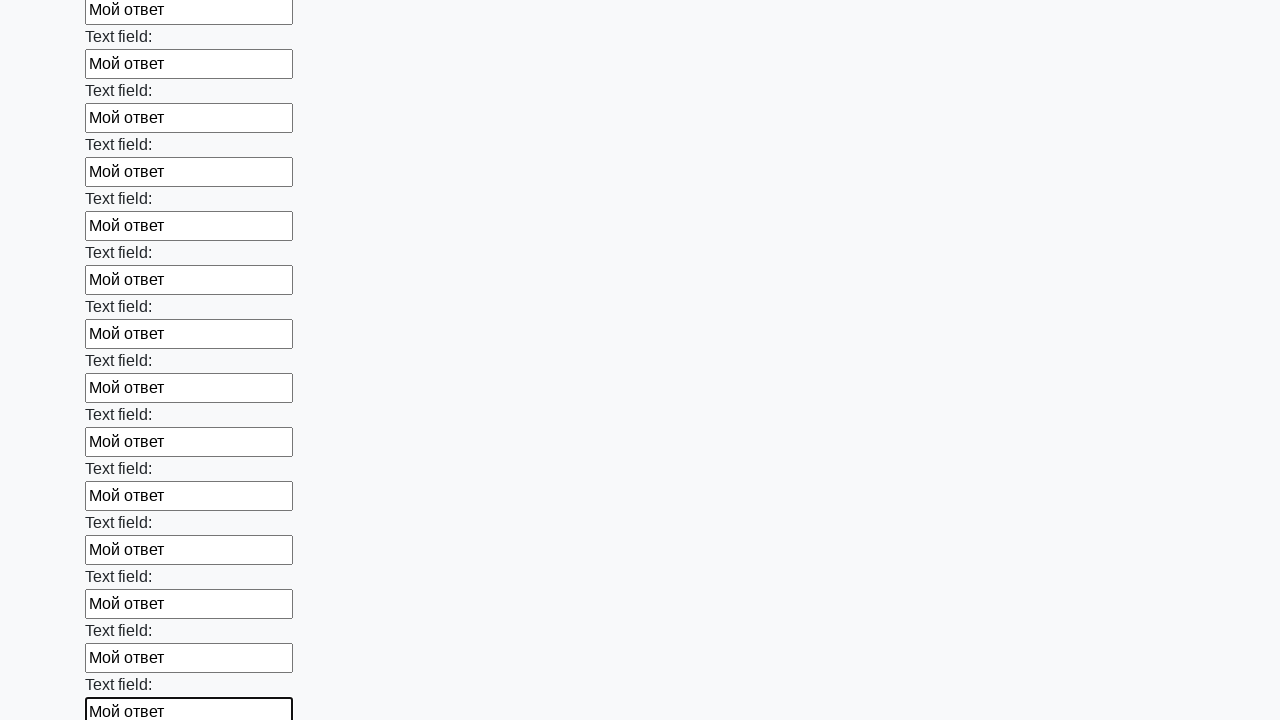

Filled a text input field with 'Мой ответ' on input[type='text'] >> nth=43
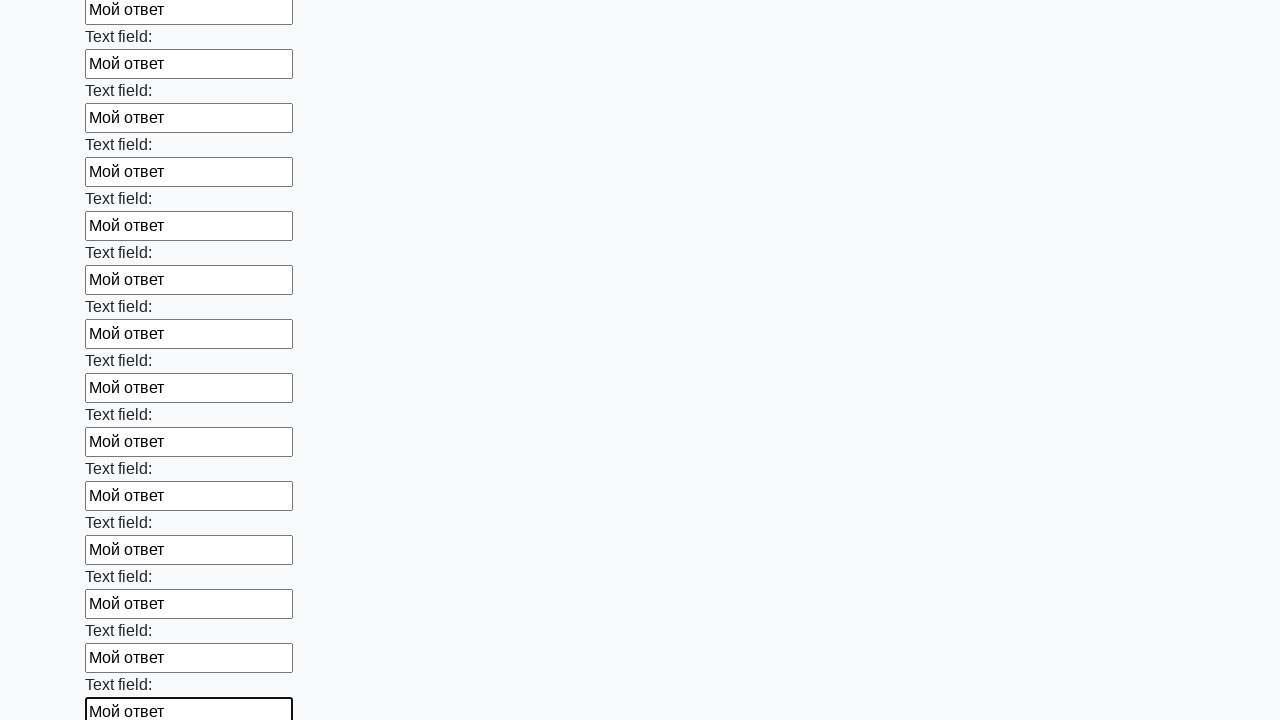

Filled a text input field with 'Мой ответ' on input[type='text'] >> nth=44
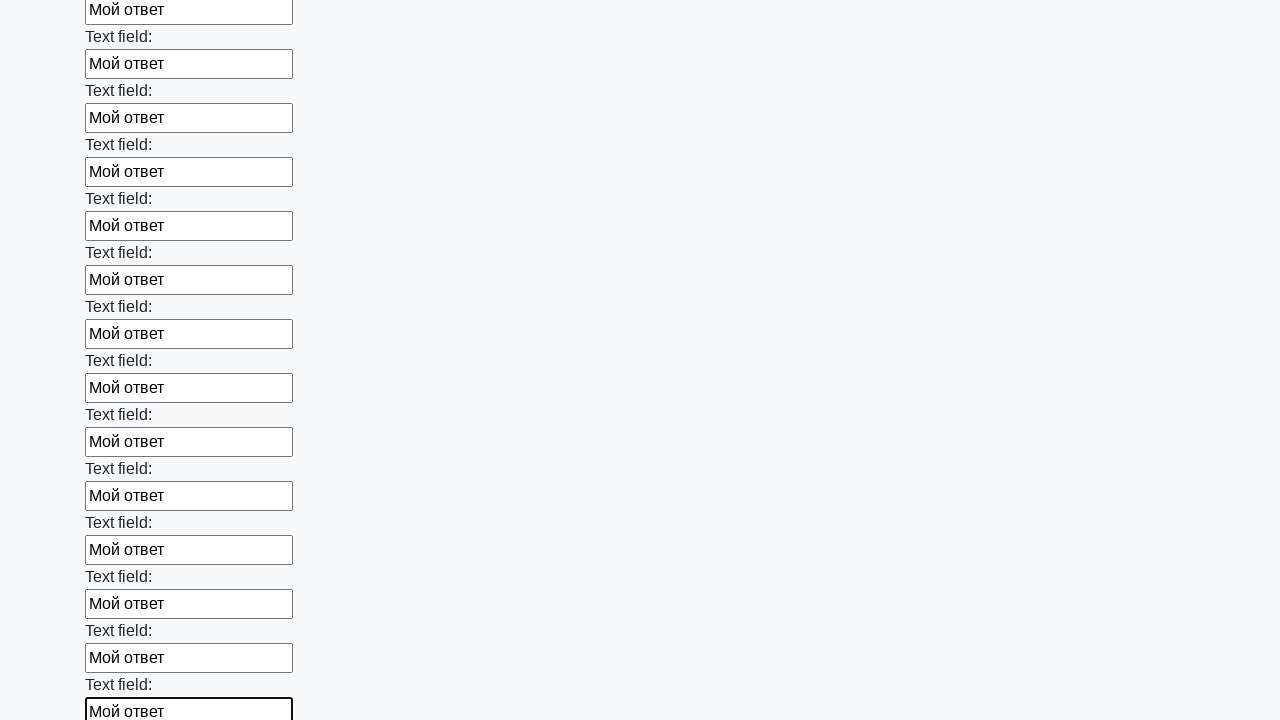

Filled a text input field with 'Мой ответ' on input[type='text'] >> nth=45
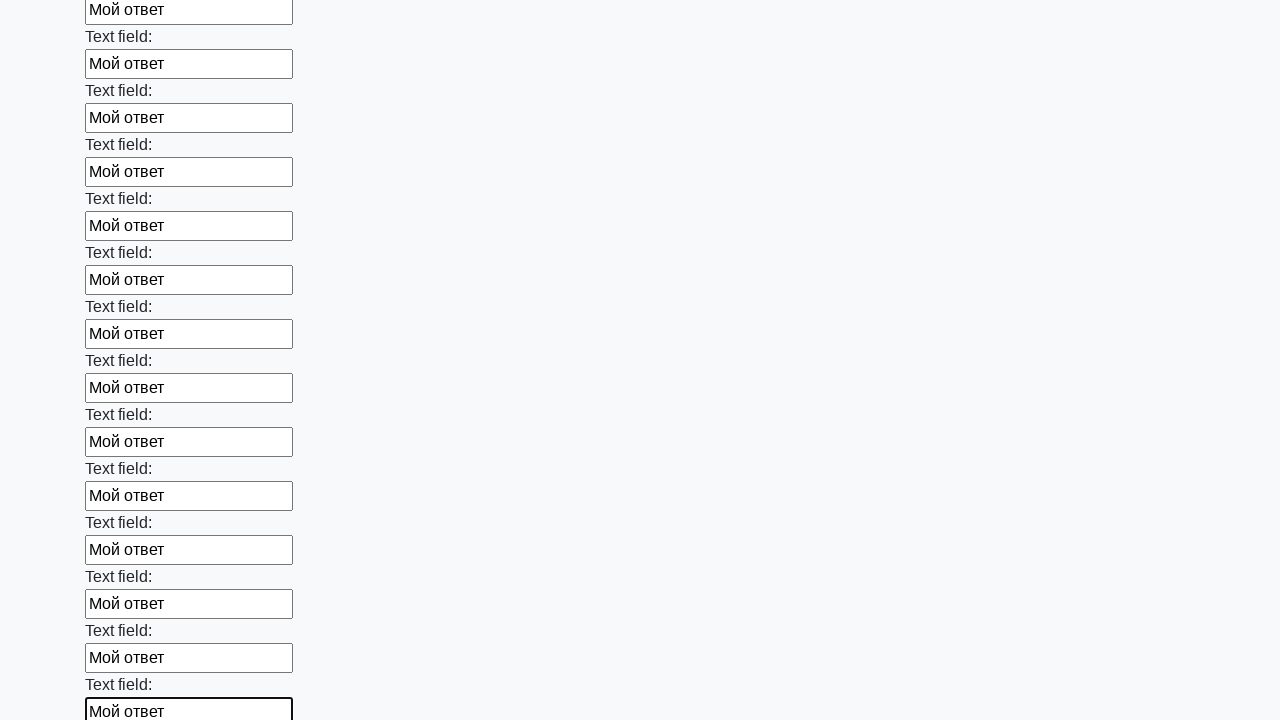

Filled a text input field with 'Мой ответ' on input[type='text'] >> nth=46
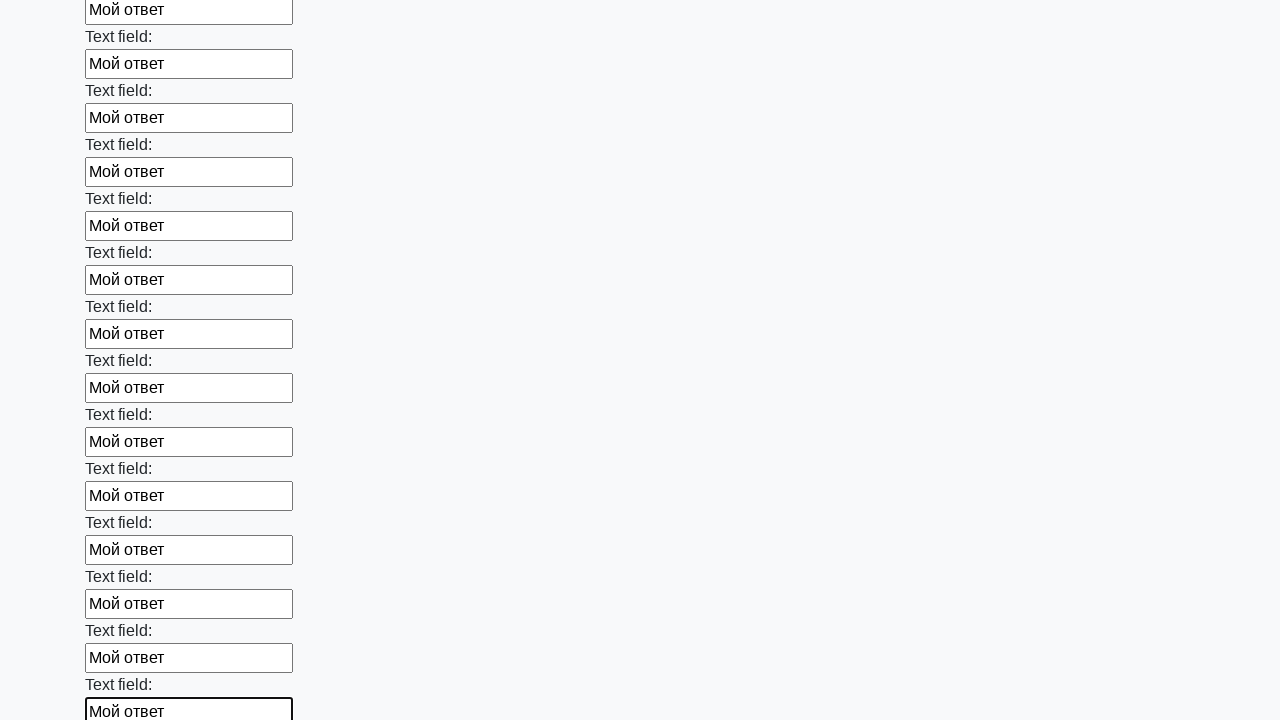

Filled a text input field with 'Мой ответ' on input[type='text'] >> nth=47
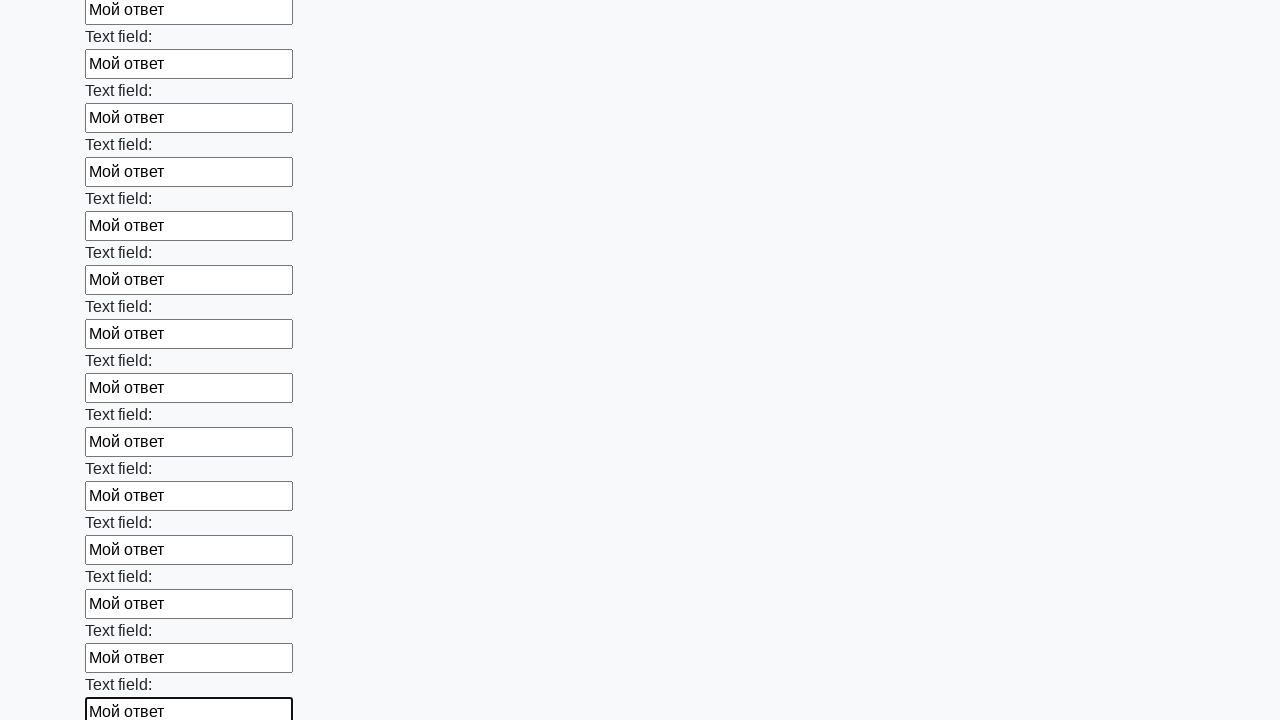

Filled a text input field with 'Мой ответ' on input[type='text'] >> nth=48
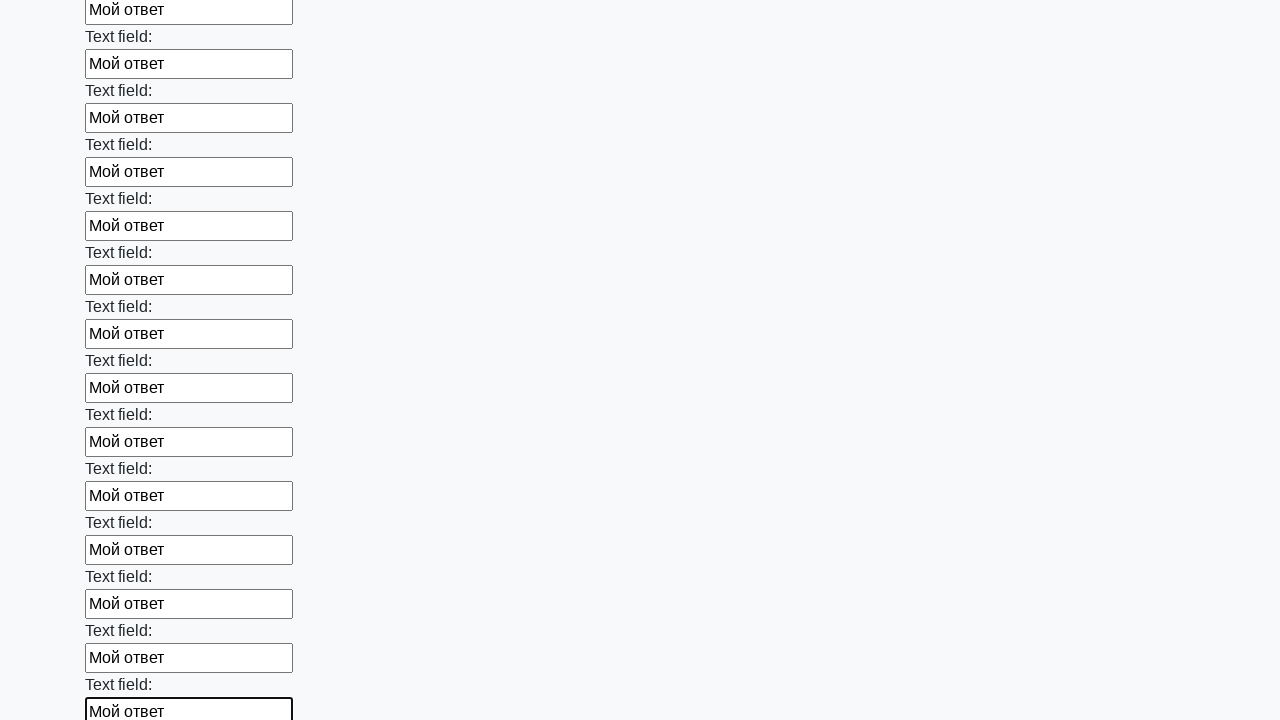

Filled a text input field with 'Мой ответ' on input[type='text'] >> nth=49
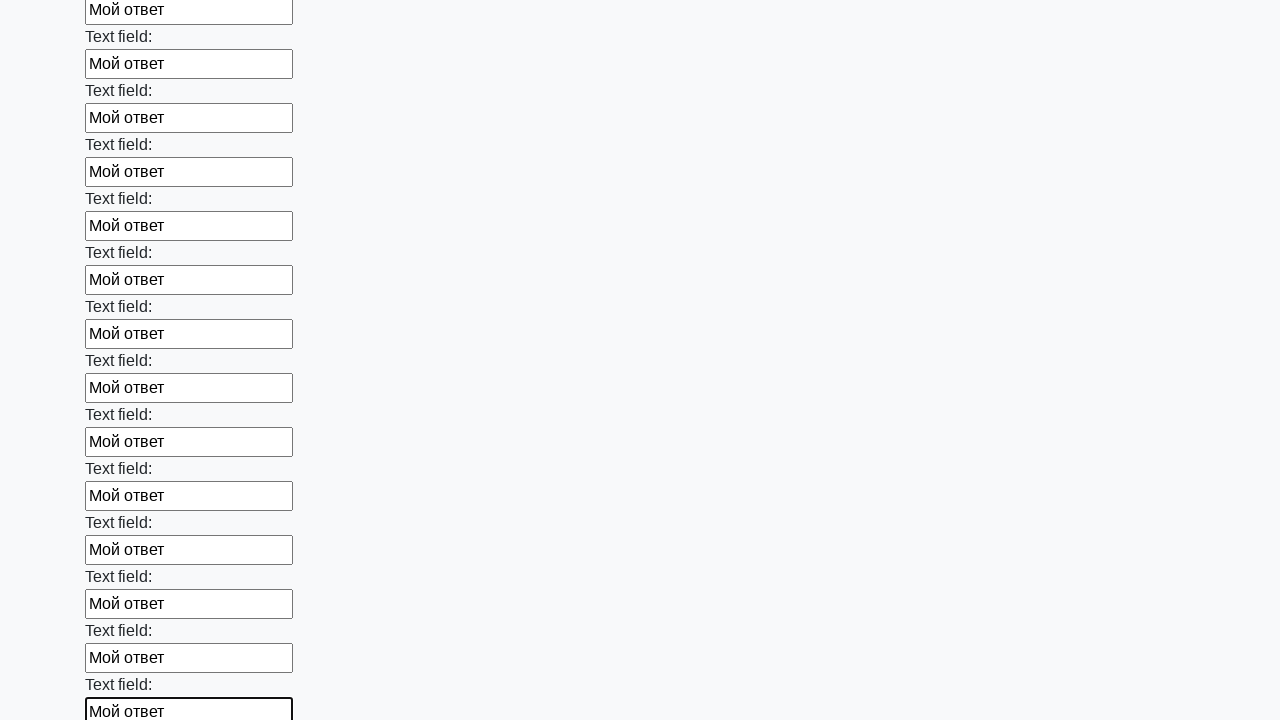

Filled a text input field with 'Мой ответ' on input[type='text'] >> nth=50
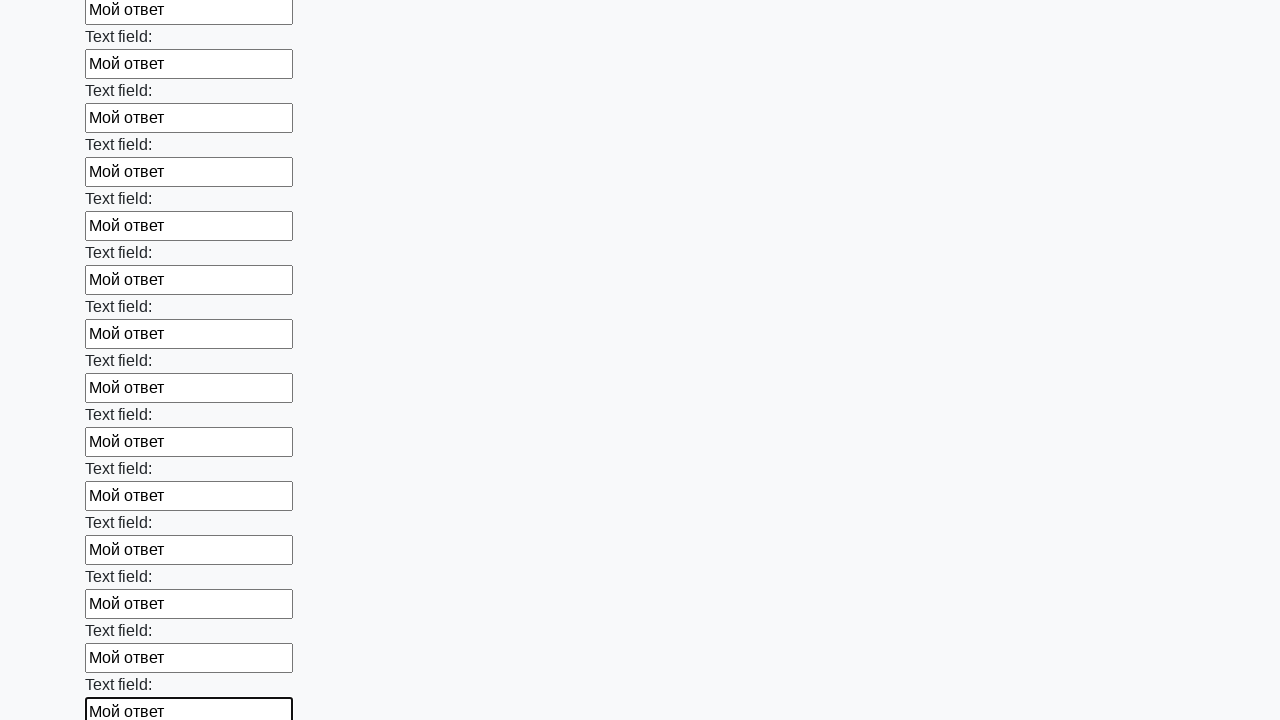

Filled a text input field with 'Мой ответ' on input[type='text'] >> nth=51
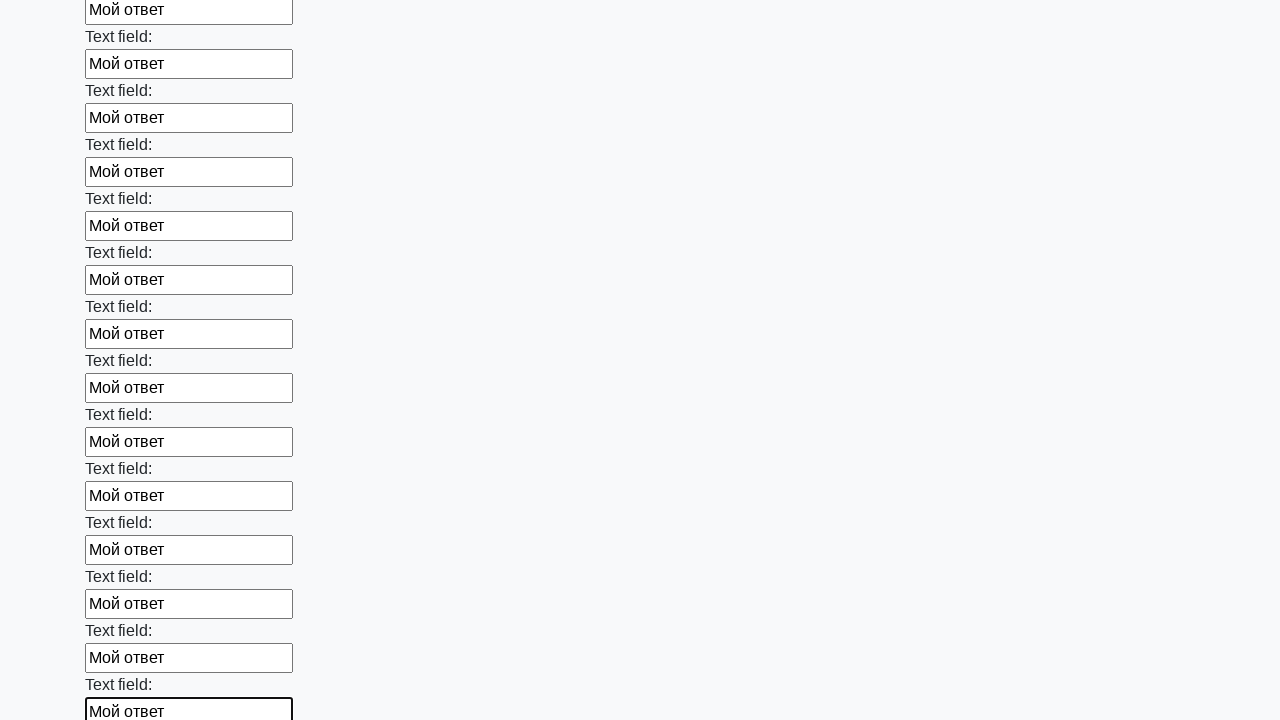

Filled a text input field with 'Мой ответ' on input[type='text'] >> nth=52
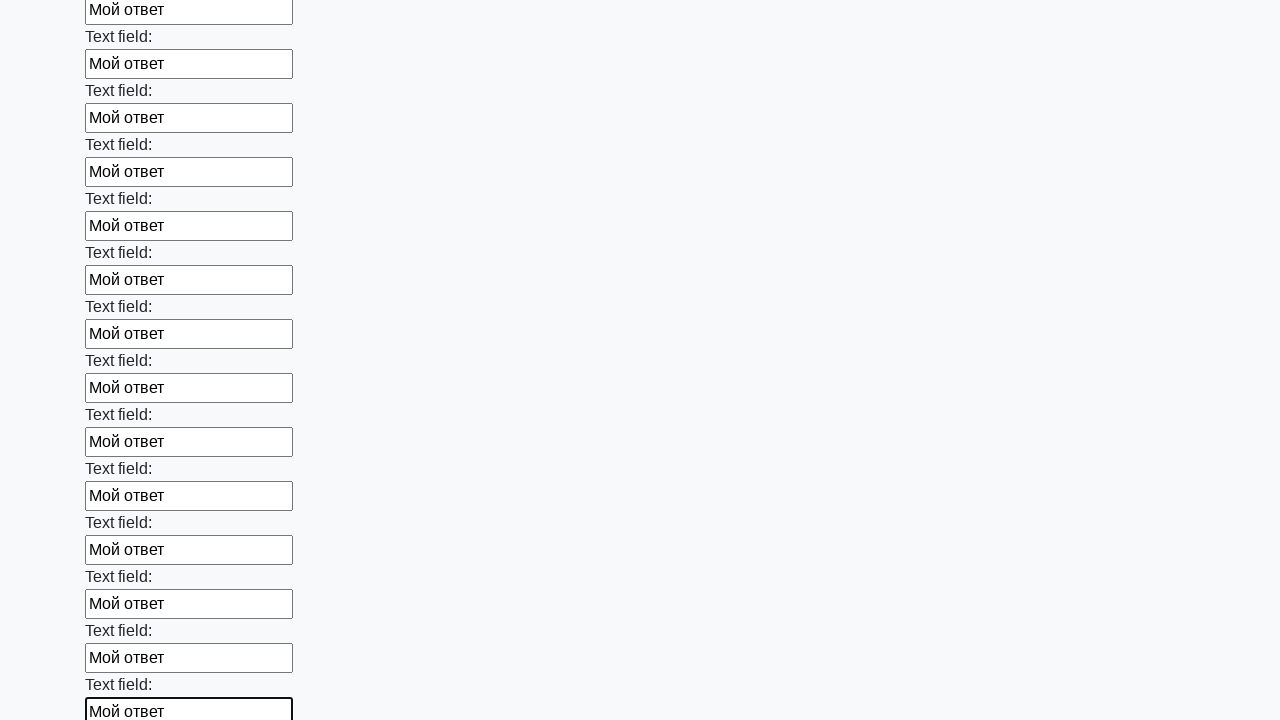

Filled a text input field with 'Мой ответ' on input[type='text'] >> nth=53
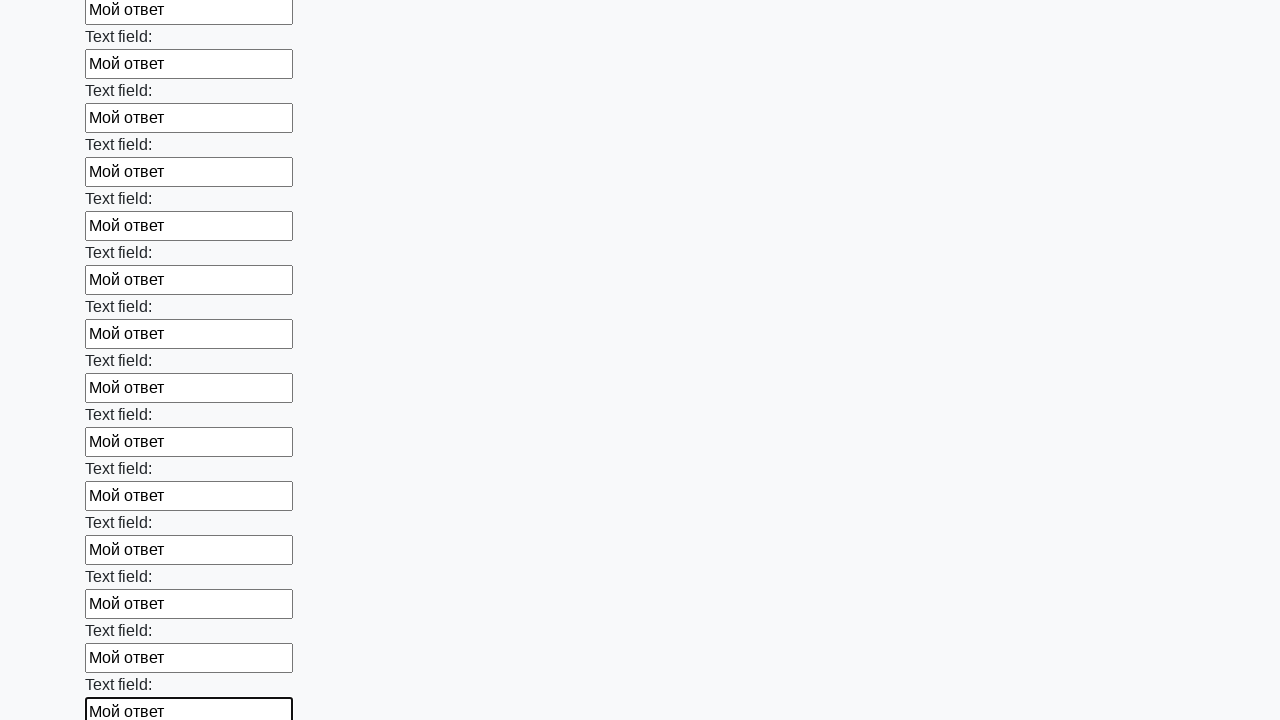

Filled a text input field with 'Мой ответ' on input[type='text'] >> nth=54
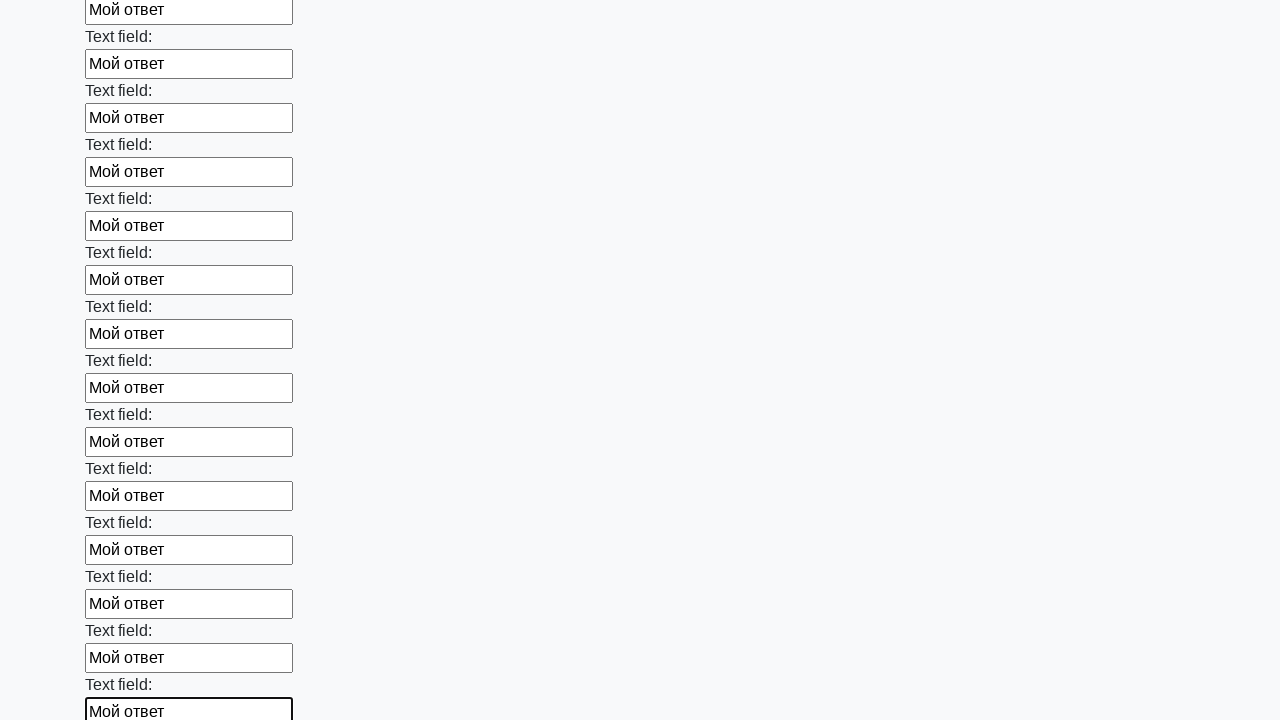

Filled a text input field with 'Мой ответ' on input[type='text'] >> nth=55
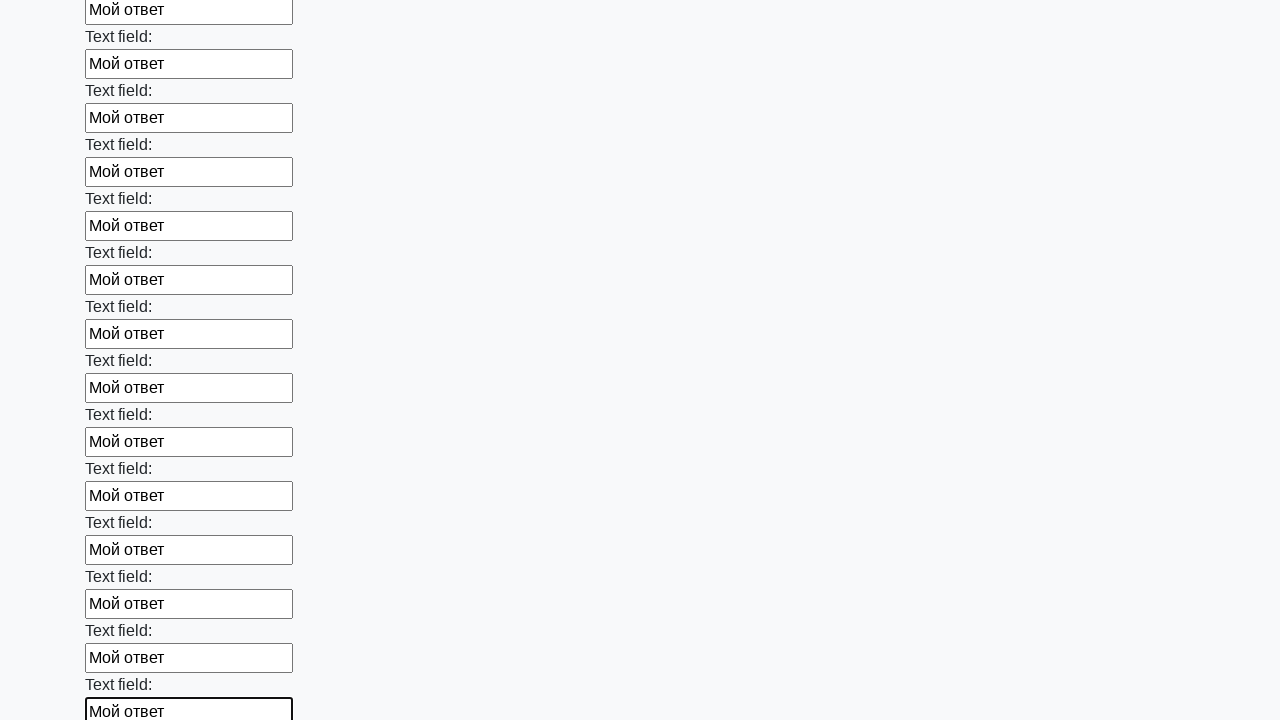

Filled a text input field with 'Мой ответ' on input[type='text'] >> nth=56
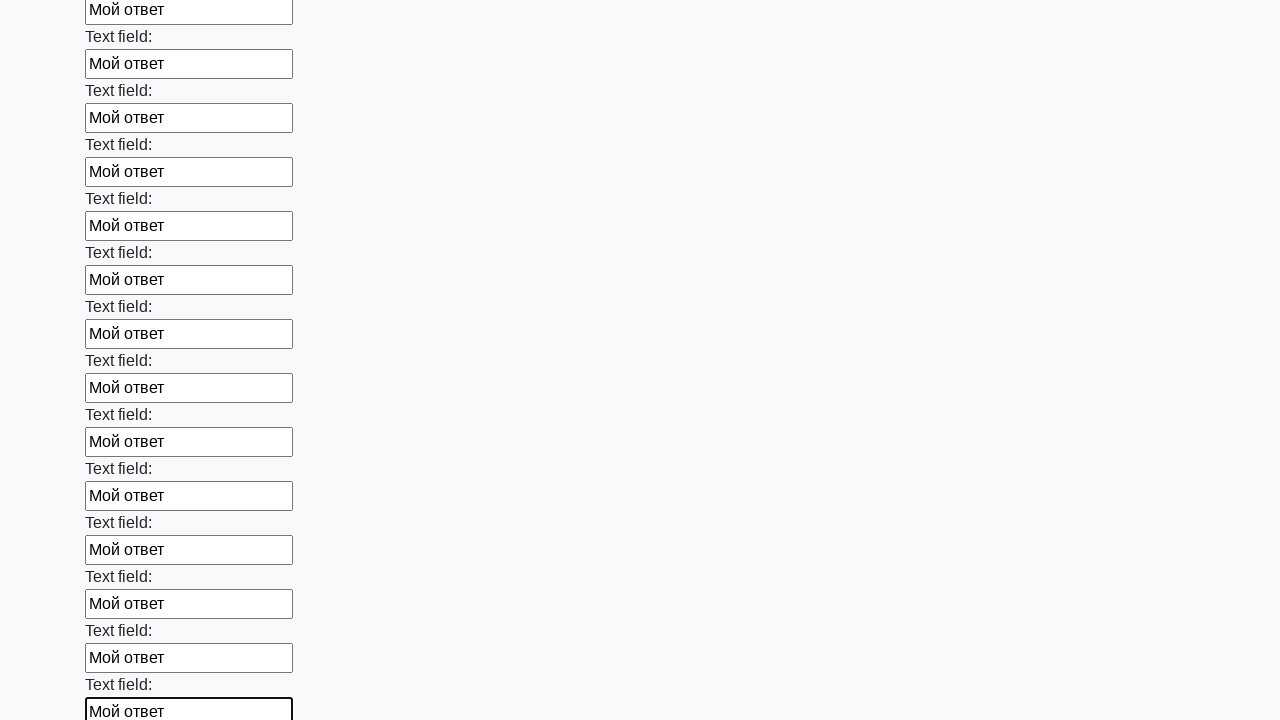

Filled a text input field with 'Мой ответ' on input[type='text'] >> nth=57
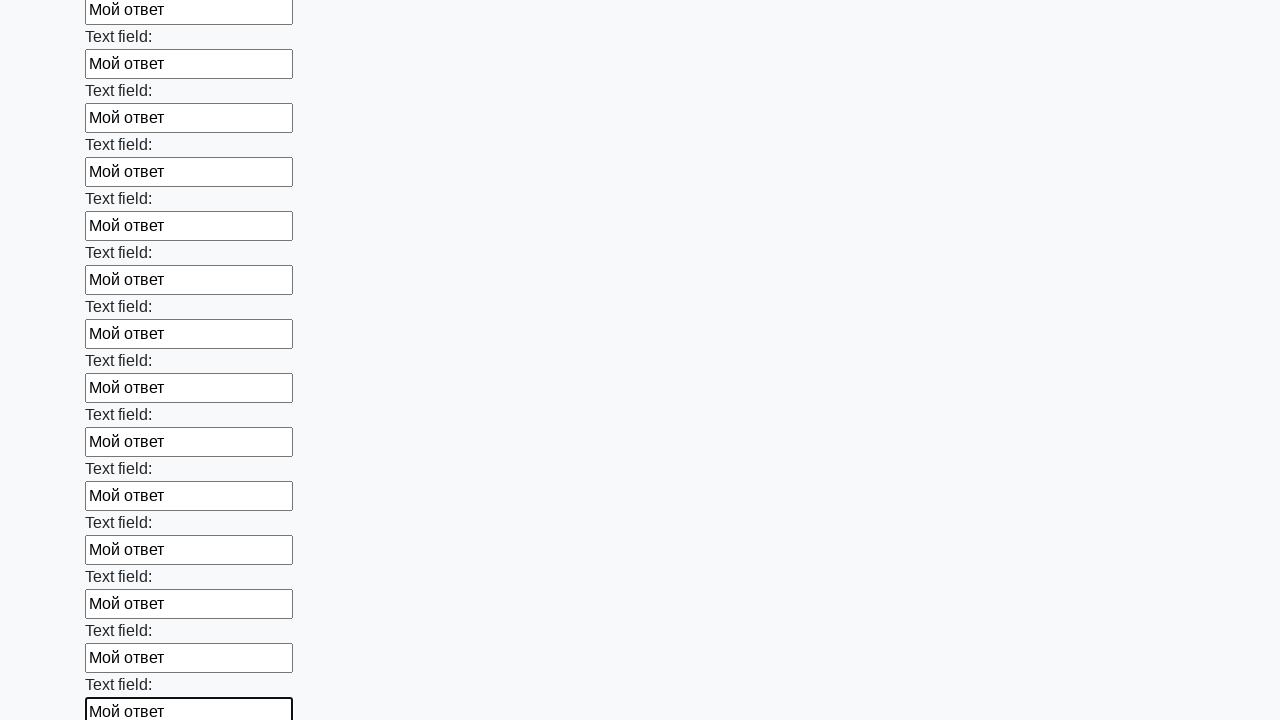

Filled a text input field with 'Мой ответ' on input[type='text'] >> nth=58
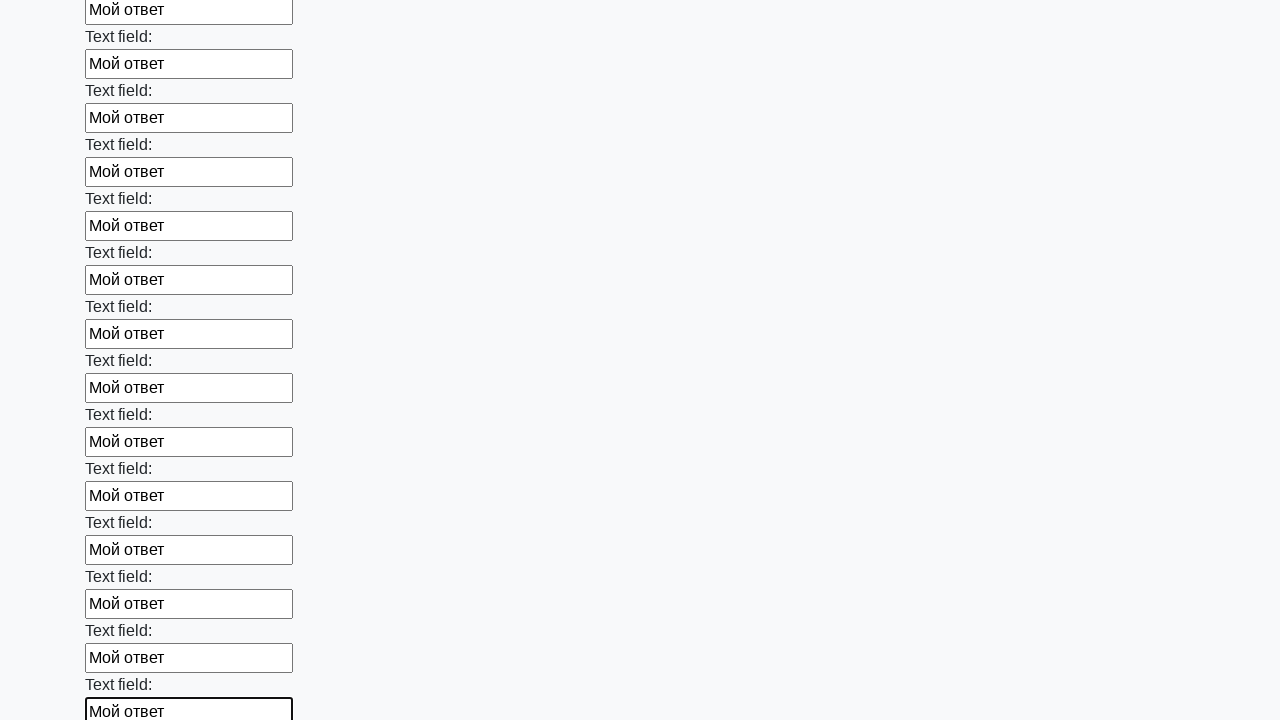

Filled a text input field with 'Мой ответ' on input[type='text'] >> nth=59
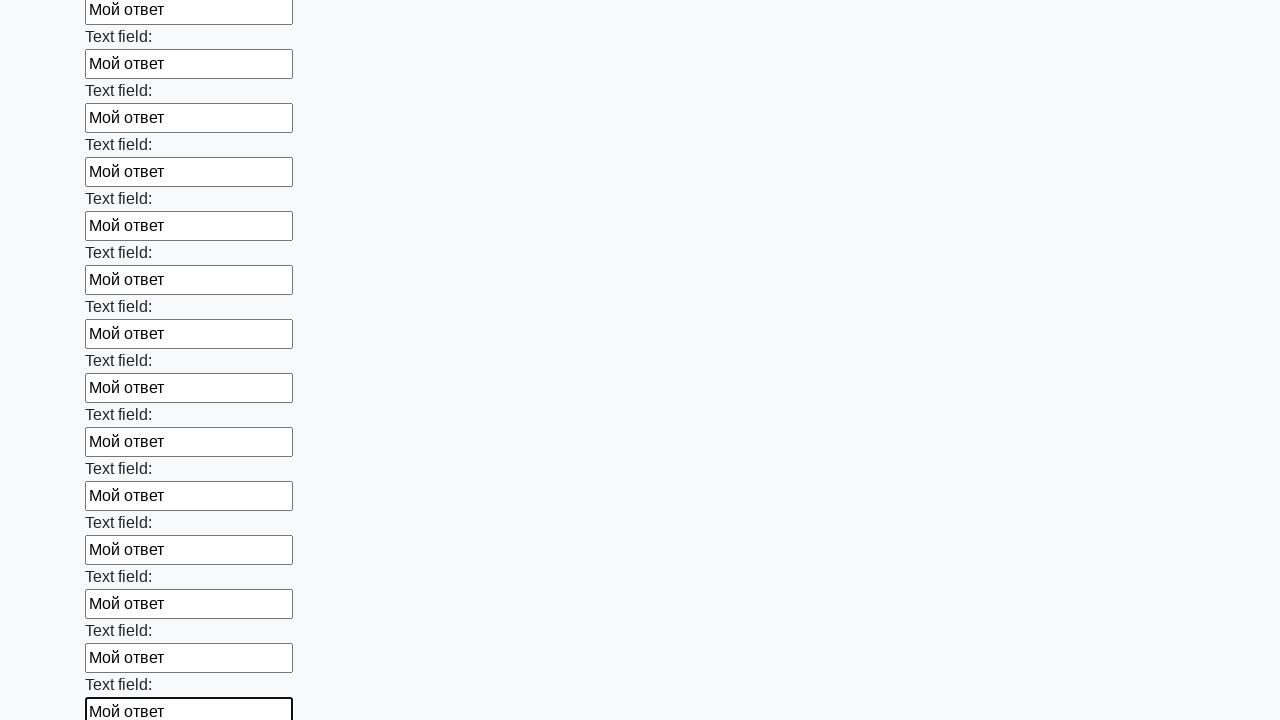

Filled a text input field with 'Мой ответ' on input[type='text'] >> nth=60
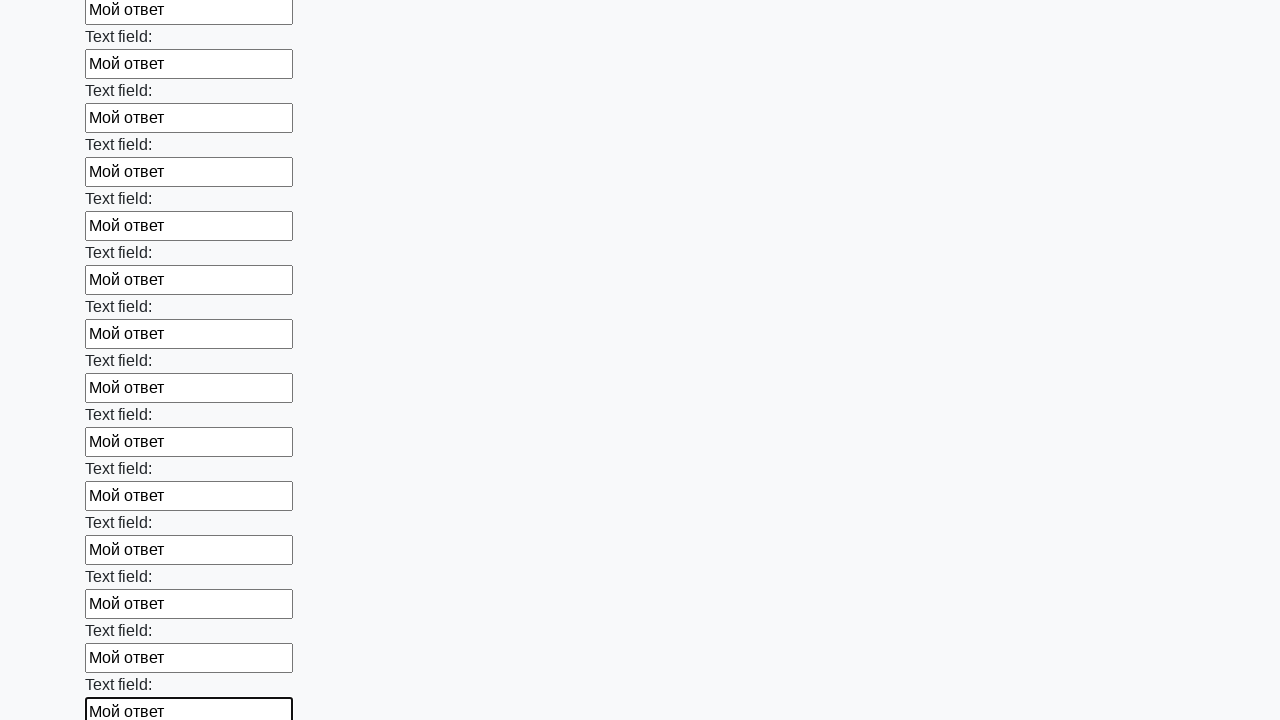

Filled a text input field with 'Мой ответ' on input[type='text'] >> nth=61
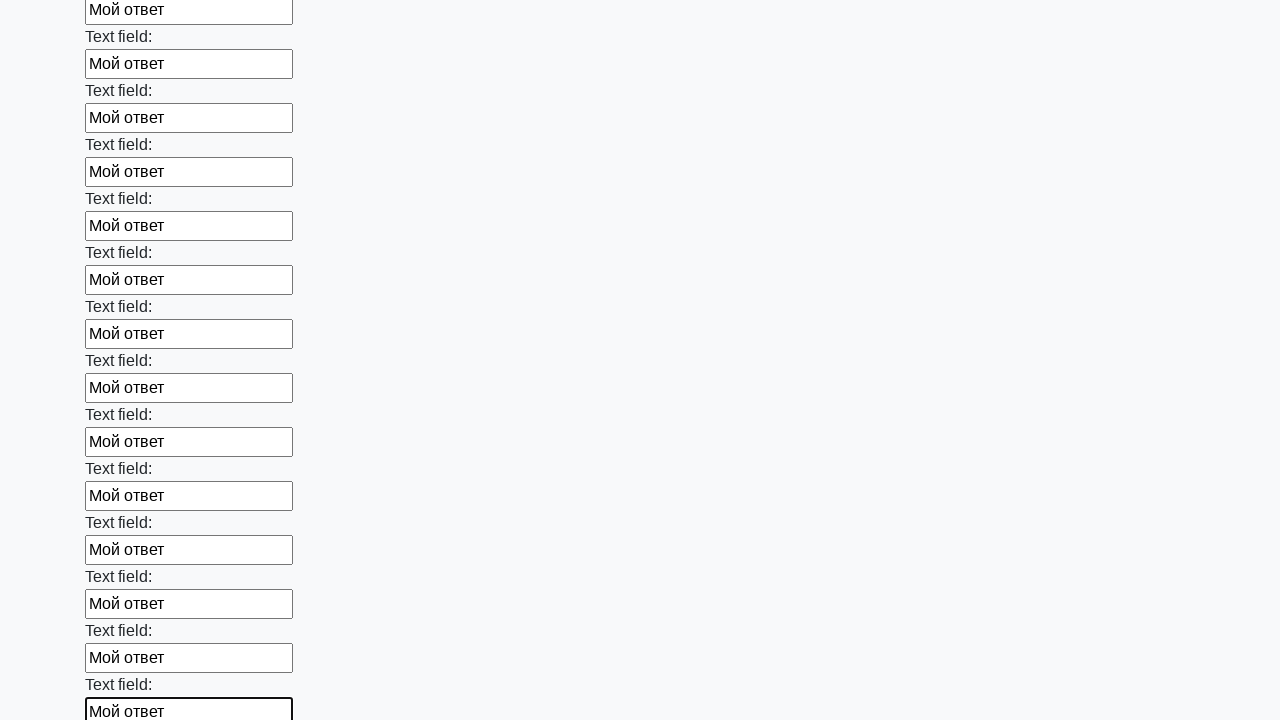

Filled a text input field with 'Мой ответ' on input[type='text'] >> nth=62
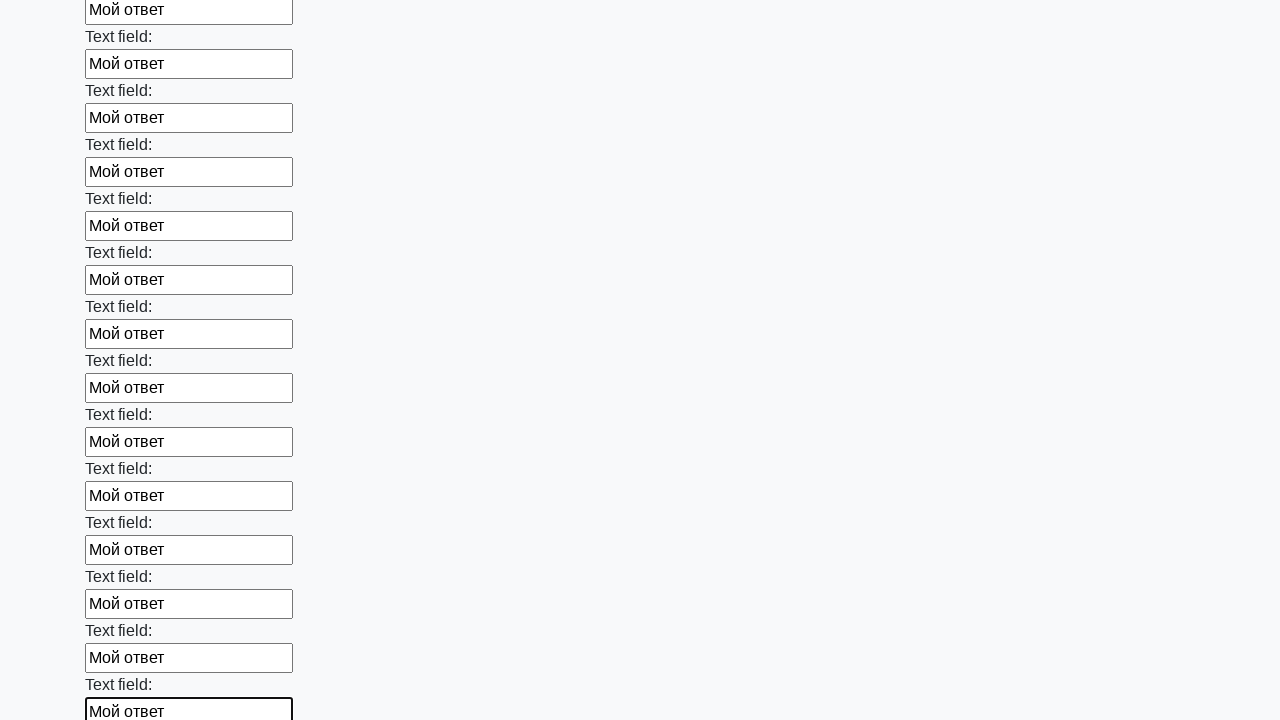

Filled a text input field with 'Мой ответ' on input[type='text'] >> nth=63
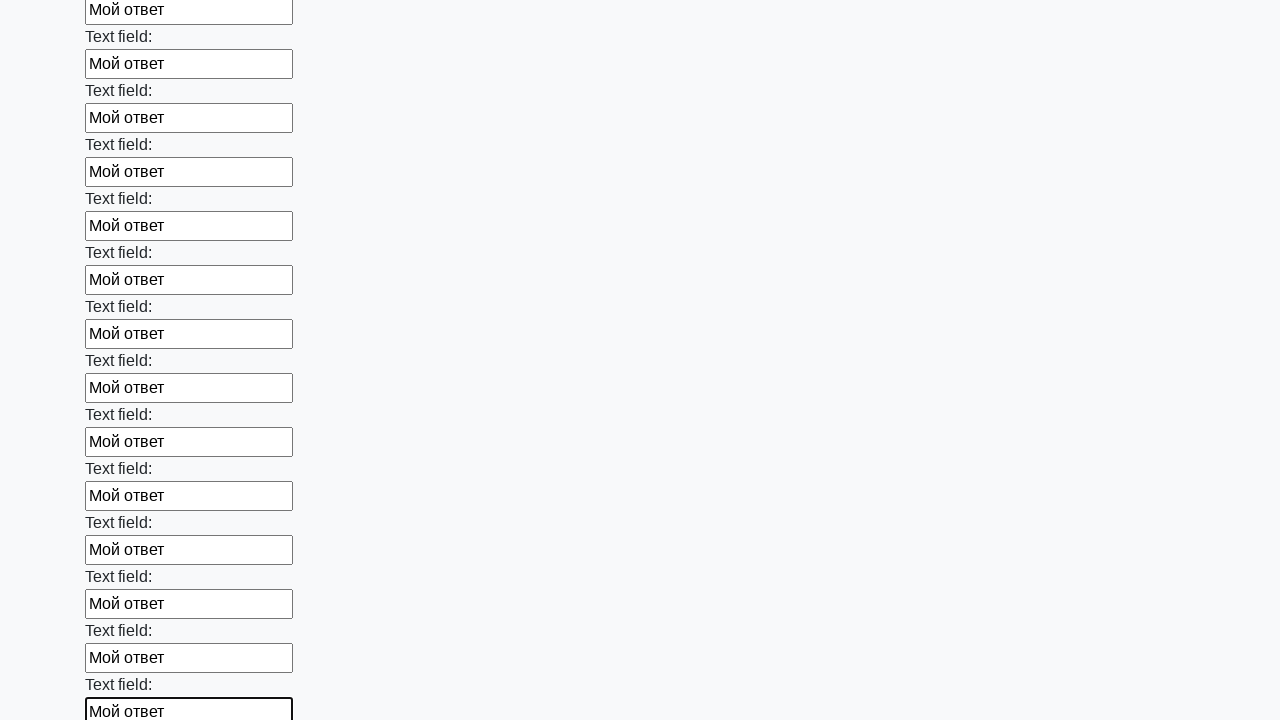

Filled a text input field with 'Мой ответ' on input[type='text'] >> nth=64
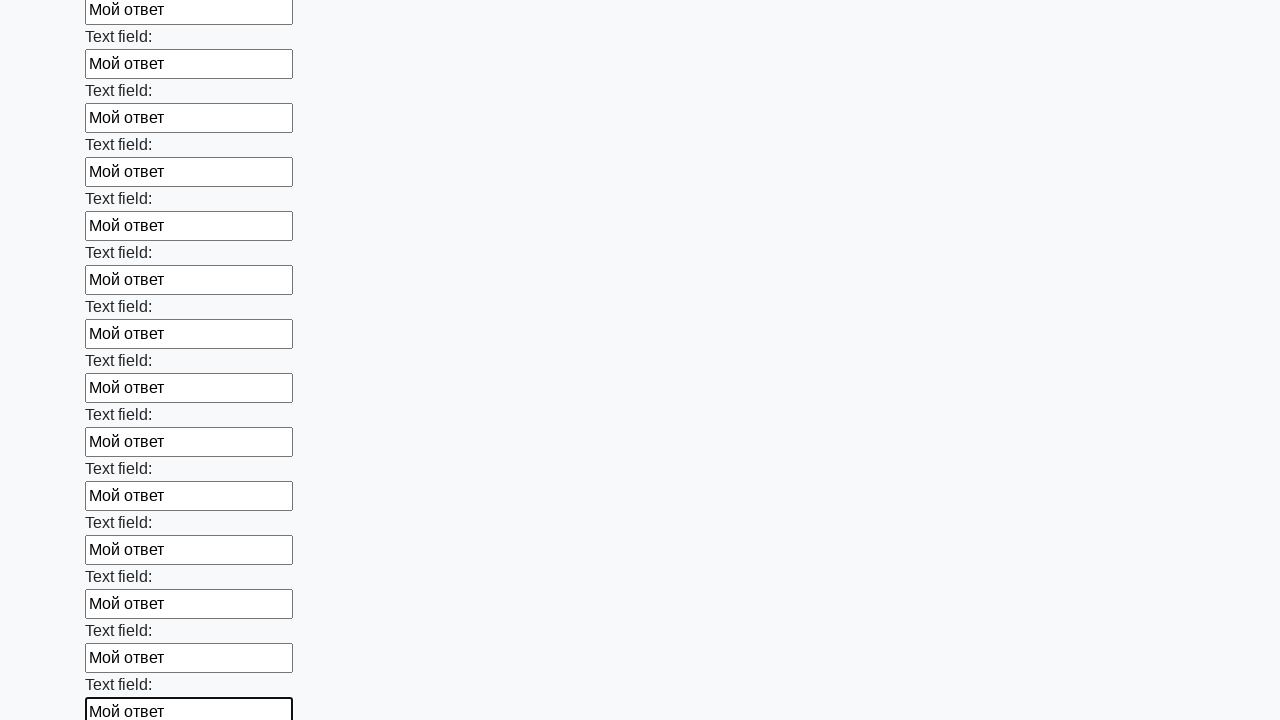

Filled a text input field with 'Мой ответ' on input[type='text'] >> nth=65
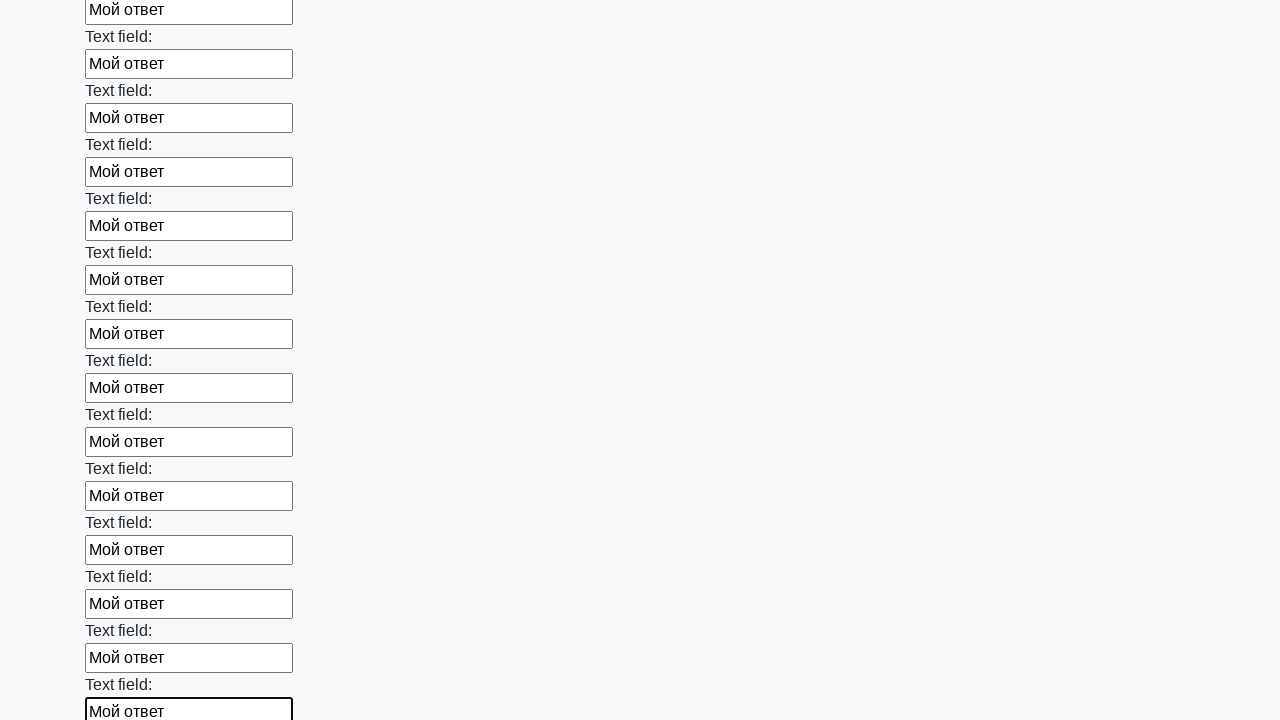

Filled a text input field with 'Мой ответ' on input[type='text'] >> nth=66
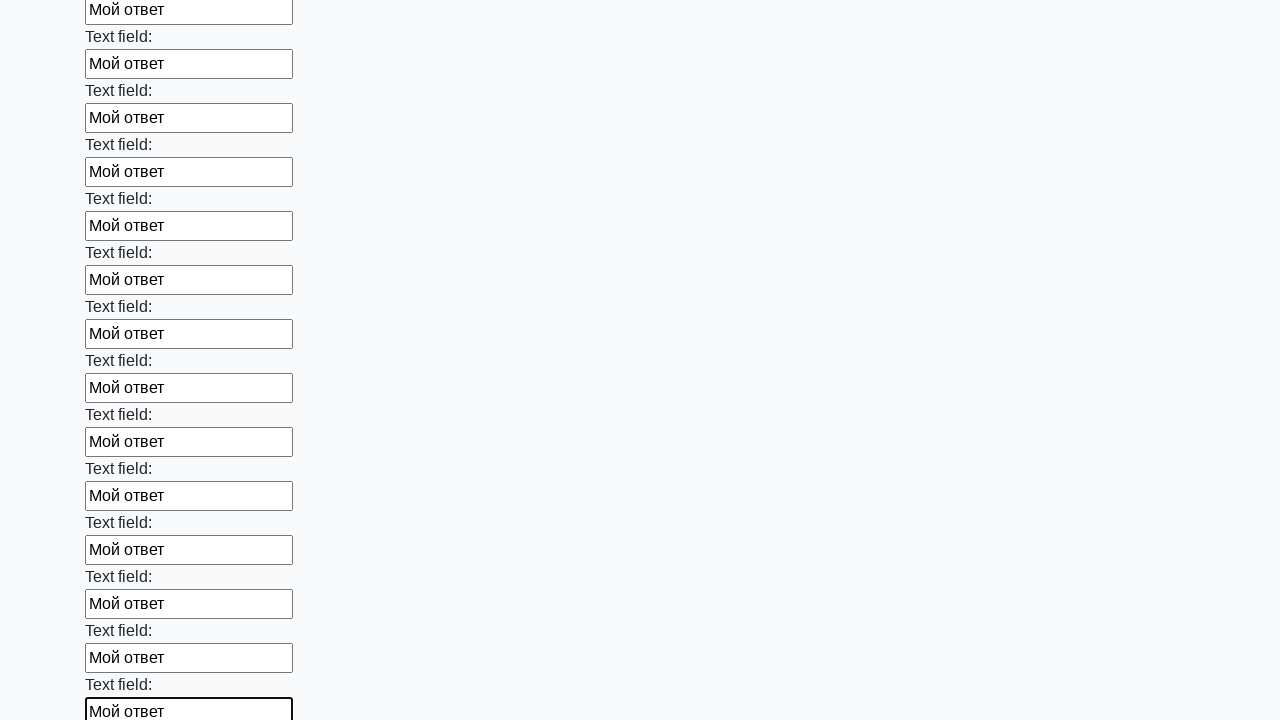

Filled a text input field with 'Мой ответ' on input[type='text'] >> nth=67
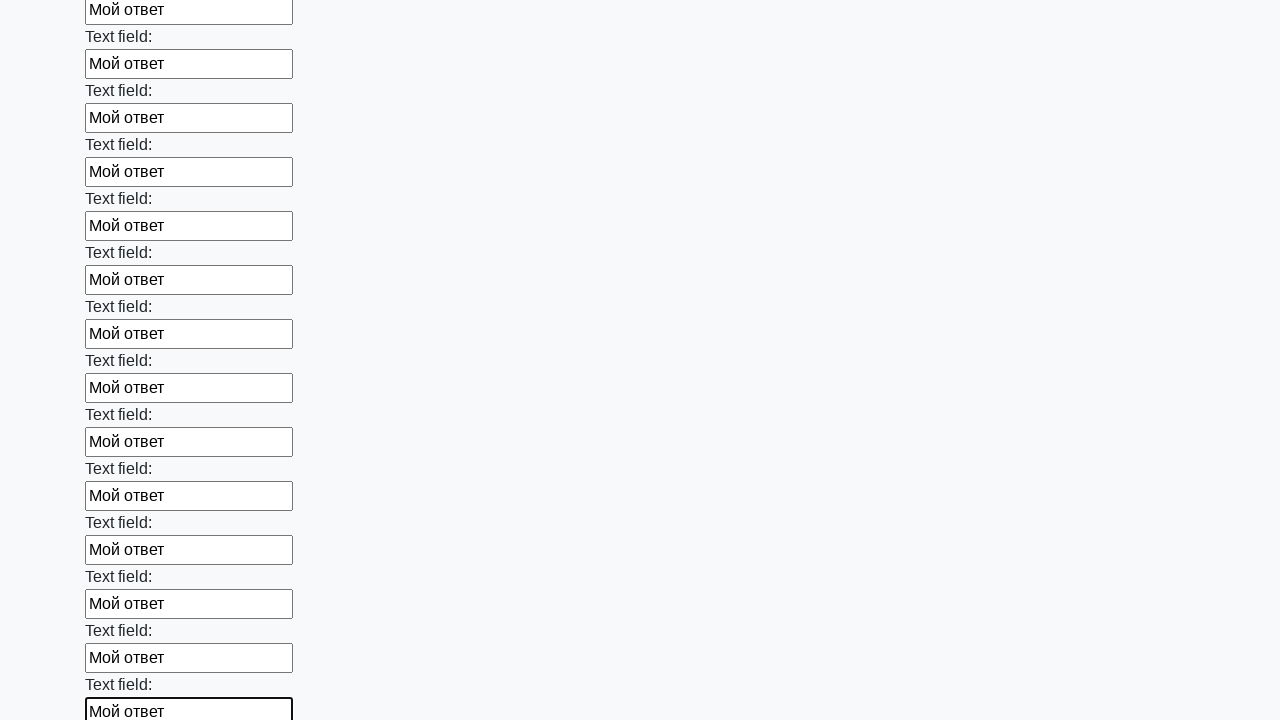

Filled a text input field with 'Мой ответ' on input[type='text'] >> nth=68
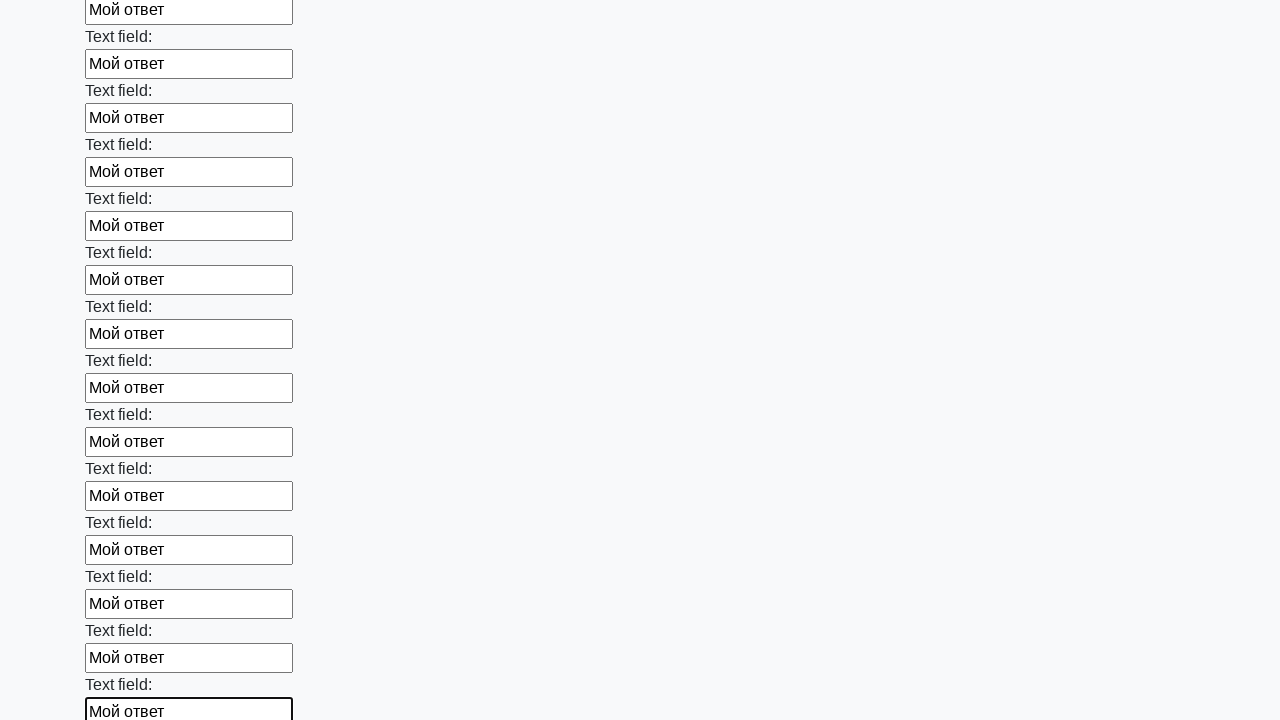

Filled a text input field with 'Мой ответ' on input[type='text'] >> nth=69
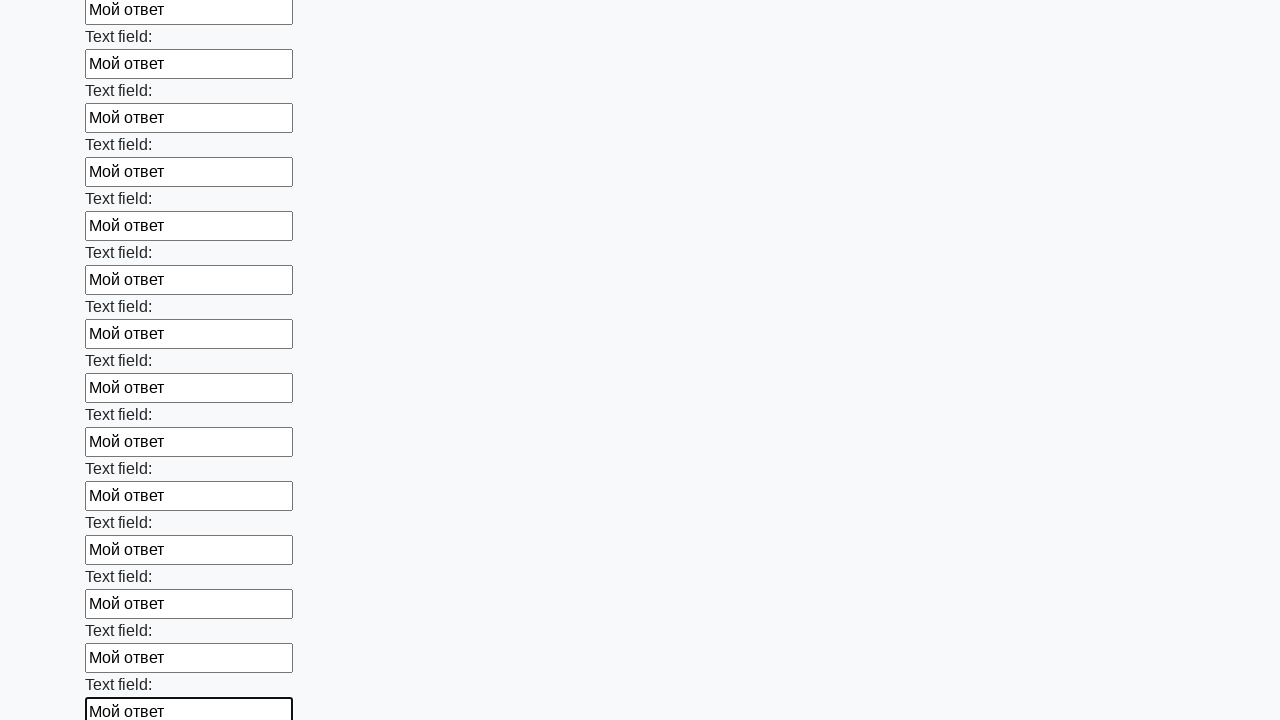

Filled a text input field with 'Мой ответ' on input[type='text'] >> nth=70
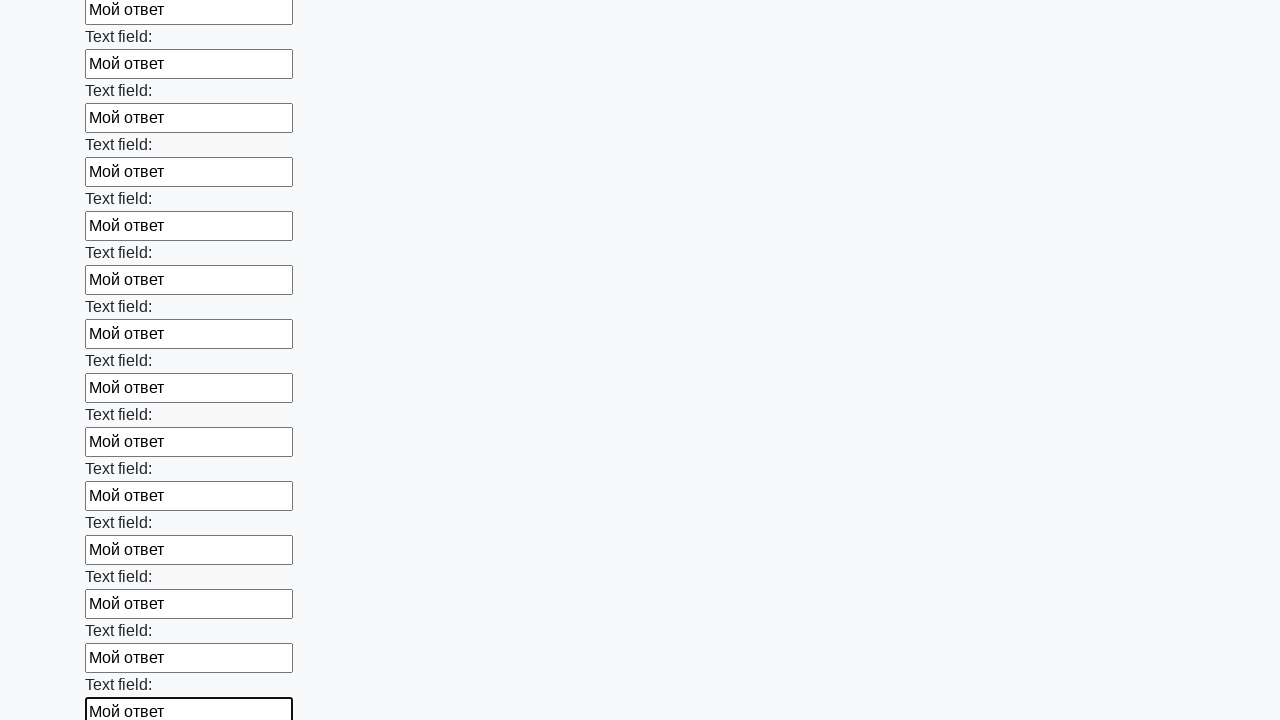

Filled a text input field with 'Мой ответ' on input[type='text'] >> nth=71
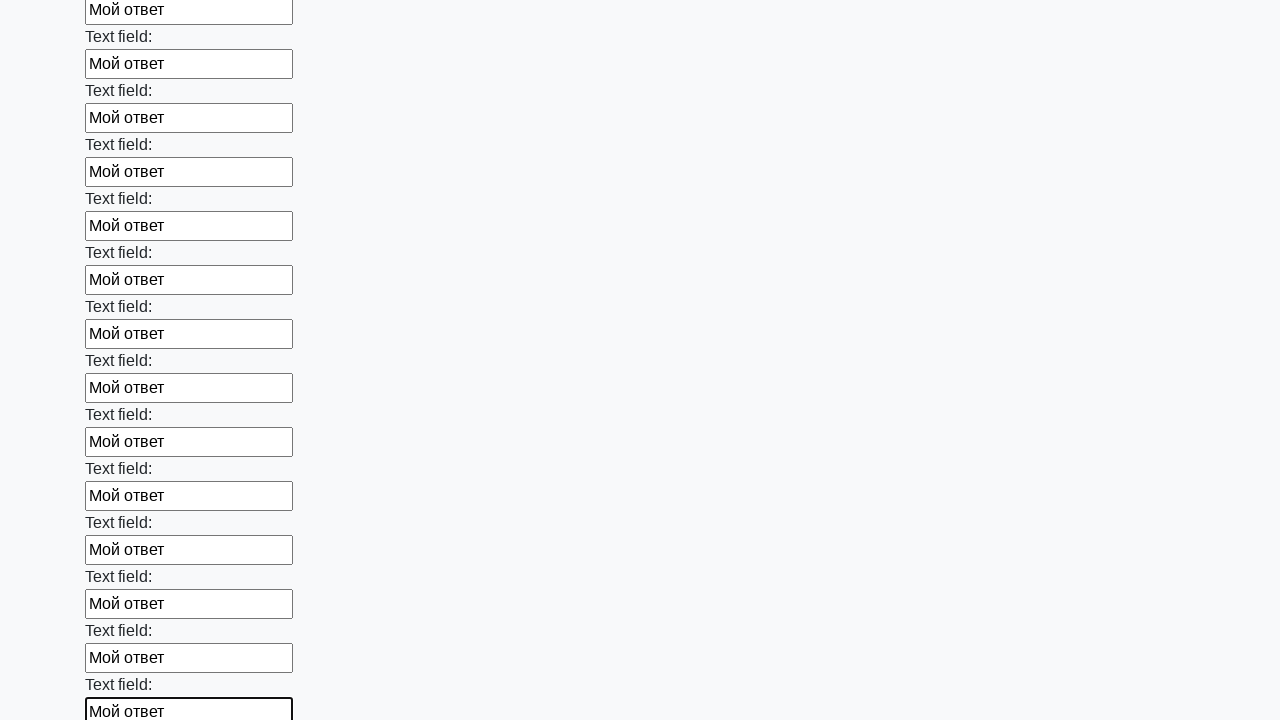

Filled a text input field with 'Мой ответ' on input[type='text'] >> nth=72
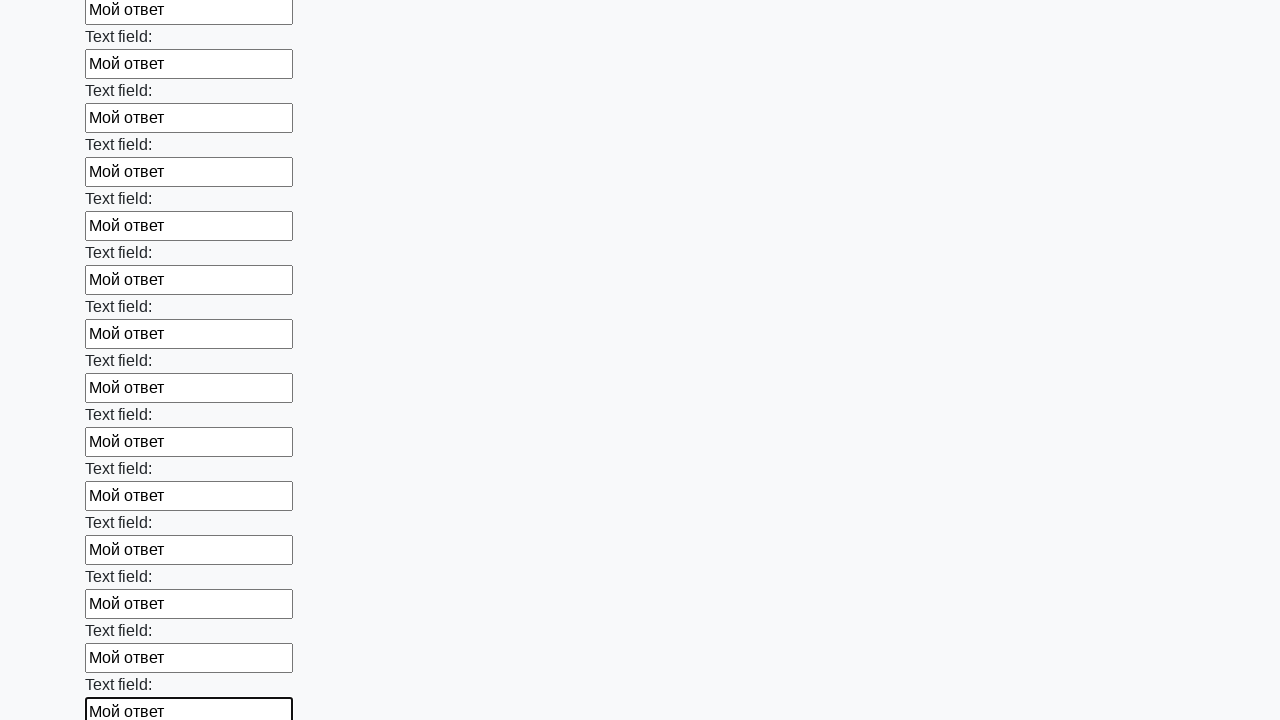

Filled a text input field with 'Мой ответ' on input[type='text'] >> nth=73
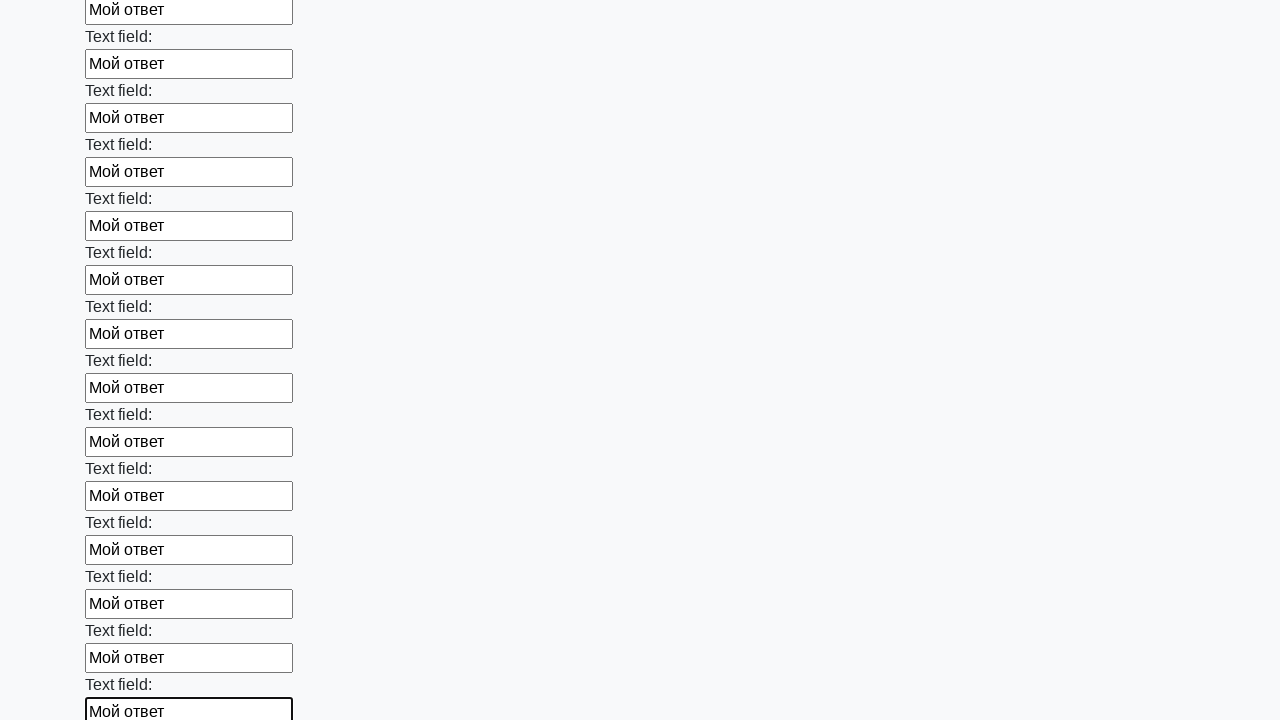

Filled a text input field with 'Мой ответ' on input[type='text'] >> nth=74
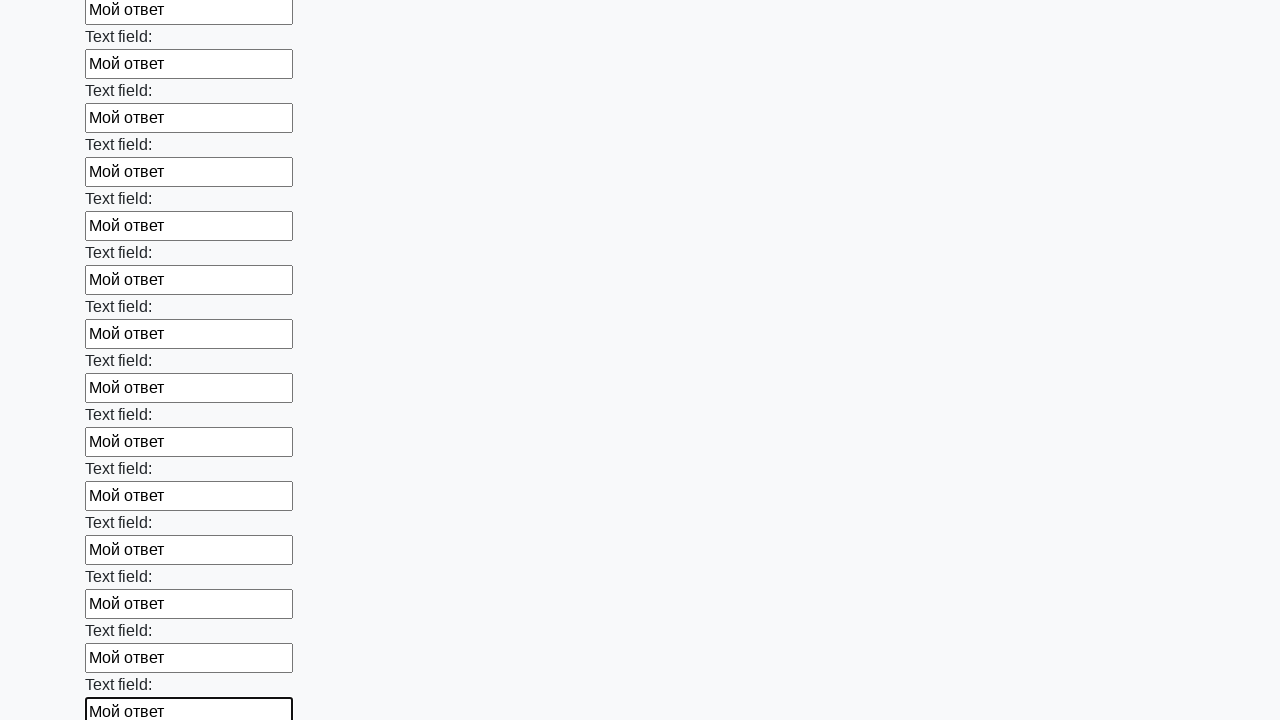

Filled a text input field with 'Мой ответ' on input[type='text'] >> nth=75
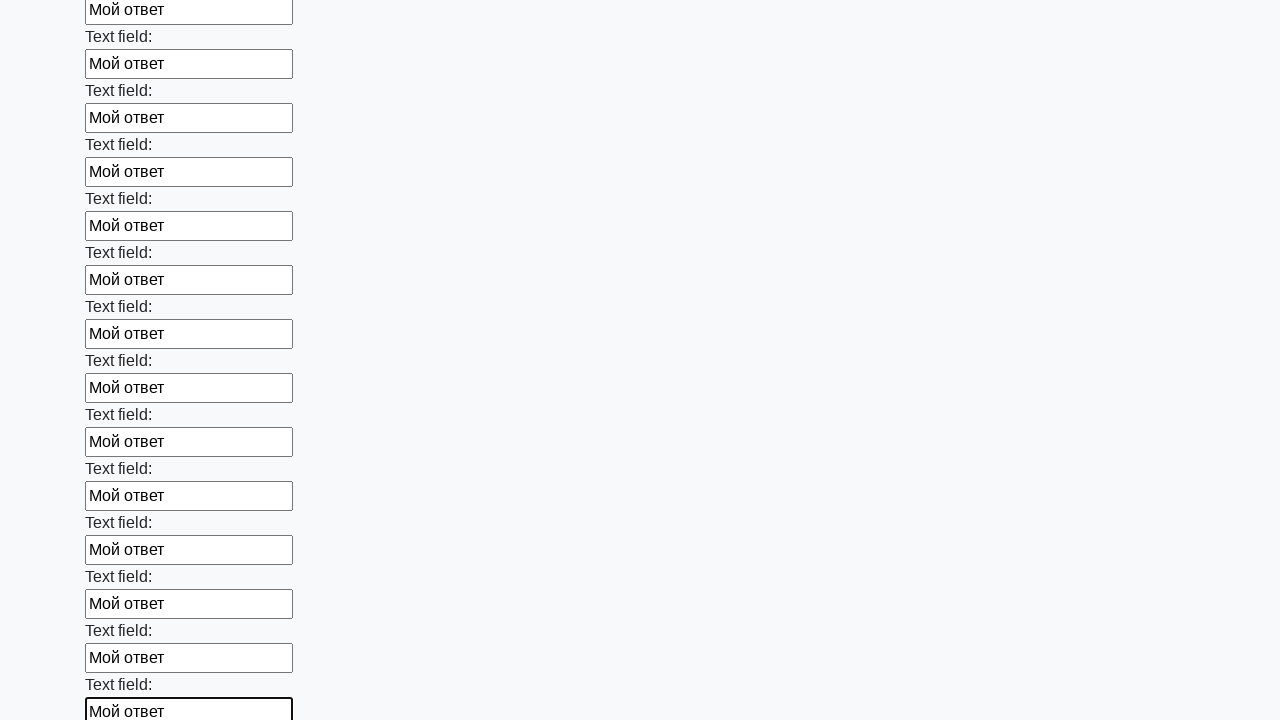

Filled a text input field with 'Мой ответ' on input[type='text'] >> nth=76
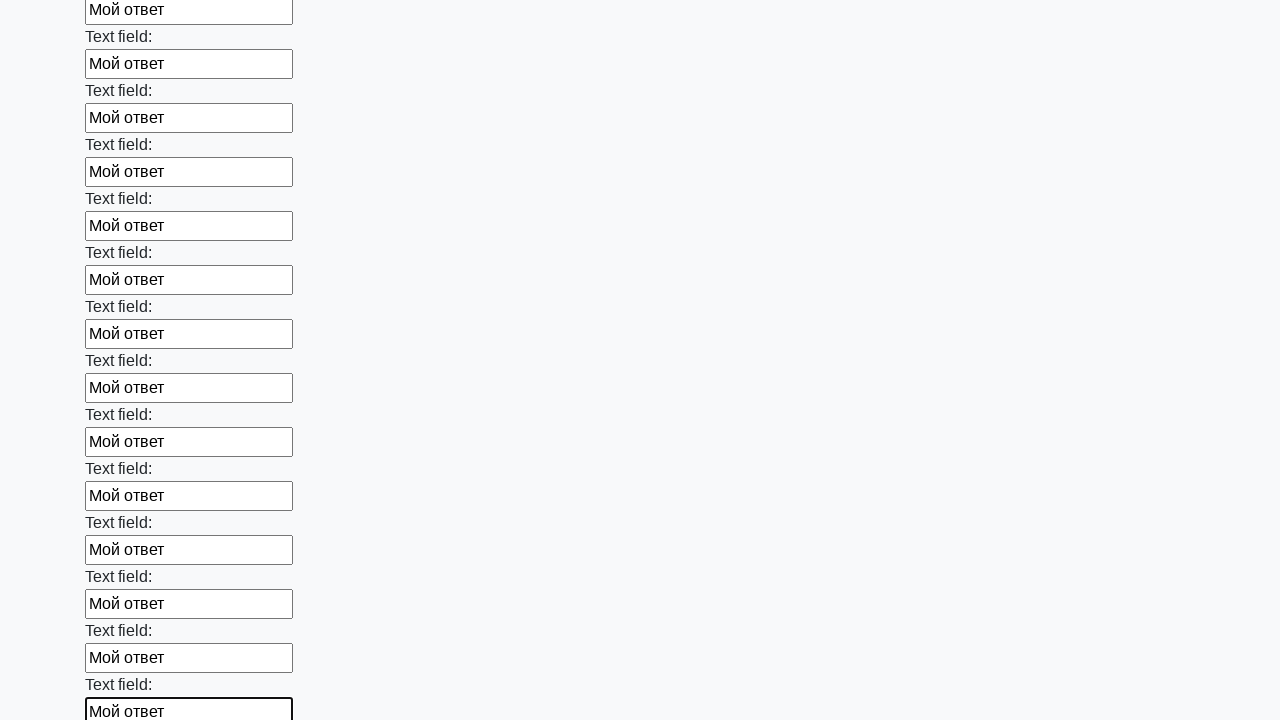

Filled a text input field with 'Мой ответ' on input[type='text'] >> nth=77
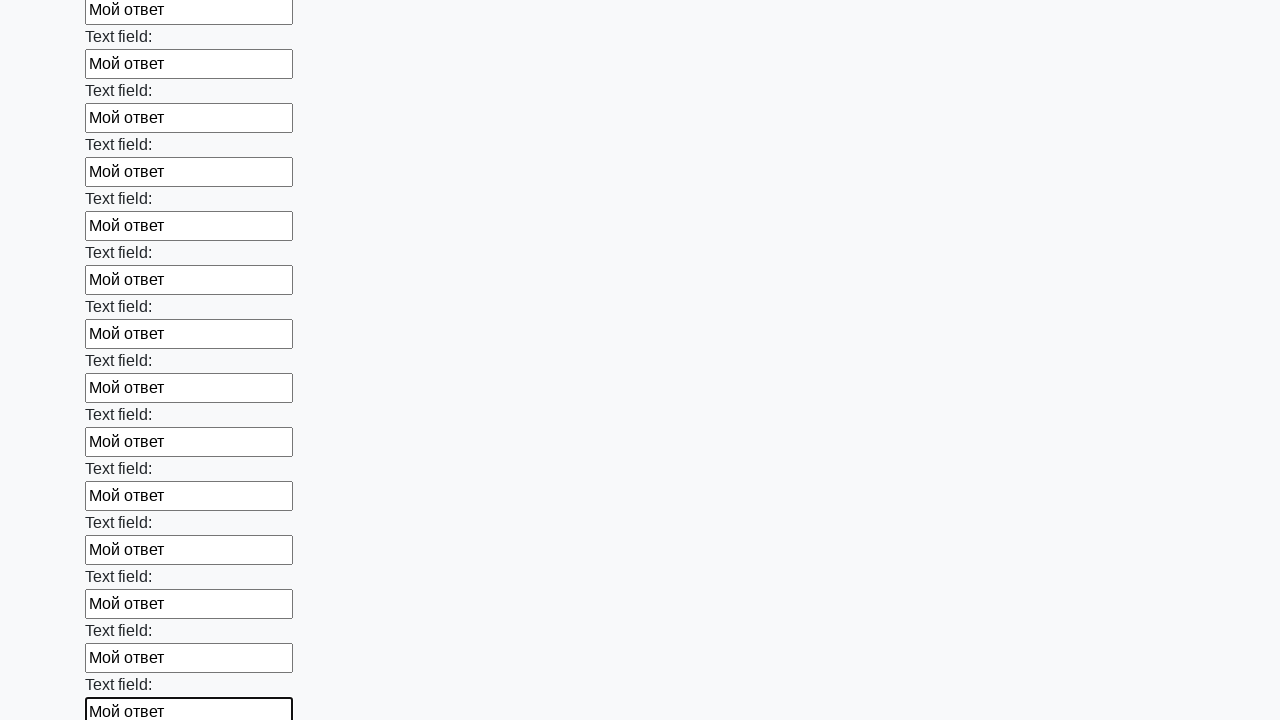

Filled a text input field with 'Мой ответ' on input[type='text'] >> nth=78
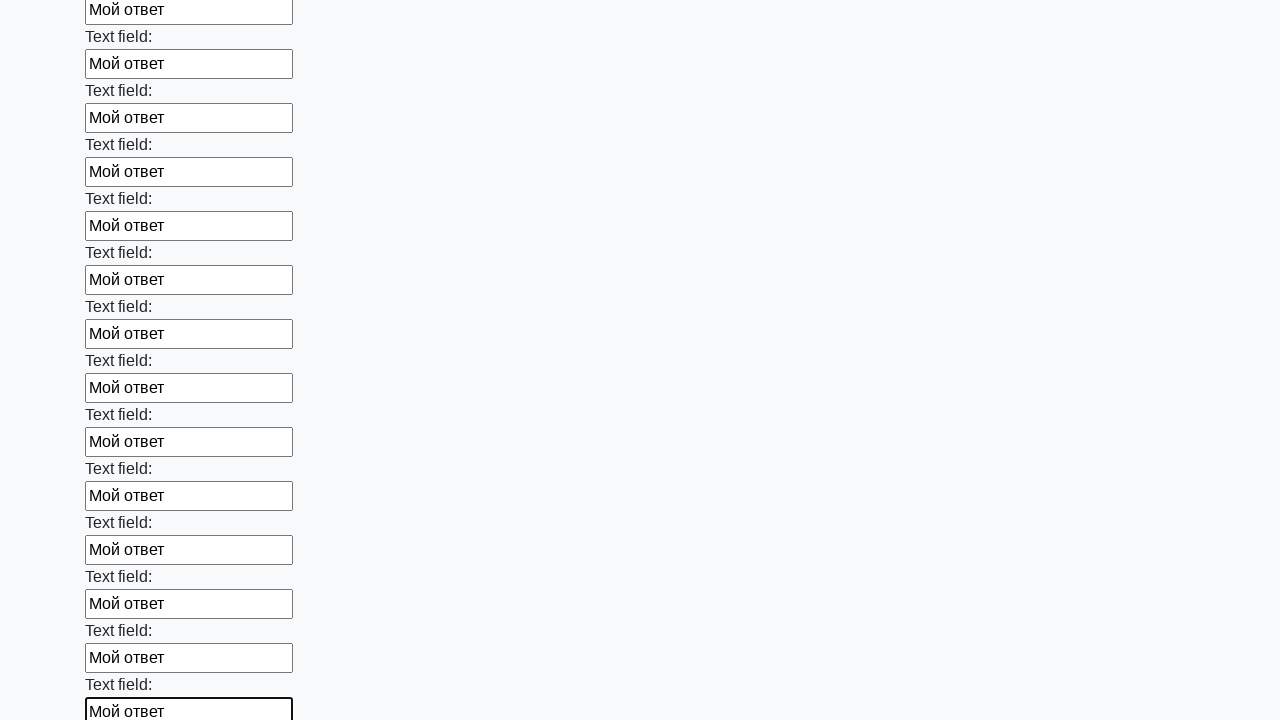

Filled a text input field with 'Мой ответ' on input[type='text'] >> nth=79
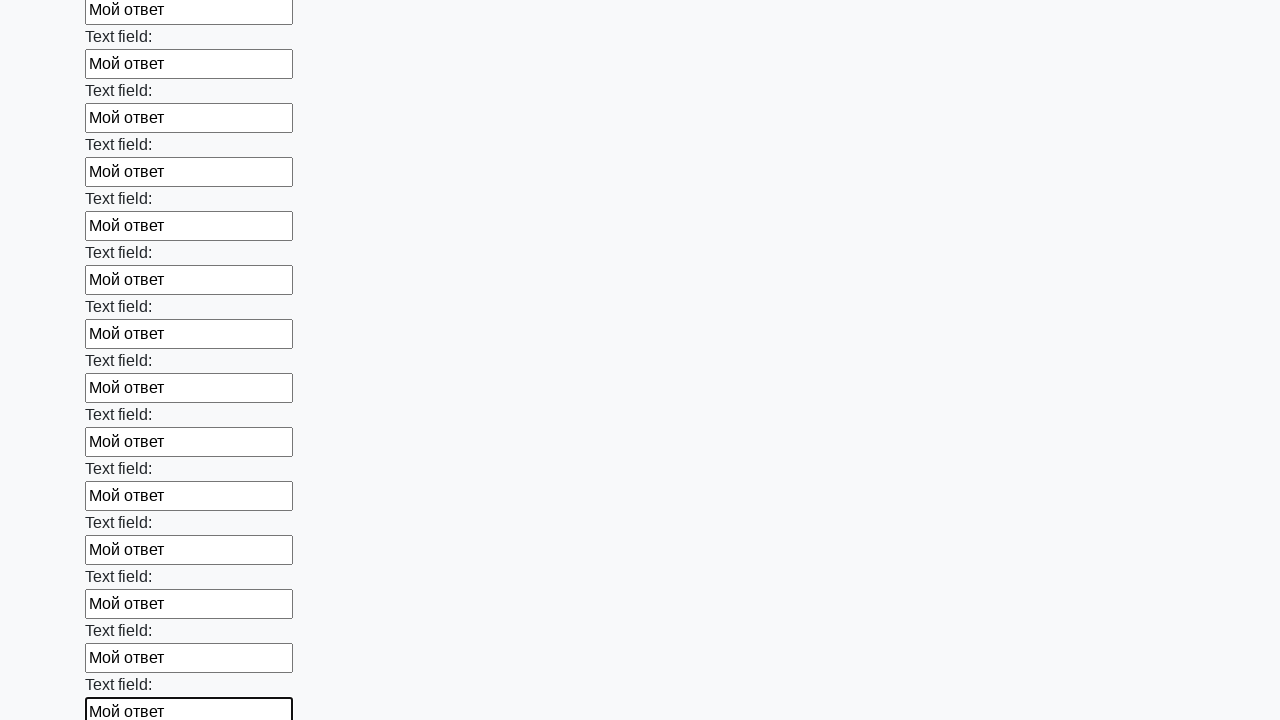

Filled a text input field with 'Мой ответ' on input[type='text'] >> nth=80
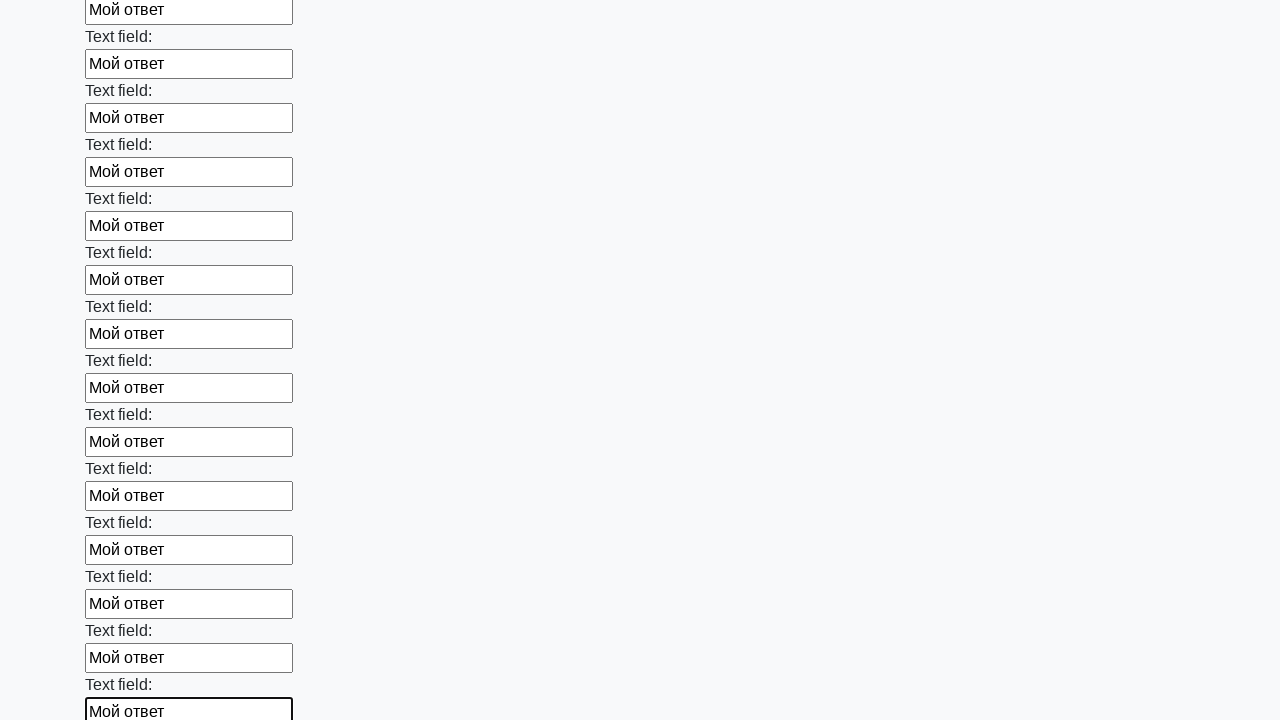

Filled a text input field with 'Мой ответ' on input[type='text'] >> nth=81
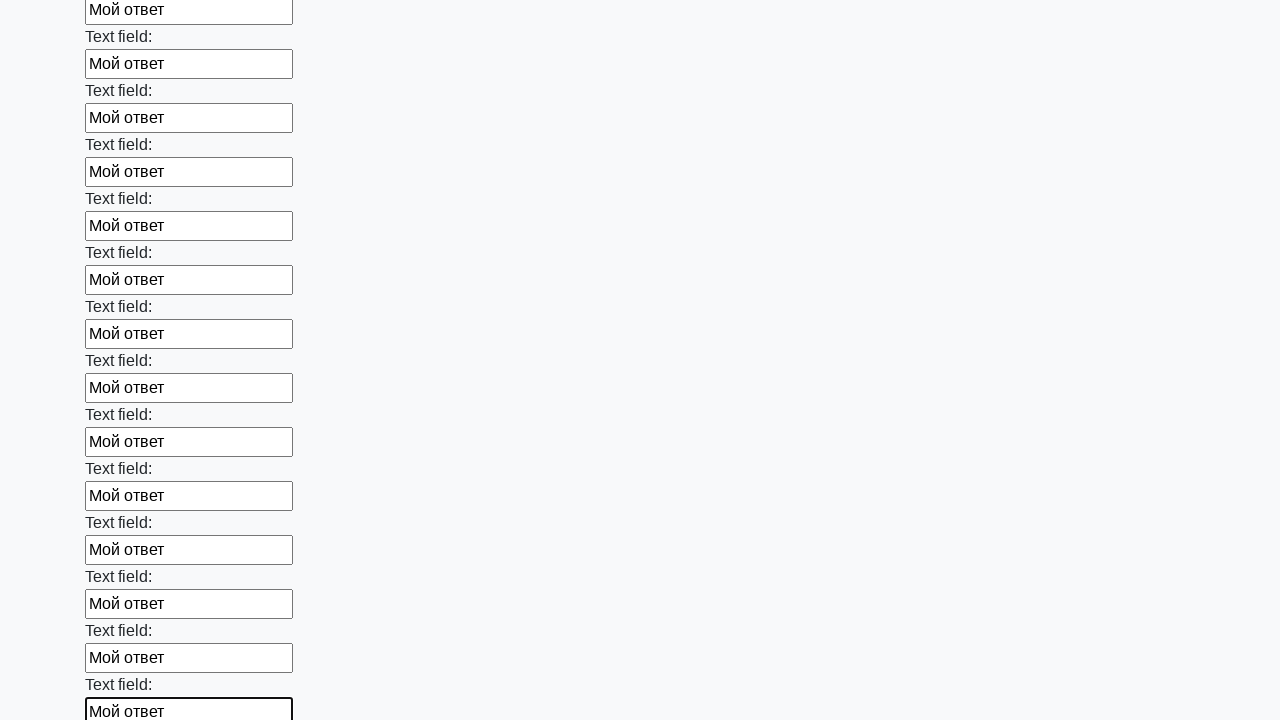

Filled a text input field with 'Мой ответ' on input[type='text'] >> nth=82
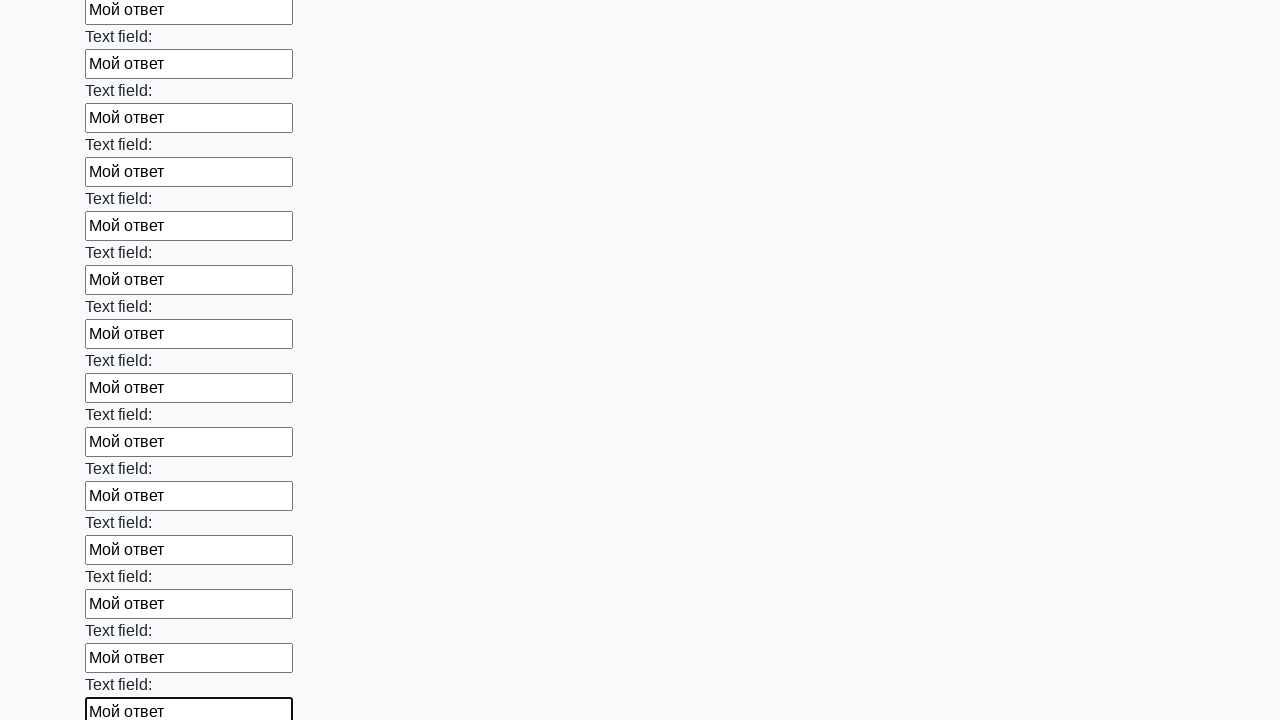

Filled a text input field with 'Мой ответ' on input[type='text'] >> nth=83
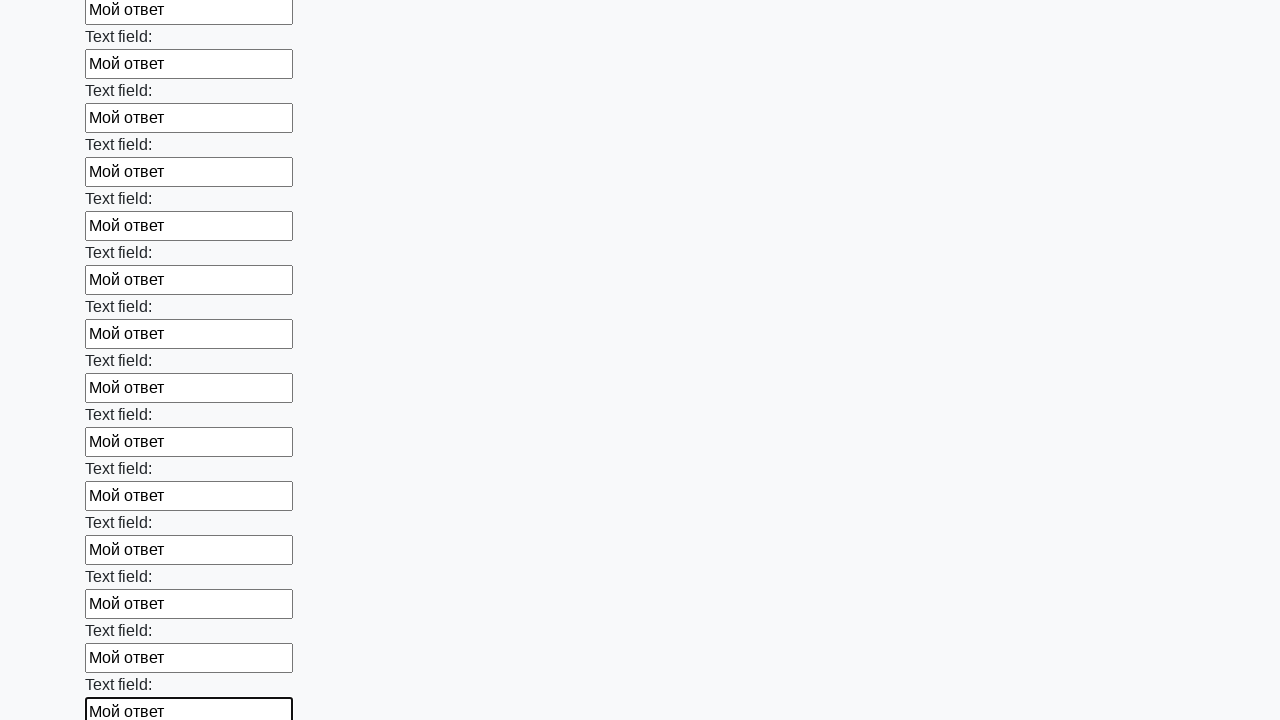

Filled a text input field with 'Мой ответ' on input[type='text'] >> nth=84
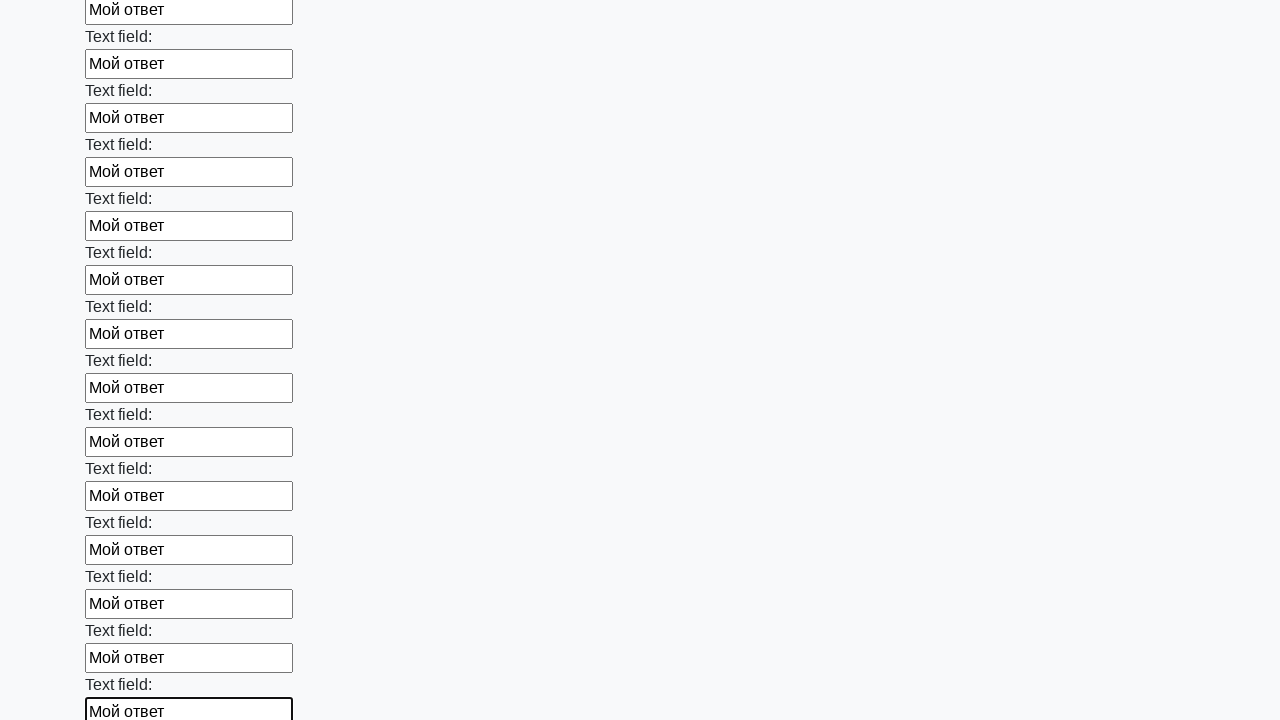

Filled a text input field with 'Мой ответ' on input[type='text'] >> nth=85
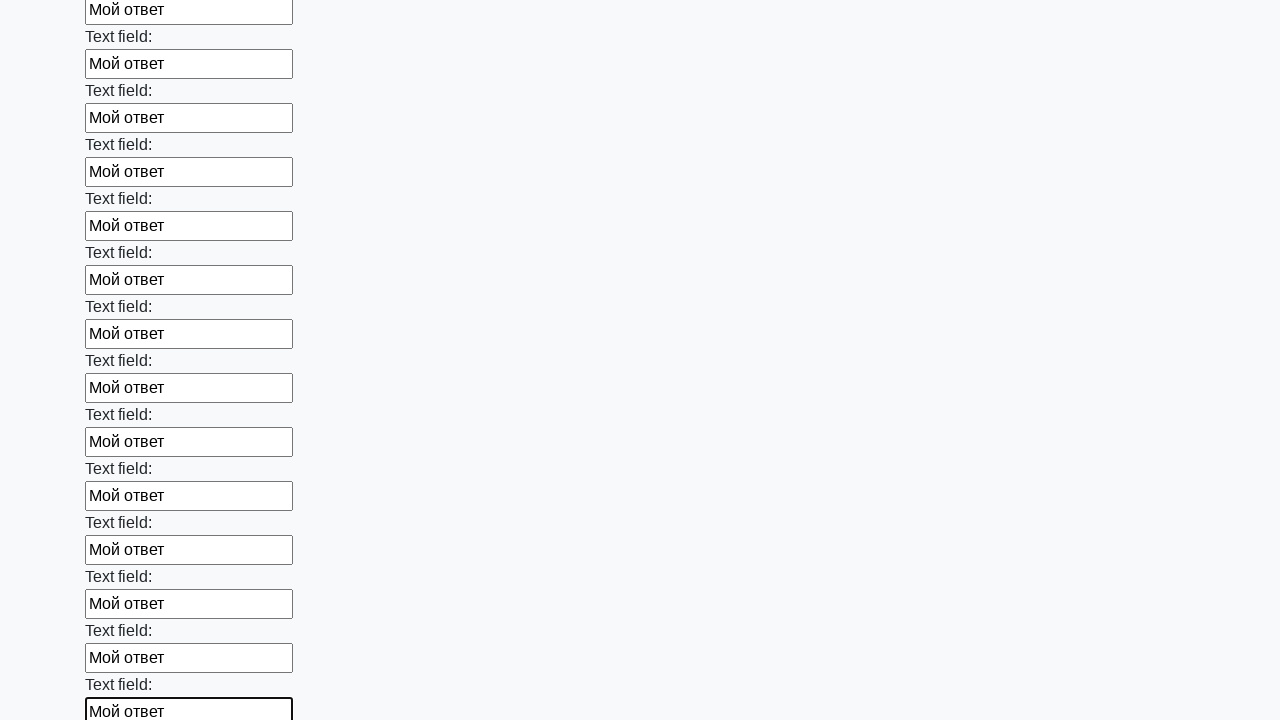

Filled a text input field with 'Мой ответ' on input[type='text'] >> nth=86
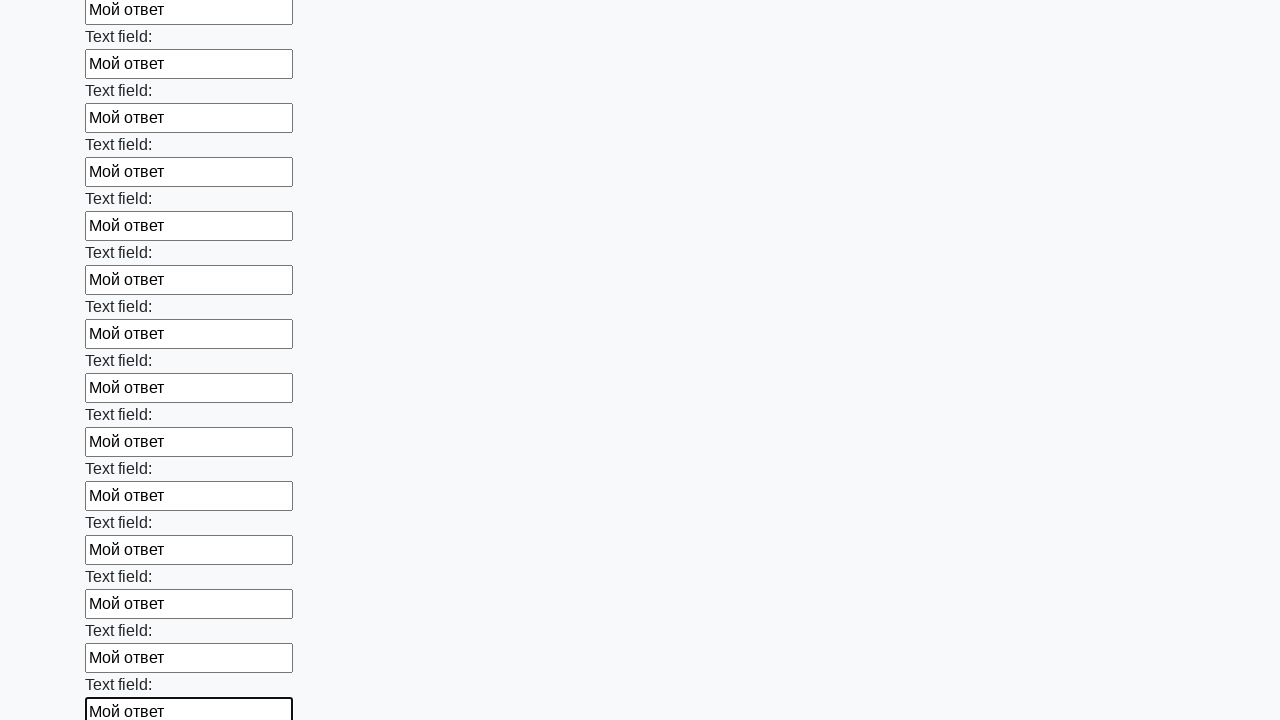

Filled a text input field with 'Мой ответ' on input[type='text'] >> nth=87
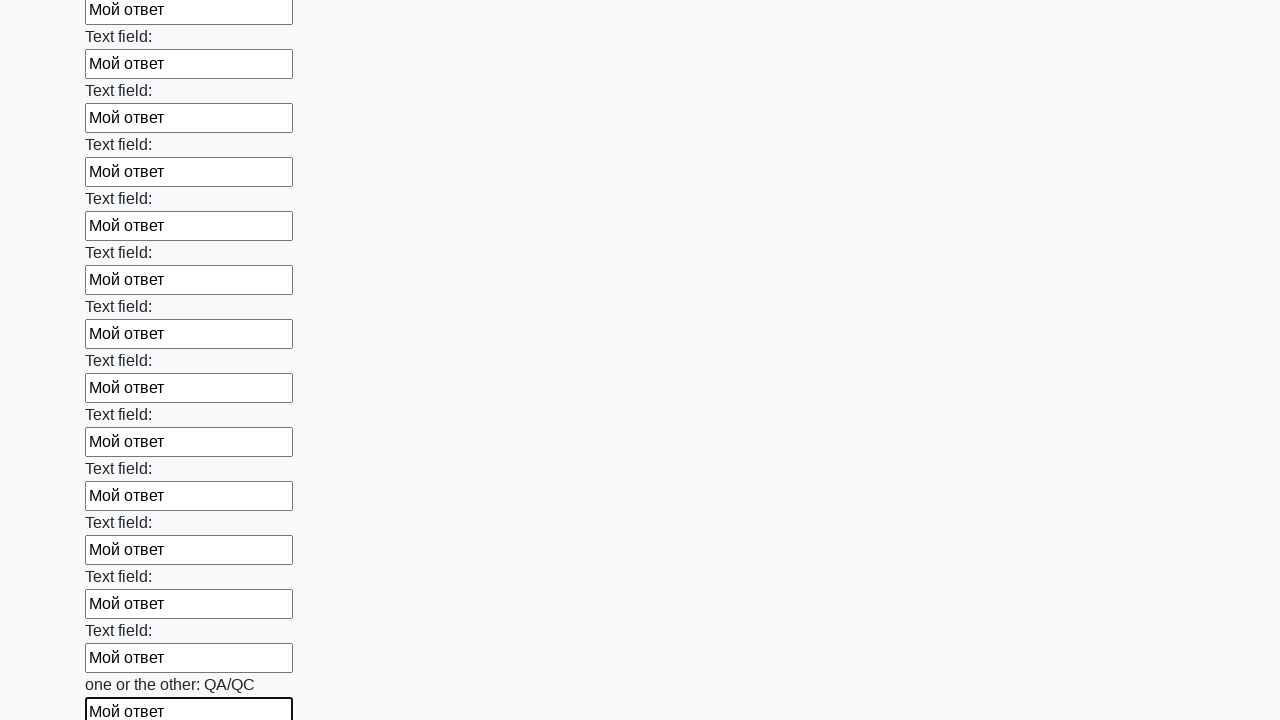

Filled a text input field with 'Мой ответ' on input[type='text'] >> nth=88
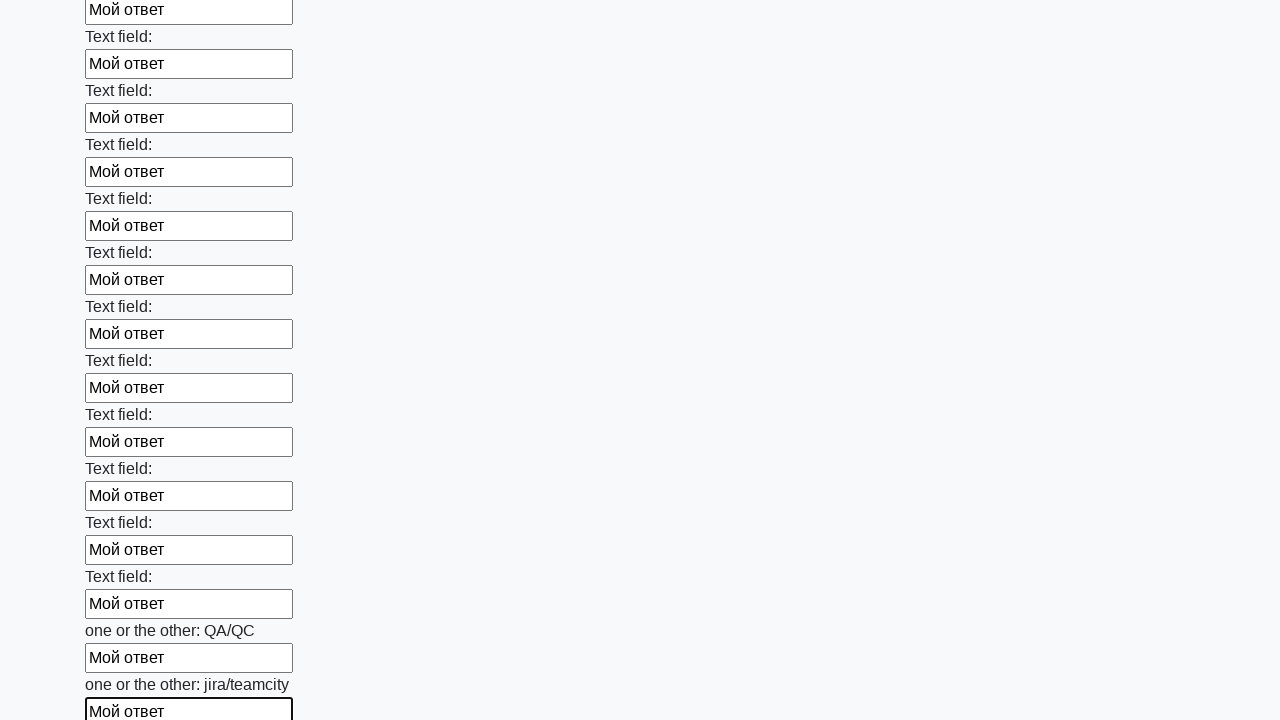

Filled a text input field with 'Мой ответ' on input[type='text'] >> nth=89
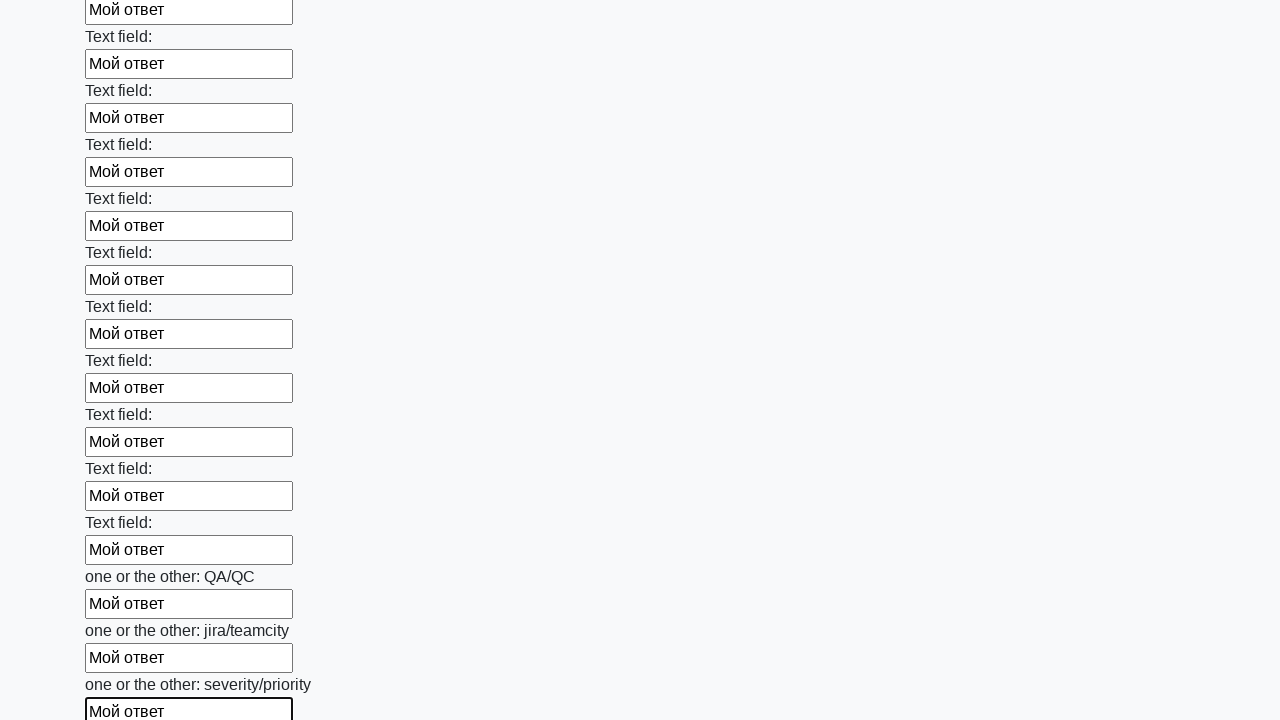

Filled a text input field with 'Мой ответ' on input[type='text'] >> nth=90
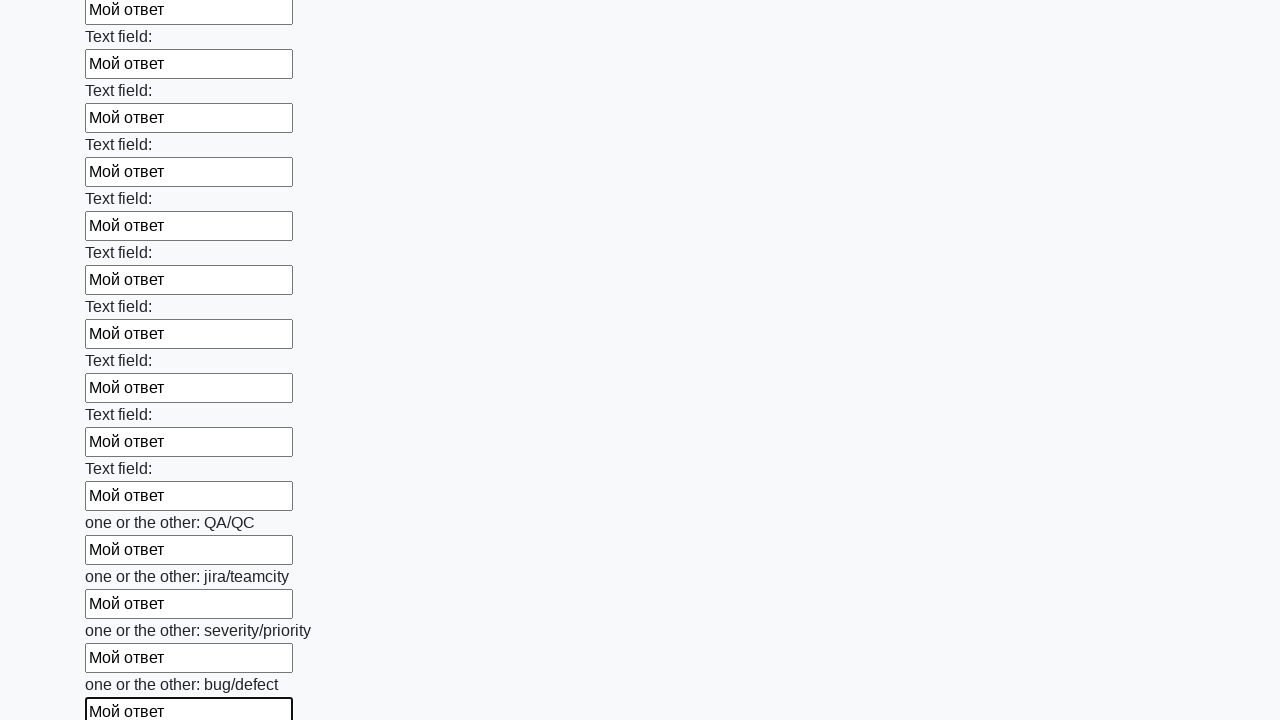

Filled a text input field with 'Мой ответ' on input[type='text'] >> nth=91
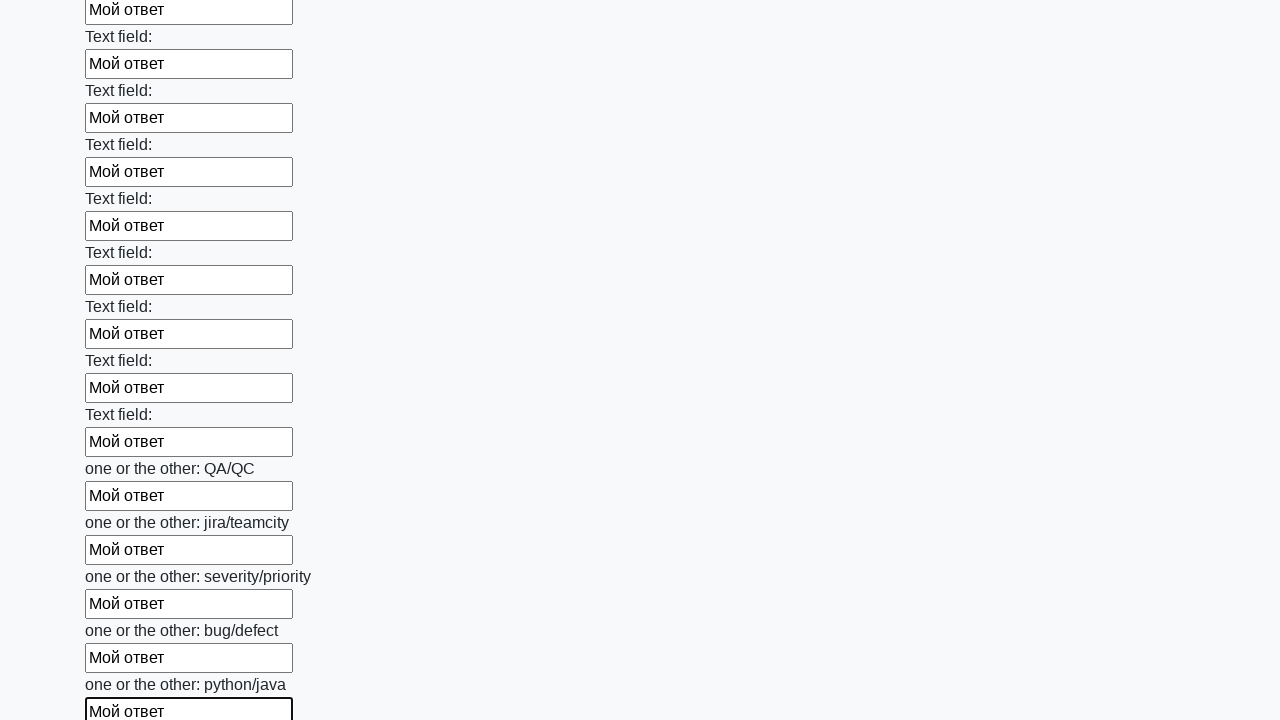

Filled a text input field with 'Мой ответ' on input[type='text'] >> nth=92
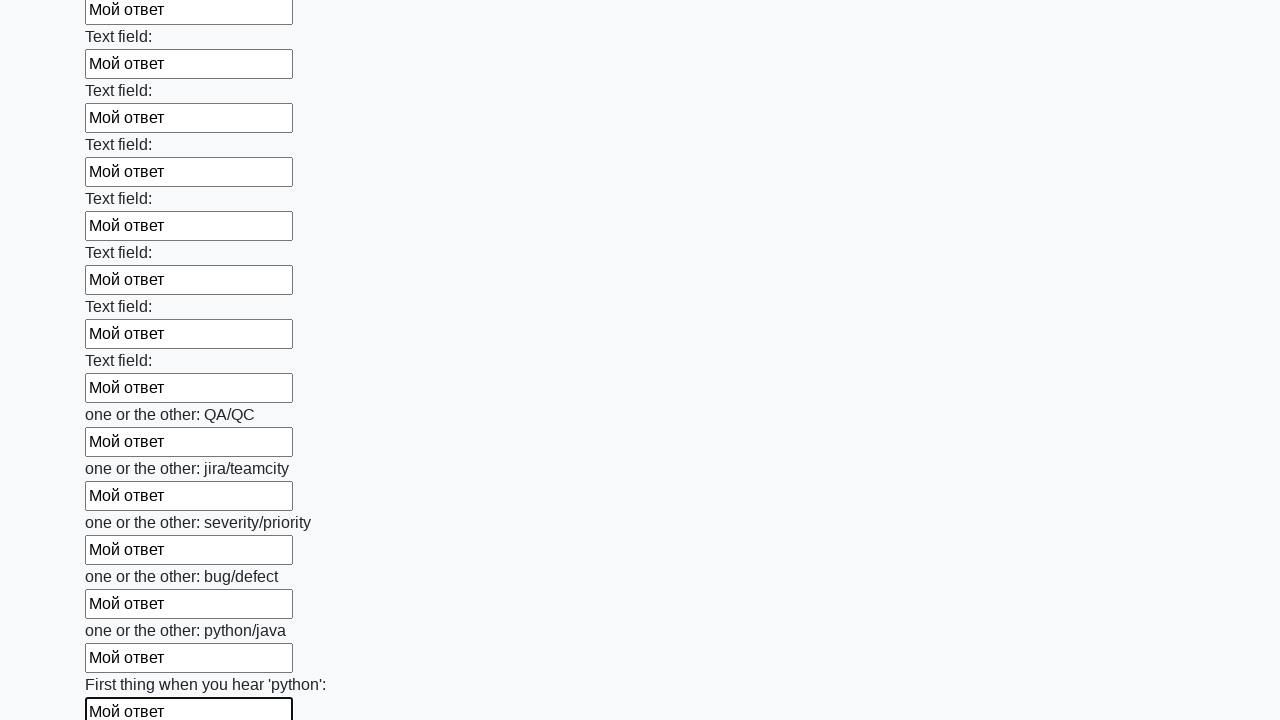

Filled a text input field with 'Мой ответ' on input[type='text'] >> nth=93
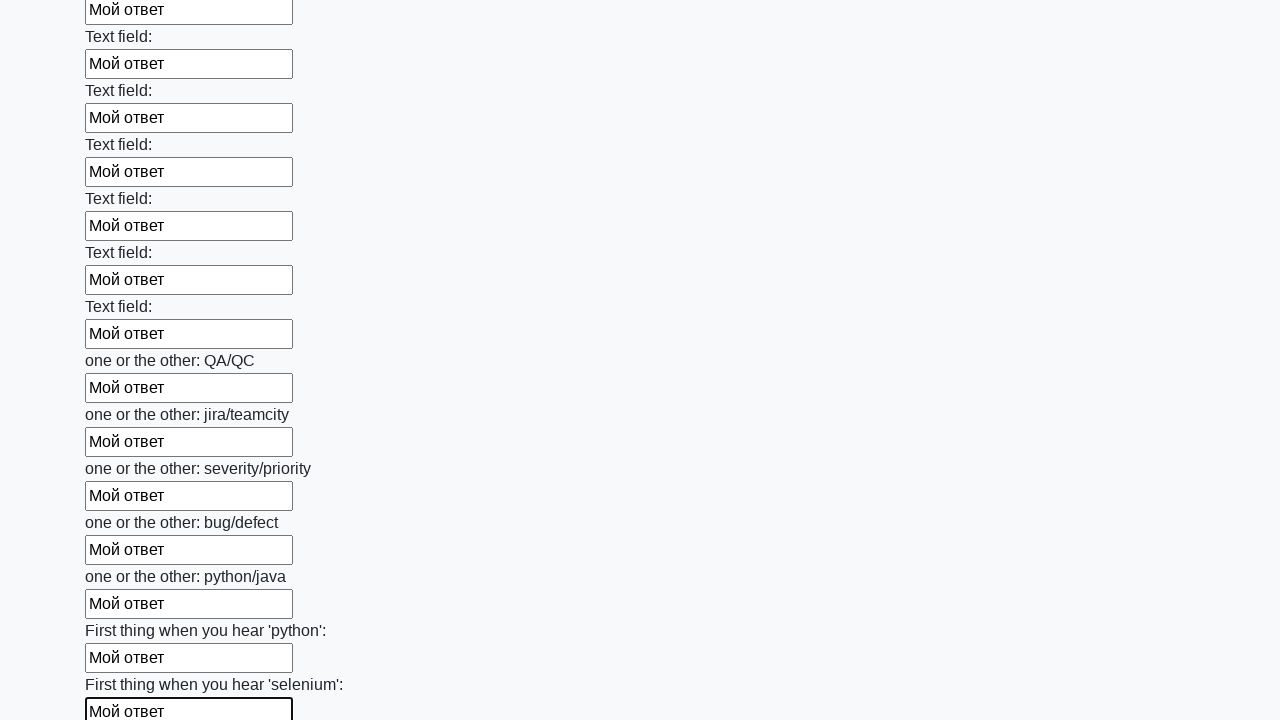

Filled a text input field with 'Мой ответ' on input[type='text'] >> nth=94
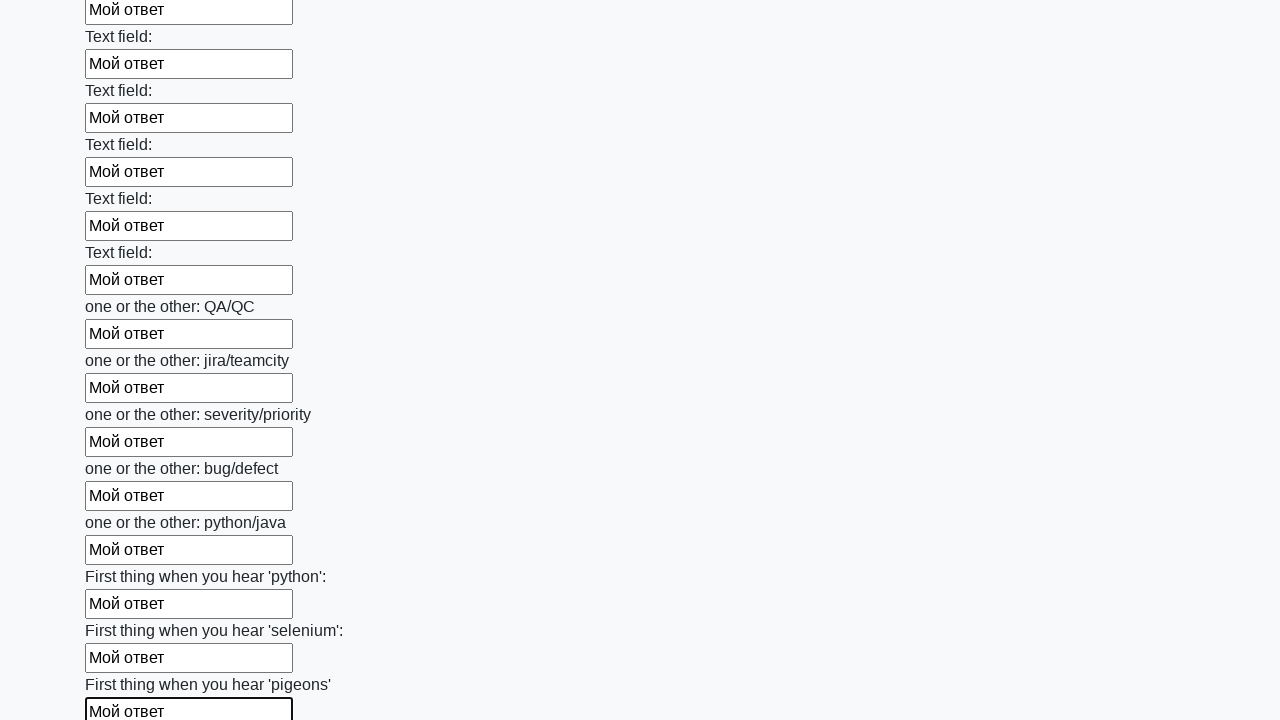

Filled a text input field with 'Мой ответ' on input[type='text'] >> nth=95
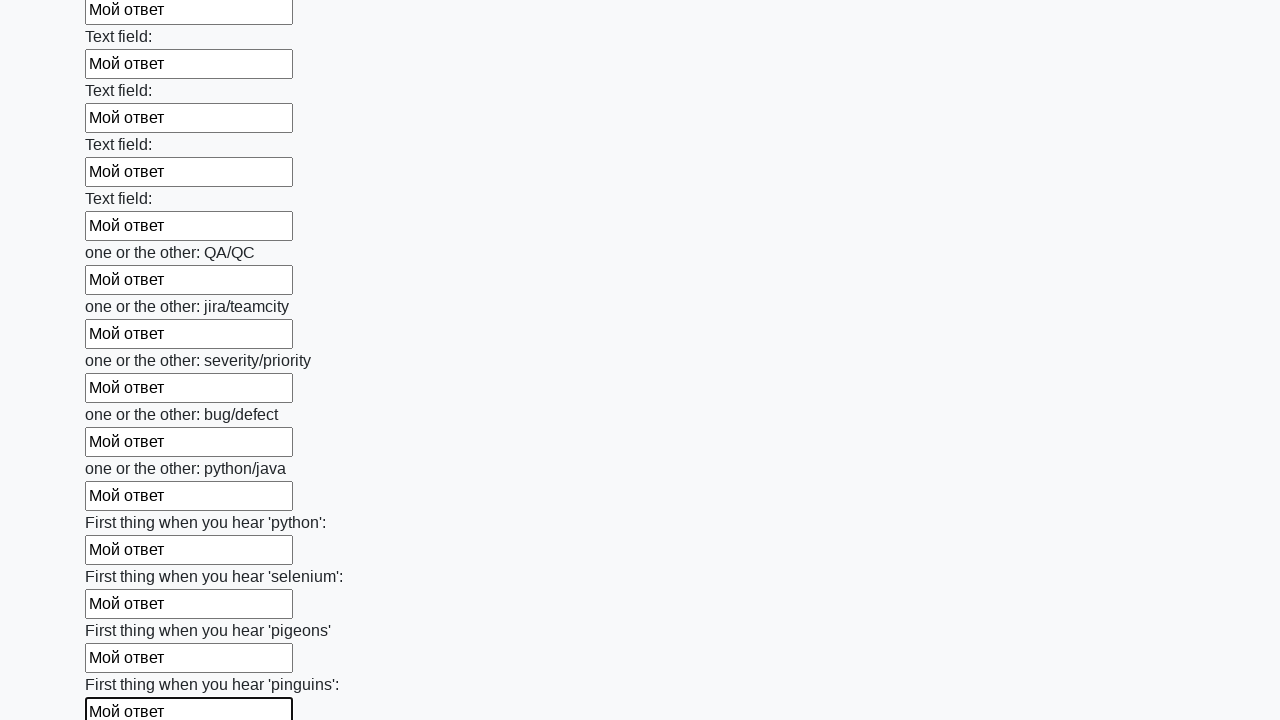

Filled a text input field with 'Мой ответ' on input[type='text'] >> nth=96
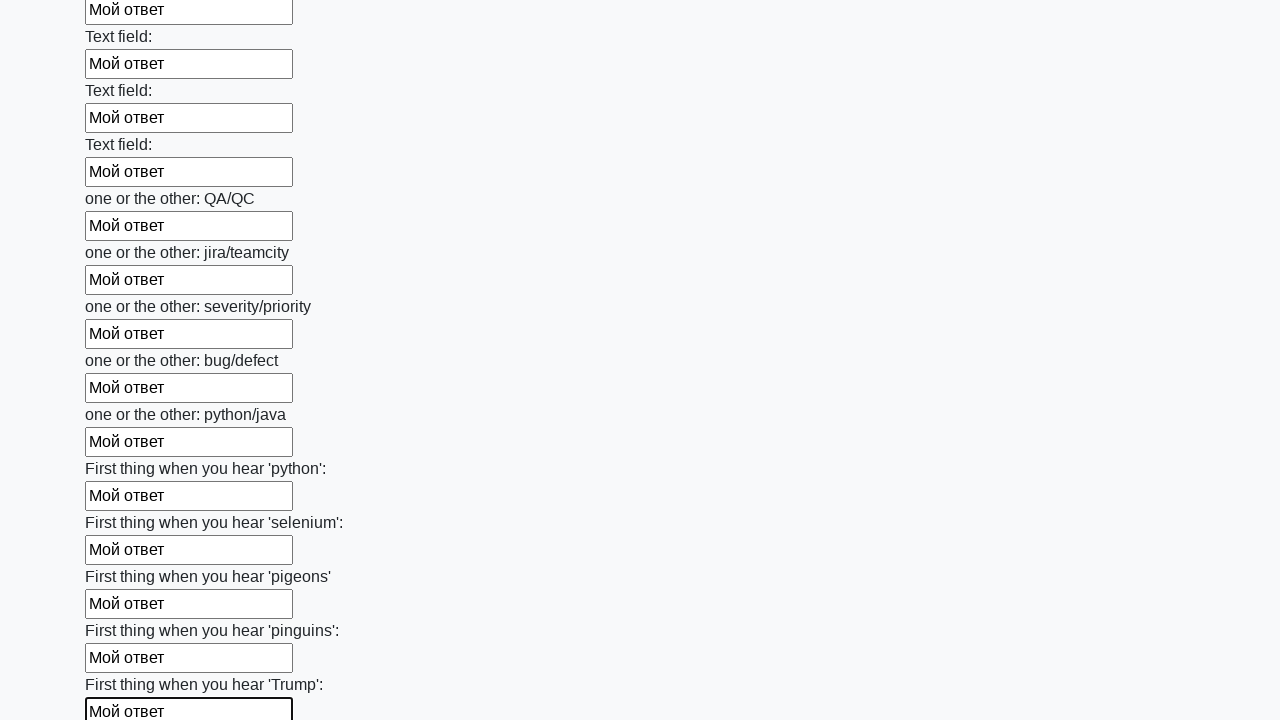

Filled a text input field with 'Мой ответ' on input[type='text'] >> nth=97
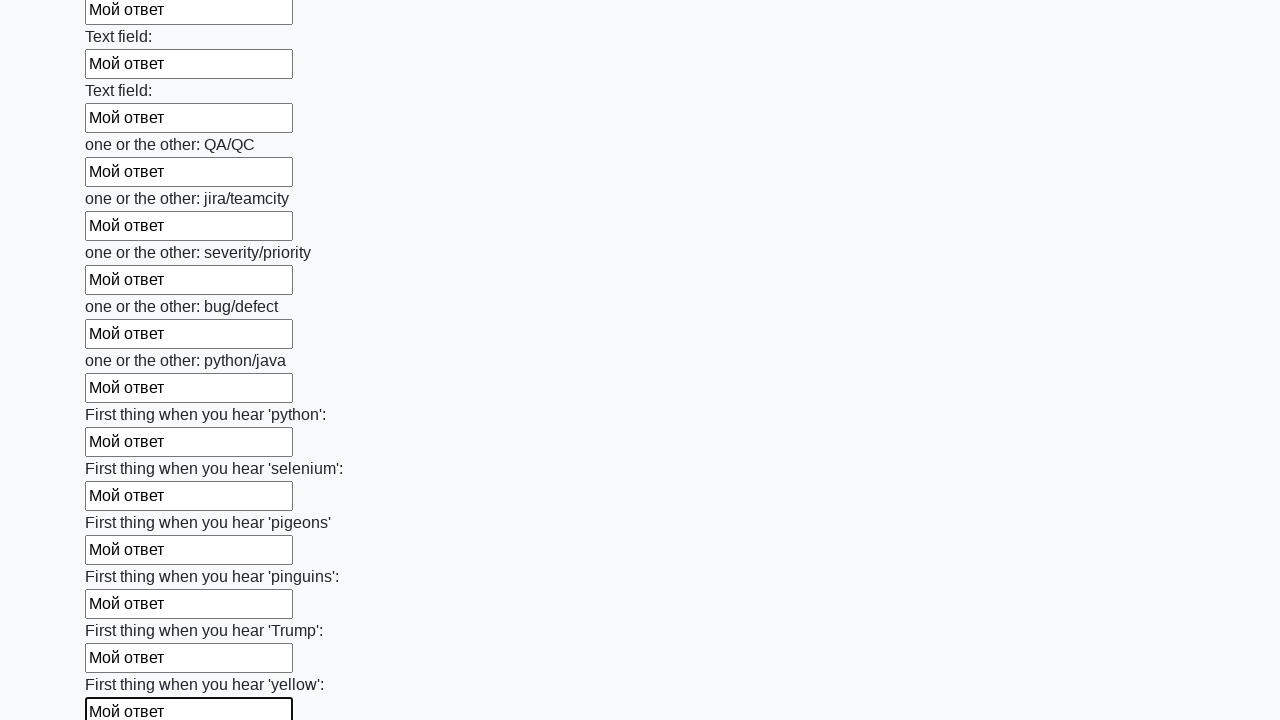

Filled a text input field with 'Мой ответ' on input[type='text'] >> nth=98
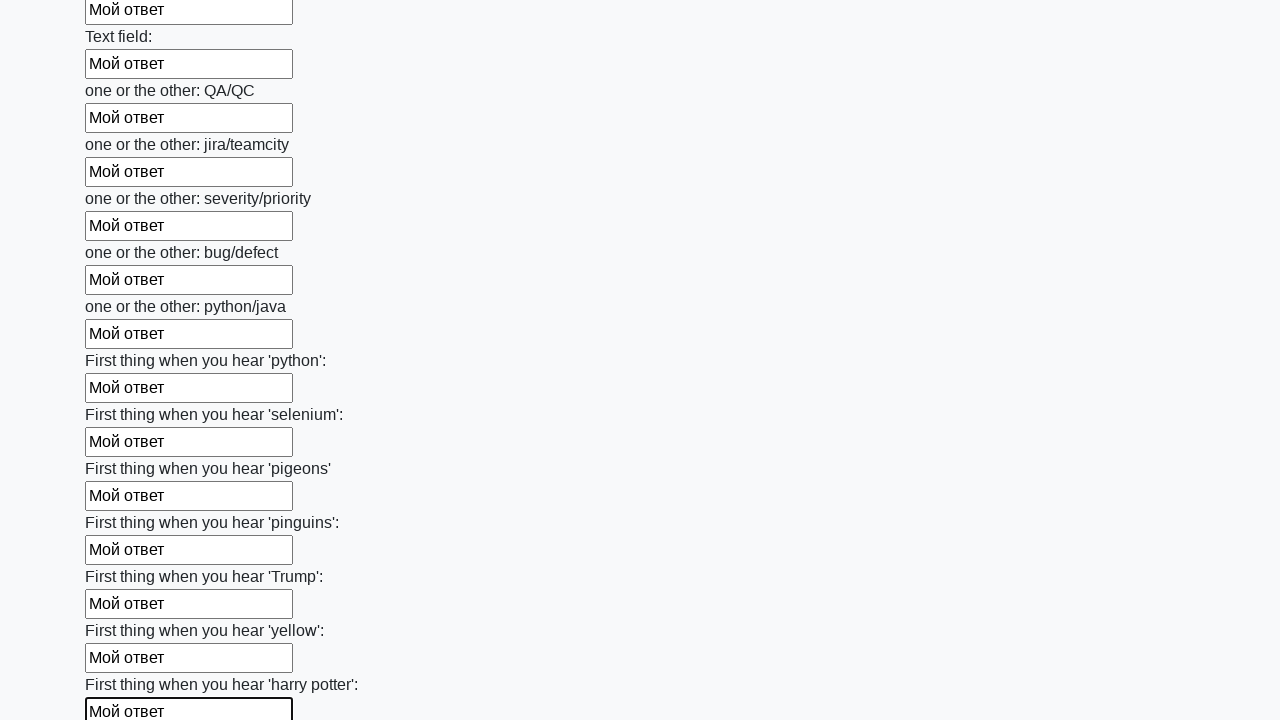

Filled a text input field with 'Мой ответ' on input[type='text'] >> nth=99
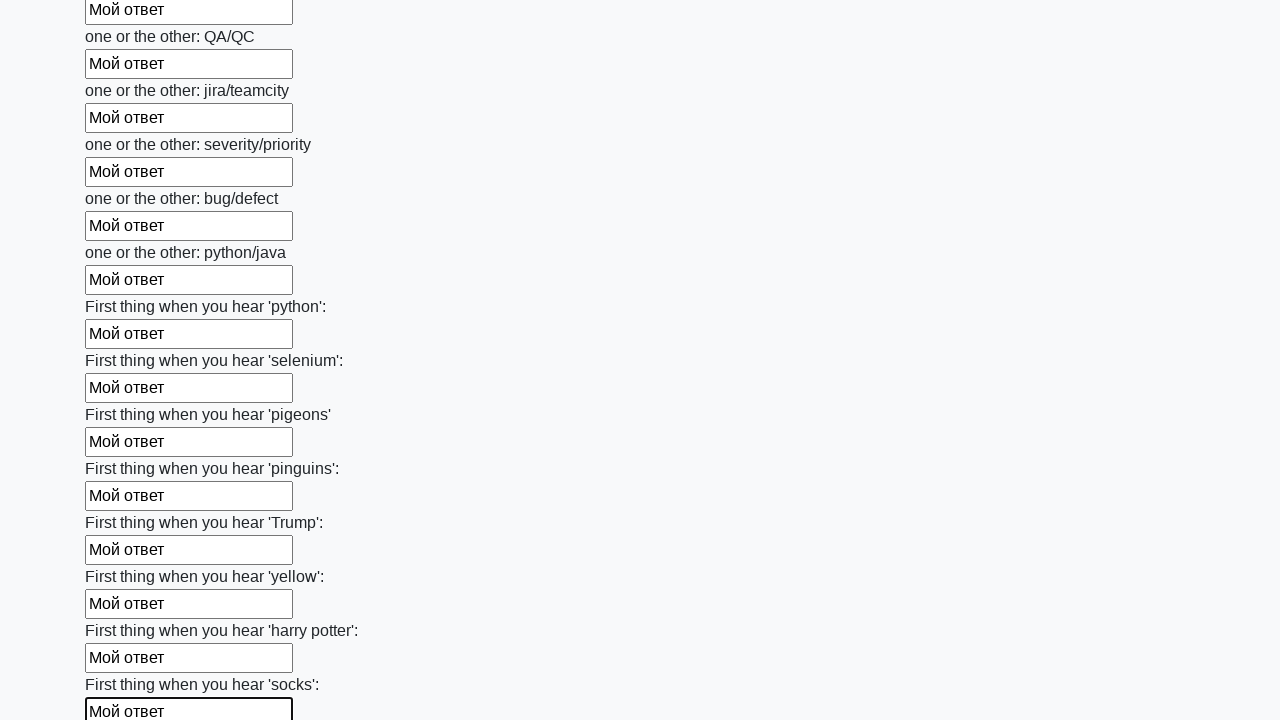

Clicked the submit button to submit the form at (123, 611) on button[type='submit']
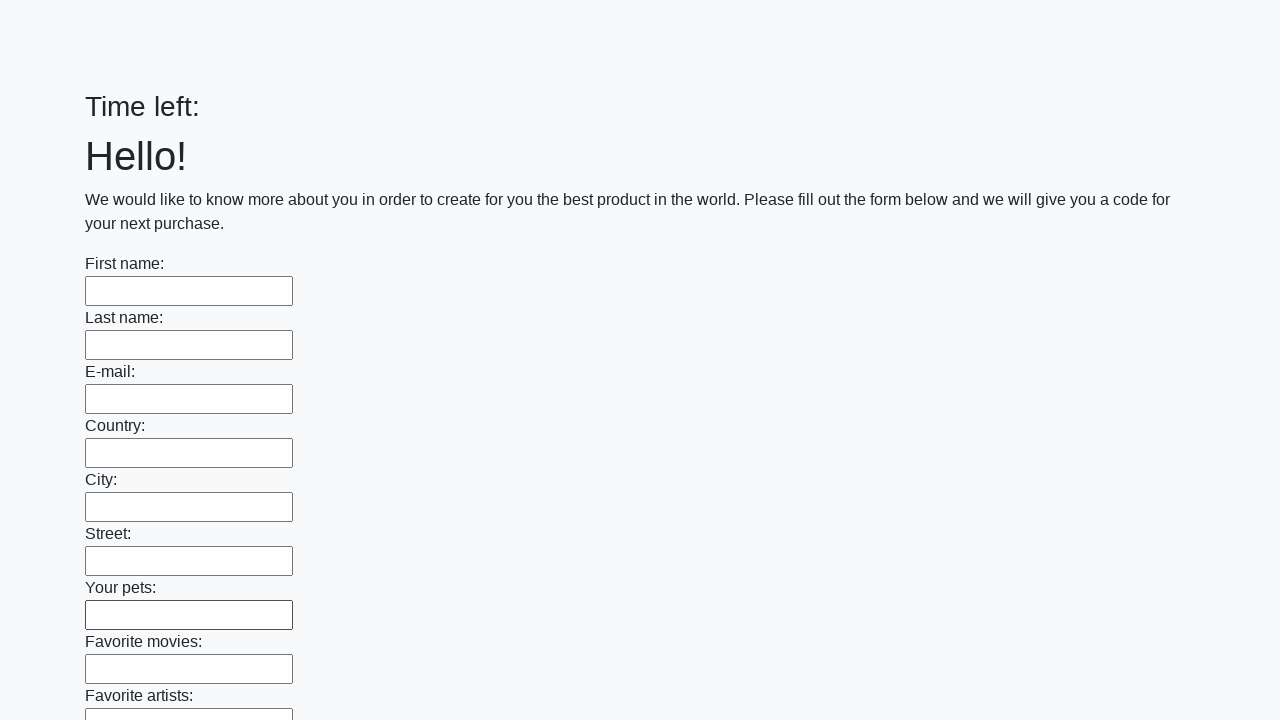

Waited 2 seconds for form submission to complete
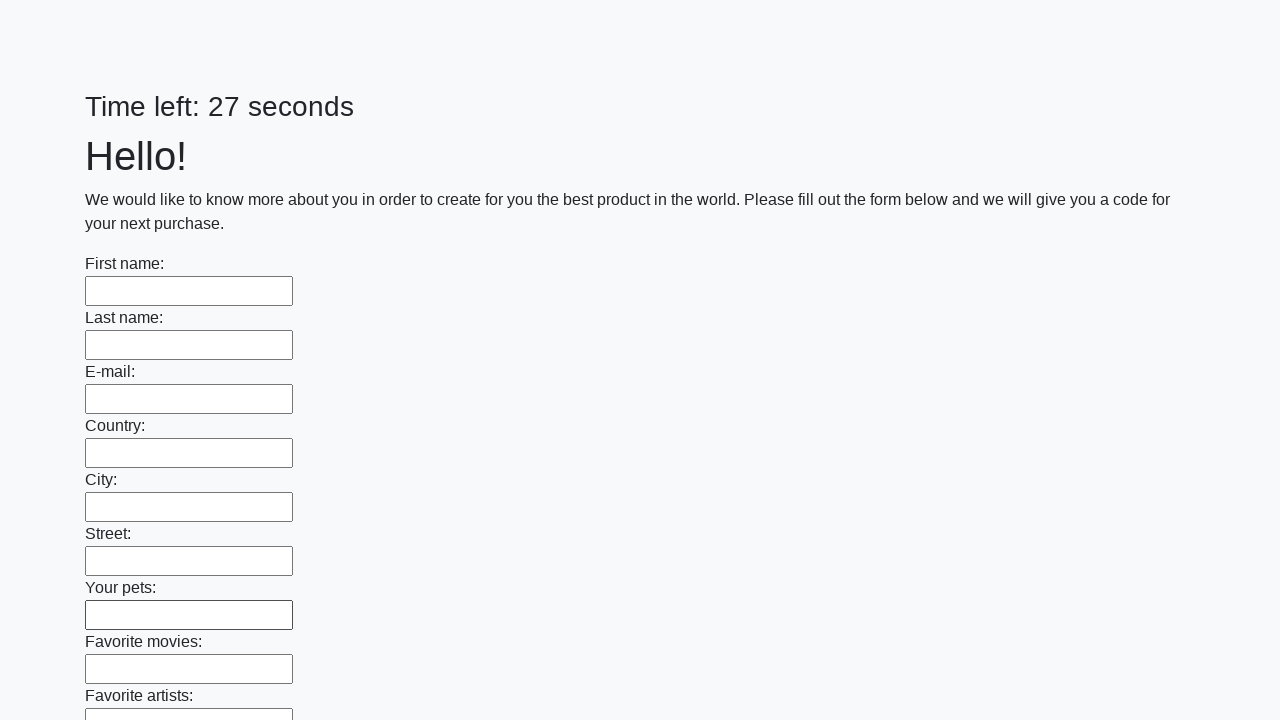

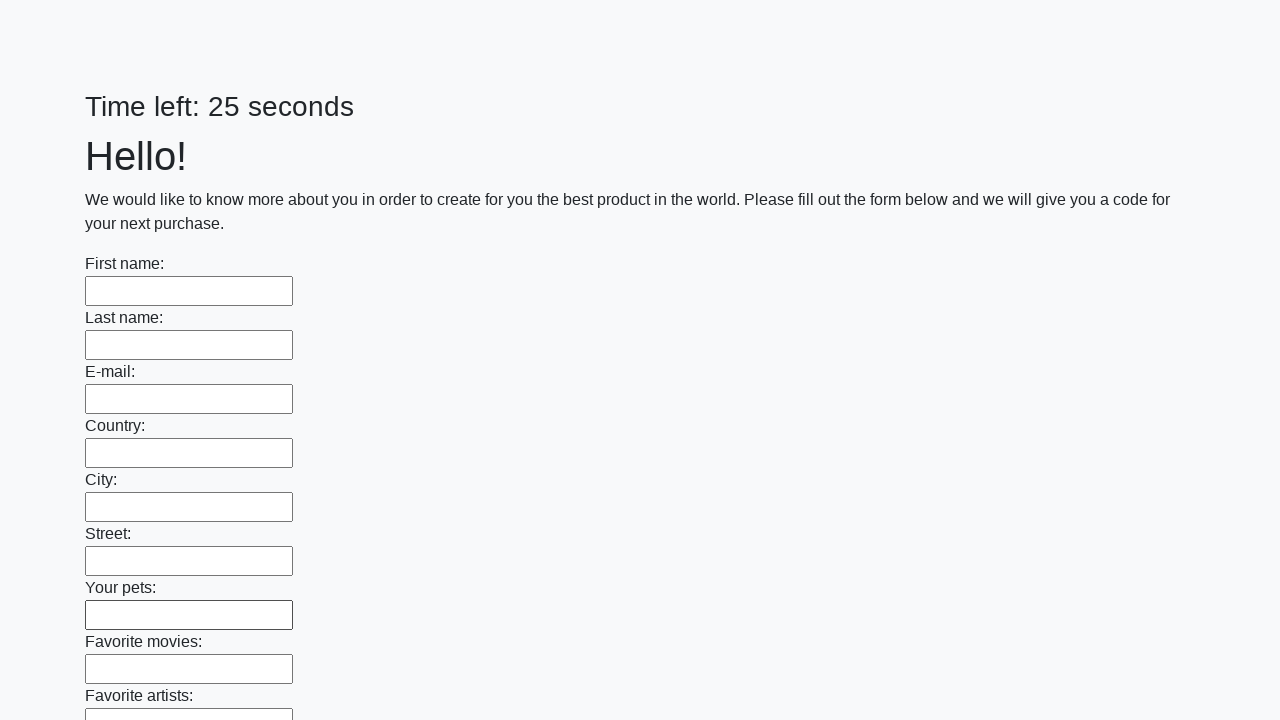